Tests the Drag & Drop Sliders page by navigating to it and attempting to move a slider from value 15 to 95 using arrow key presses.

Starting URL: https://www.lambdatest.com/selenium-playground/

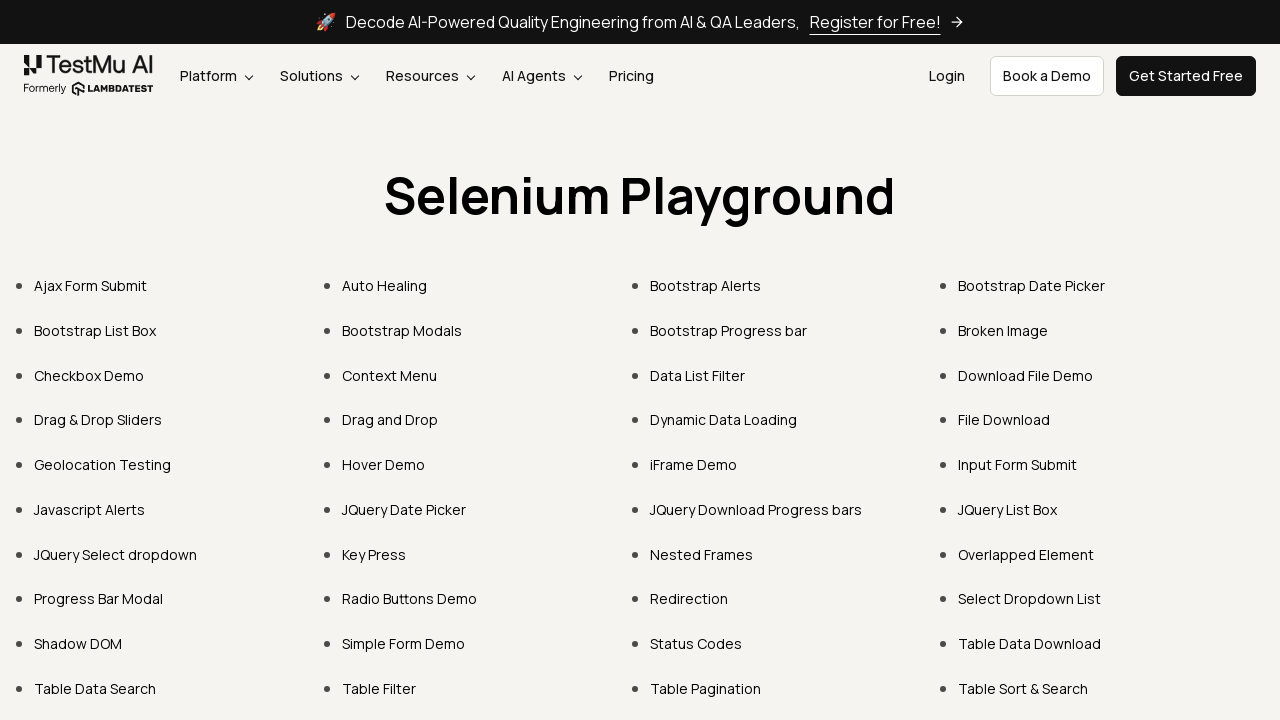

Clicked on Drag & Drop Sliders link at (98, 420) on text=Drag & Drop Sliders
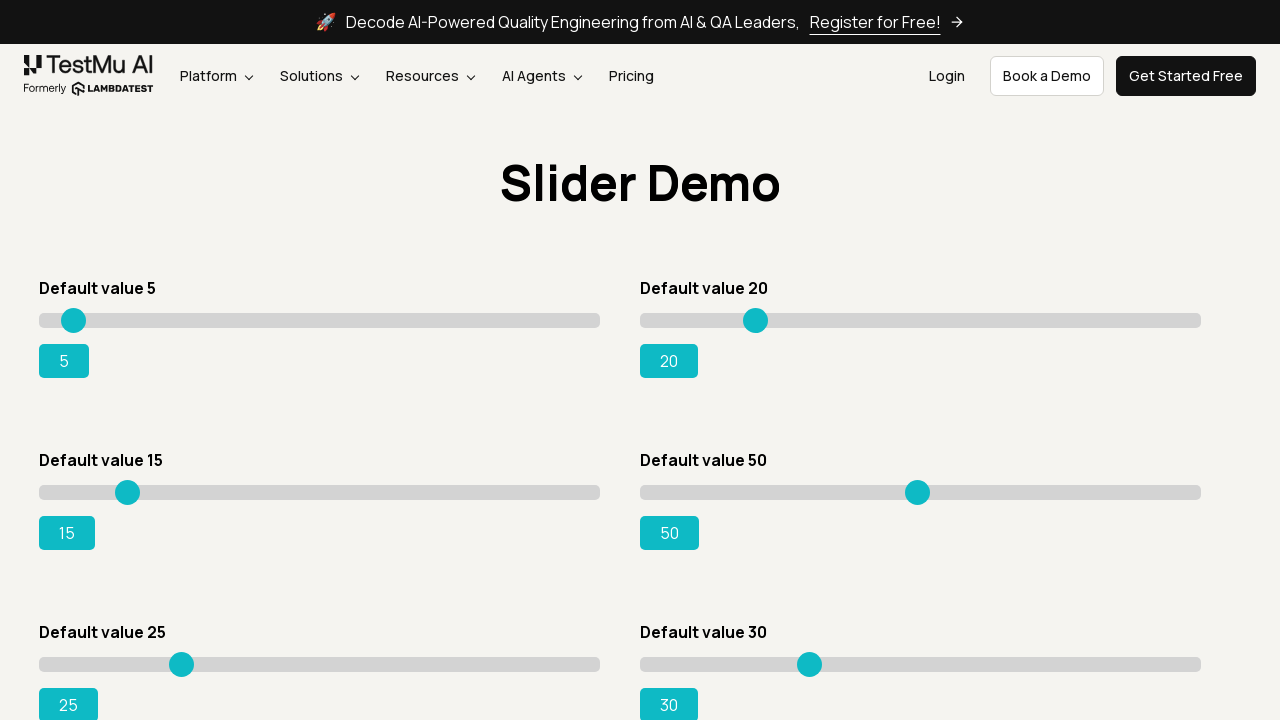

Slider page loaded and #rangeSuccess element is visible
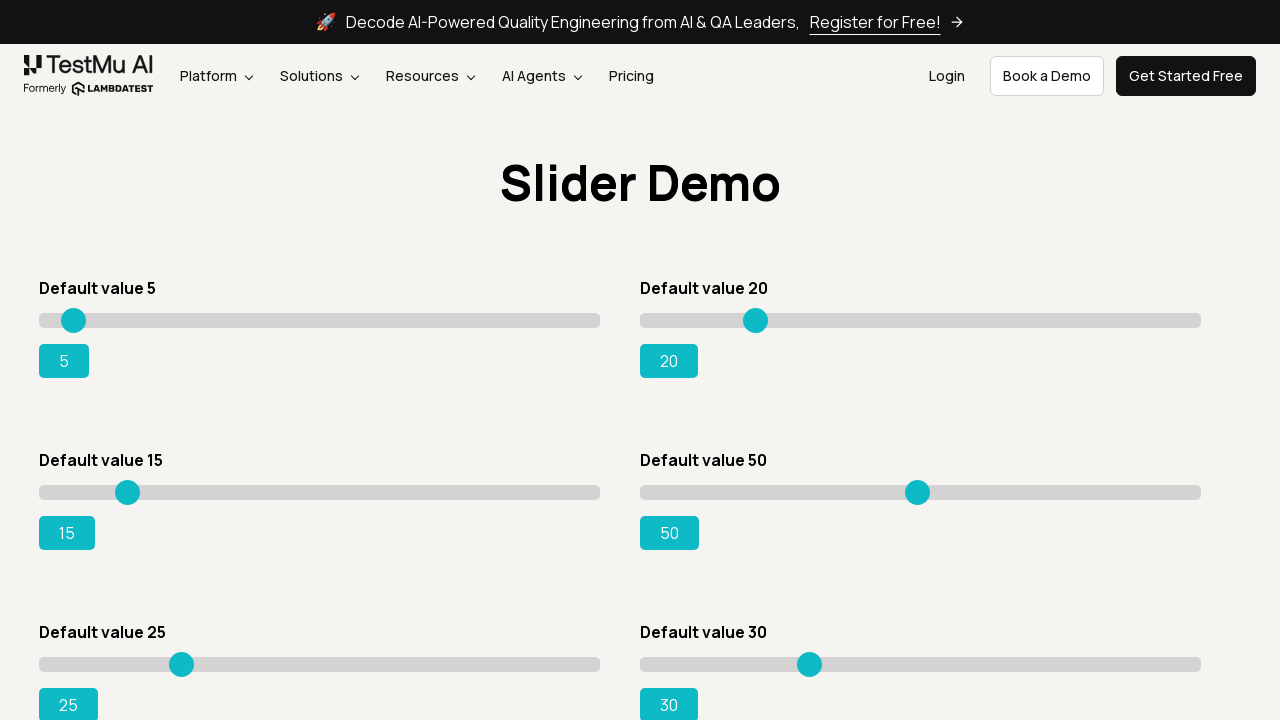

Located and focused on slider with initial value 15 on input[type='range'][value='15'] >> nth=0
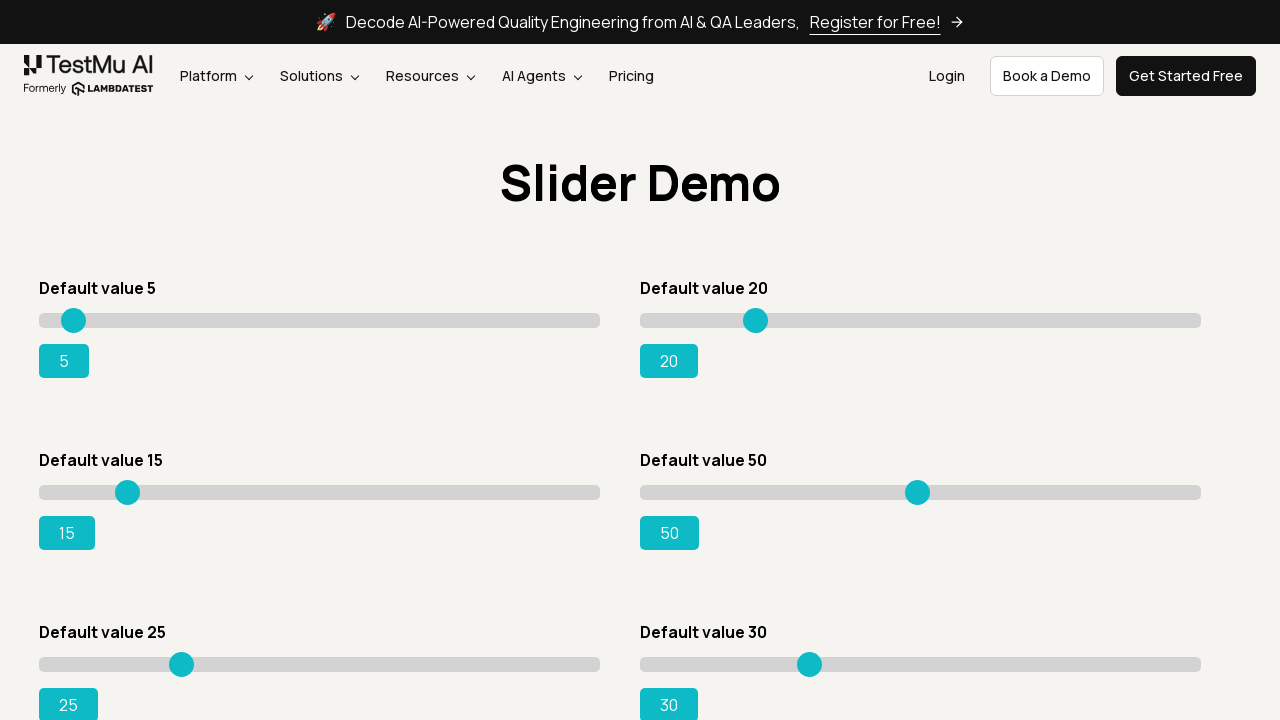

Pressed ArrowRight on slider (press 1/80) on input[type='range'][value='15'] >> nth=0
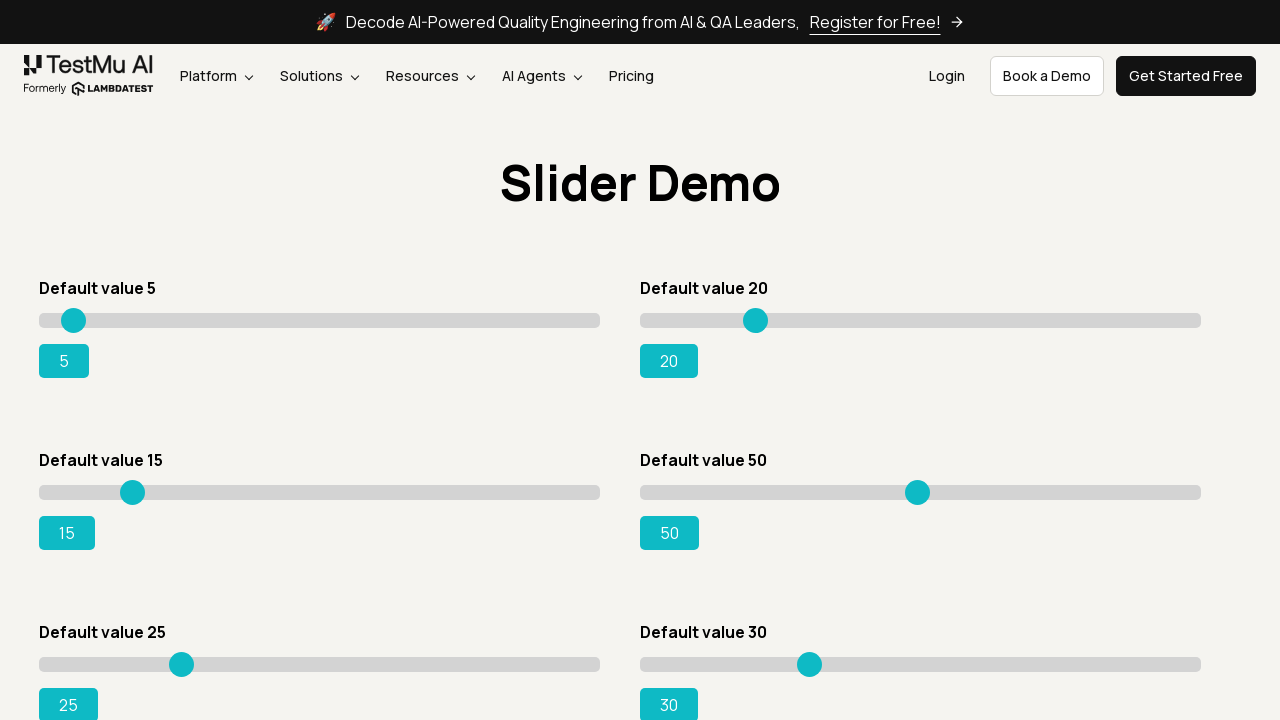

Pressed ArrowRight on slider (press 2/80) on input[type='range'][value='15'] >> nth=0
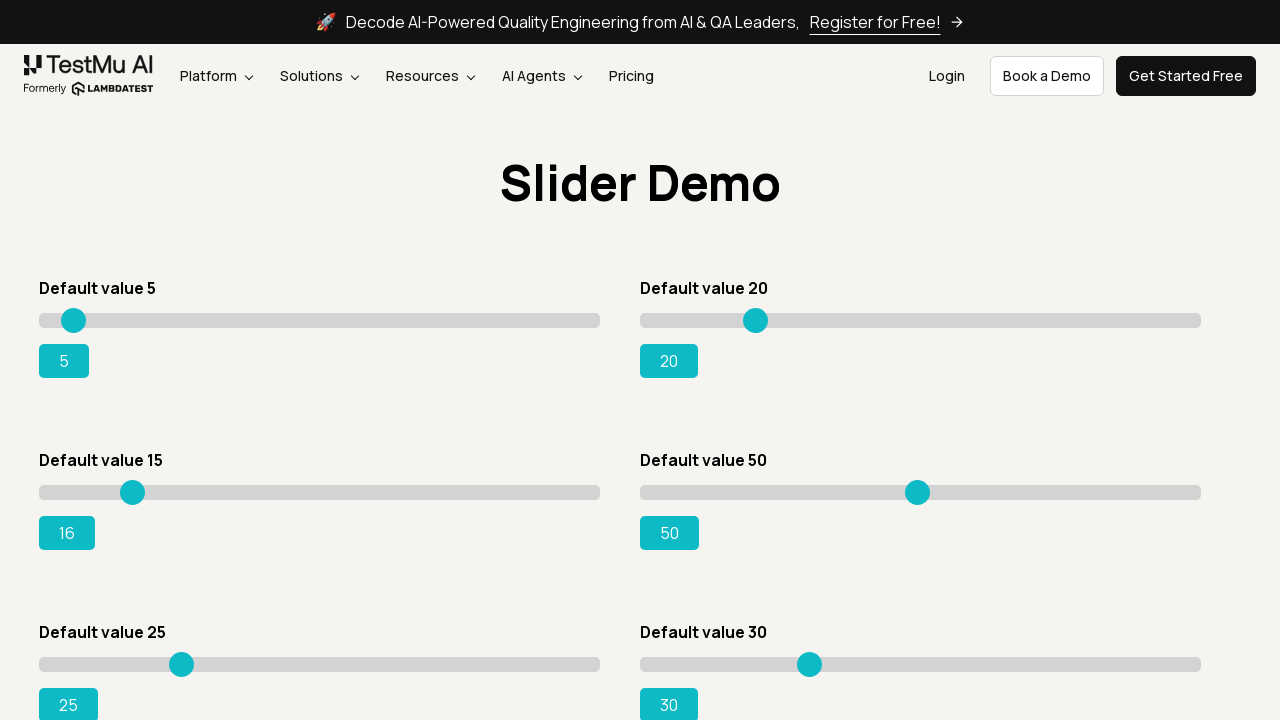

Pressed ArrowRight on slider (press 3/80) on input[type='range'][value='15'] >> nth=0
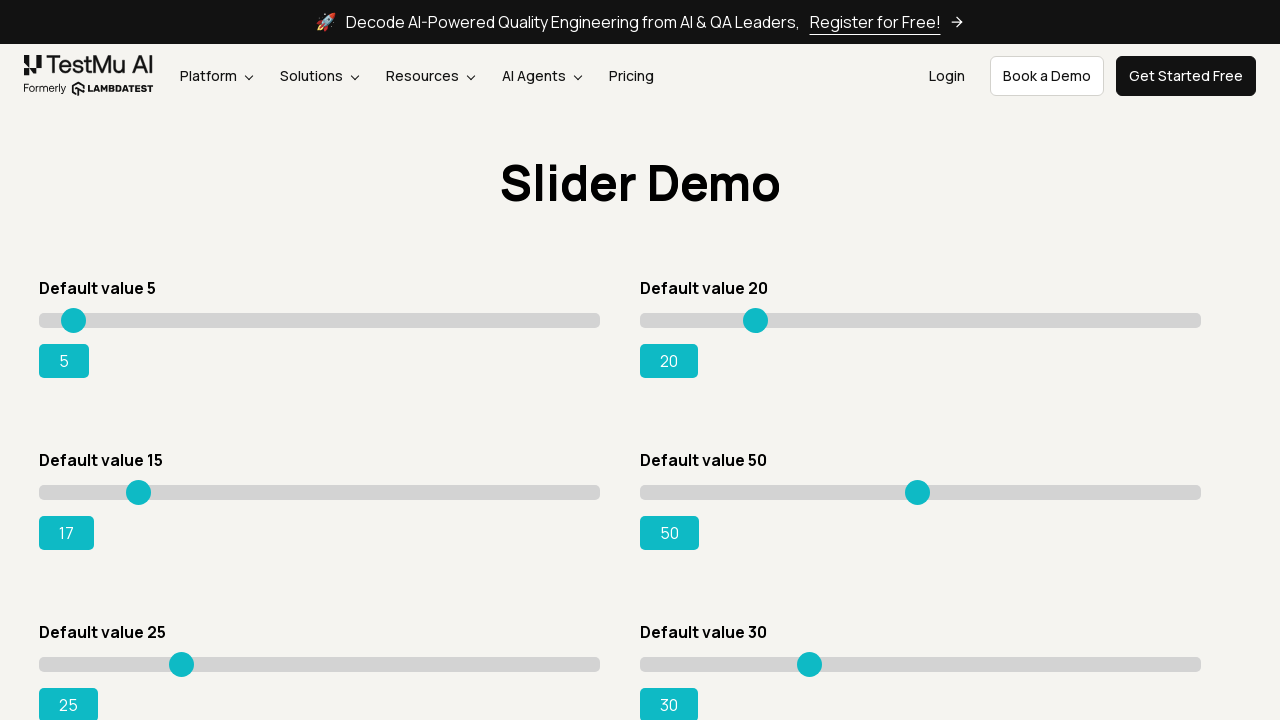

Pressed ArrowRight on slider (press 4/80) on input[type='range'][value='15'] >> nth=0
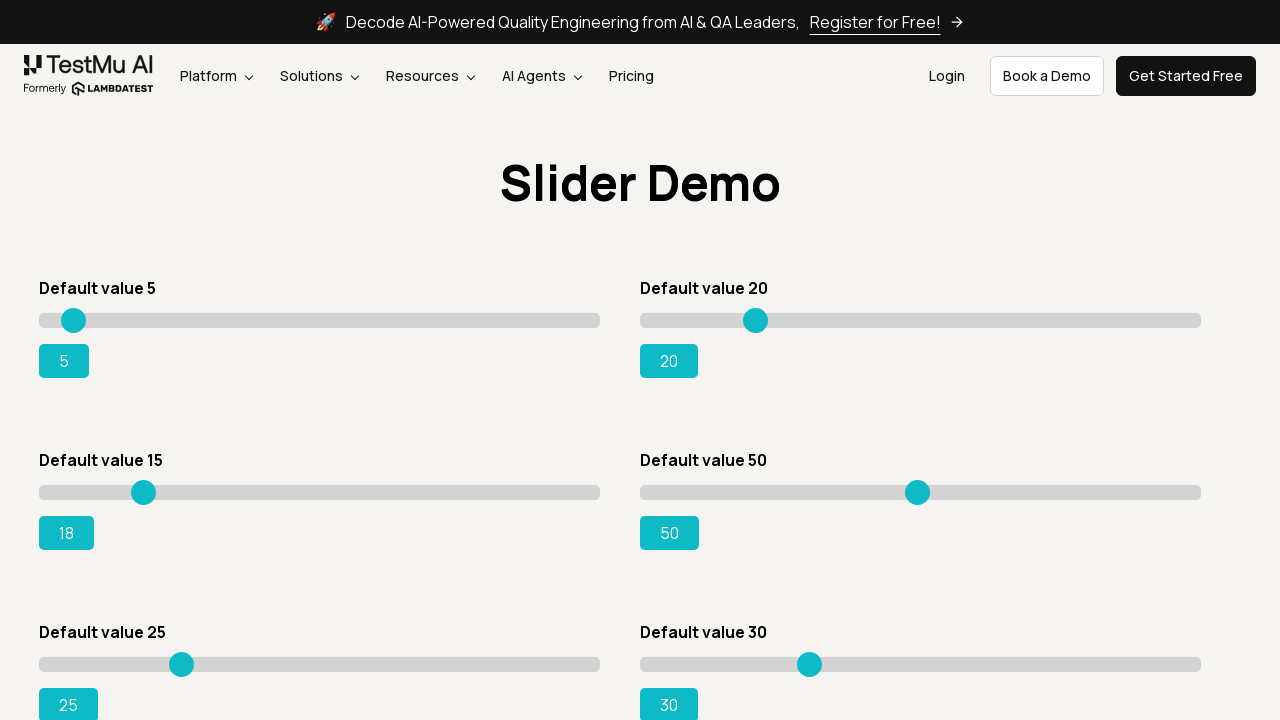

Pressed ArrowRight on slider (press 5/80) on input[type='range'][value='15'] >> nth=0
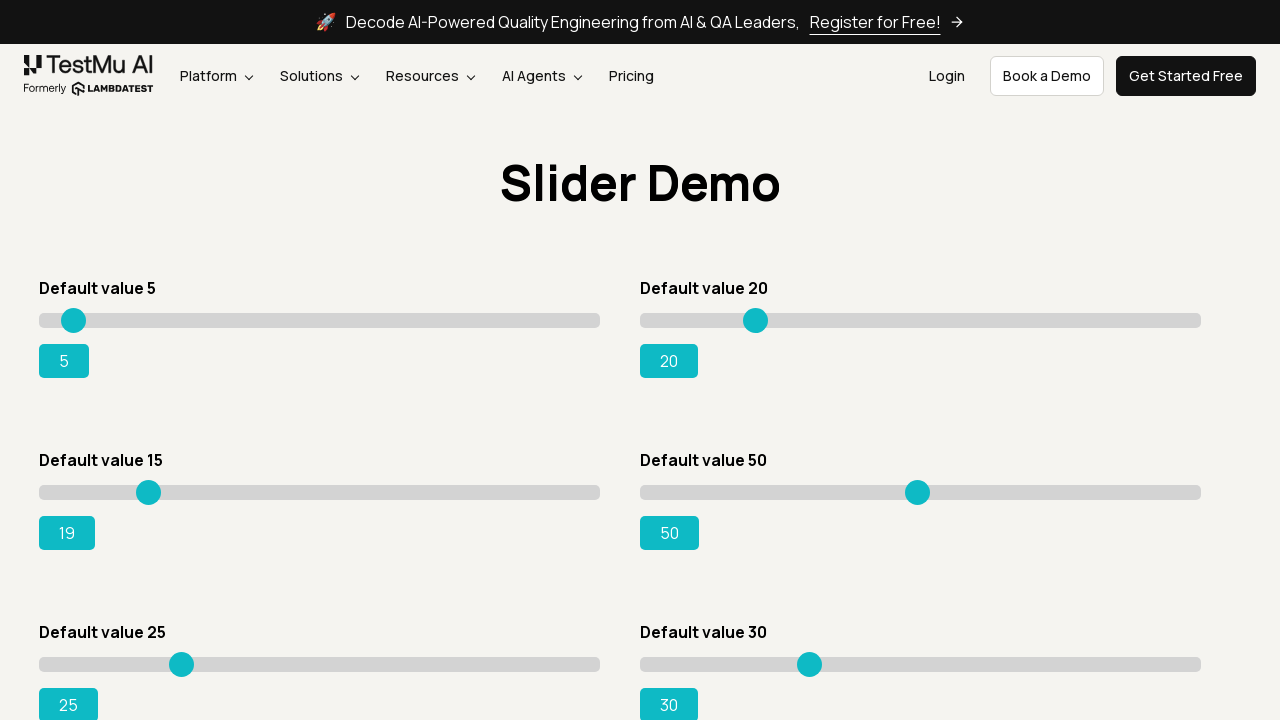

Pressed ArrowRight on slider (press 6/80) on input[type='range'][value='15'] >> nth=0
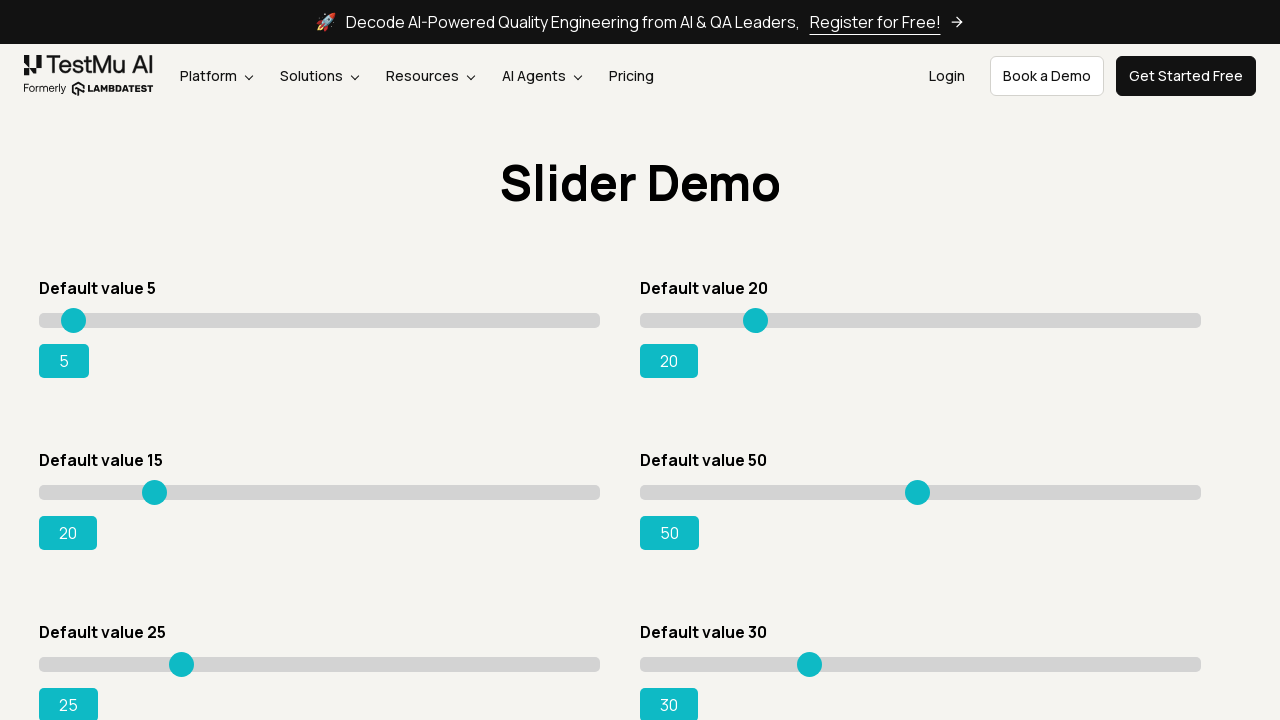

Pressed ArrowRight on slider (press 7/80) on input[type='range'][value='15'] >> nth=0
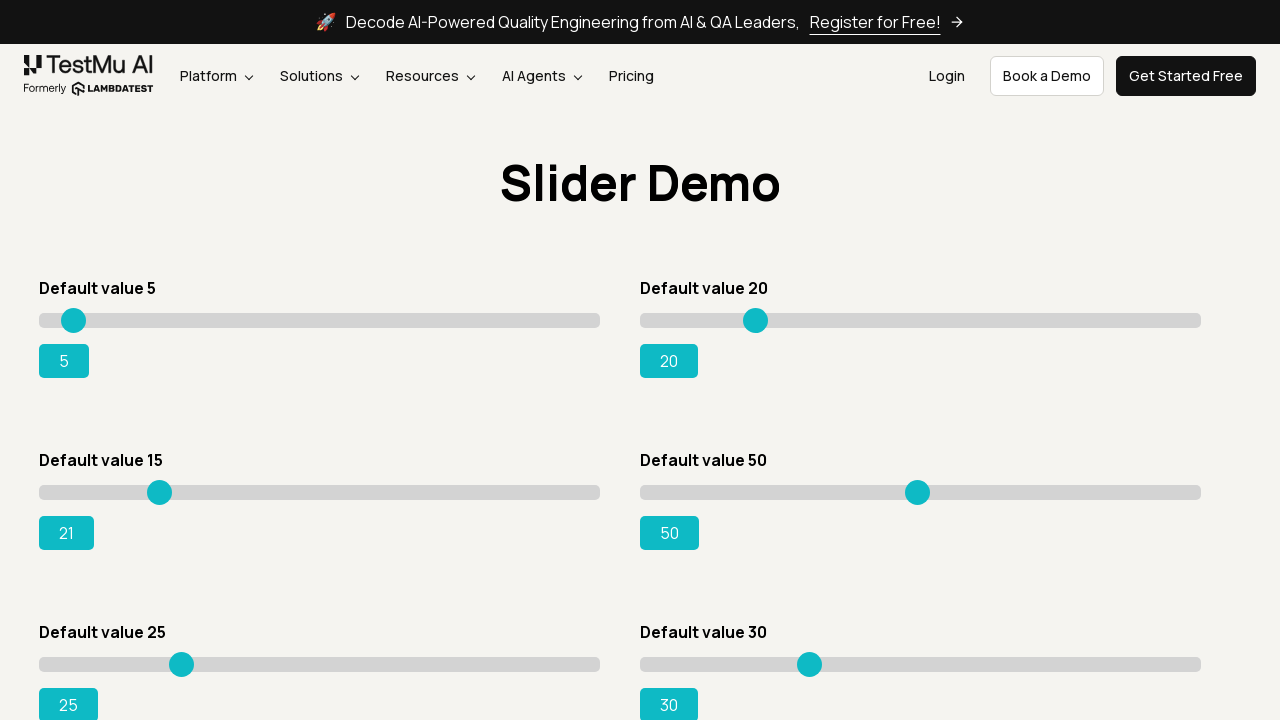

Pressed ArrowRight on slider (press 8/80) on input[type='range'][value='15'] >> nth=0
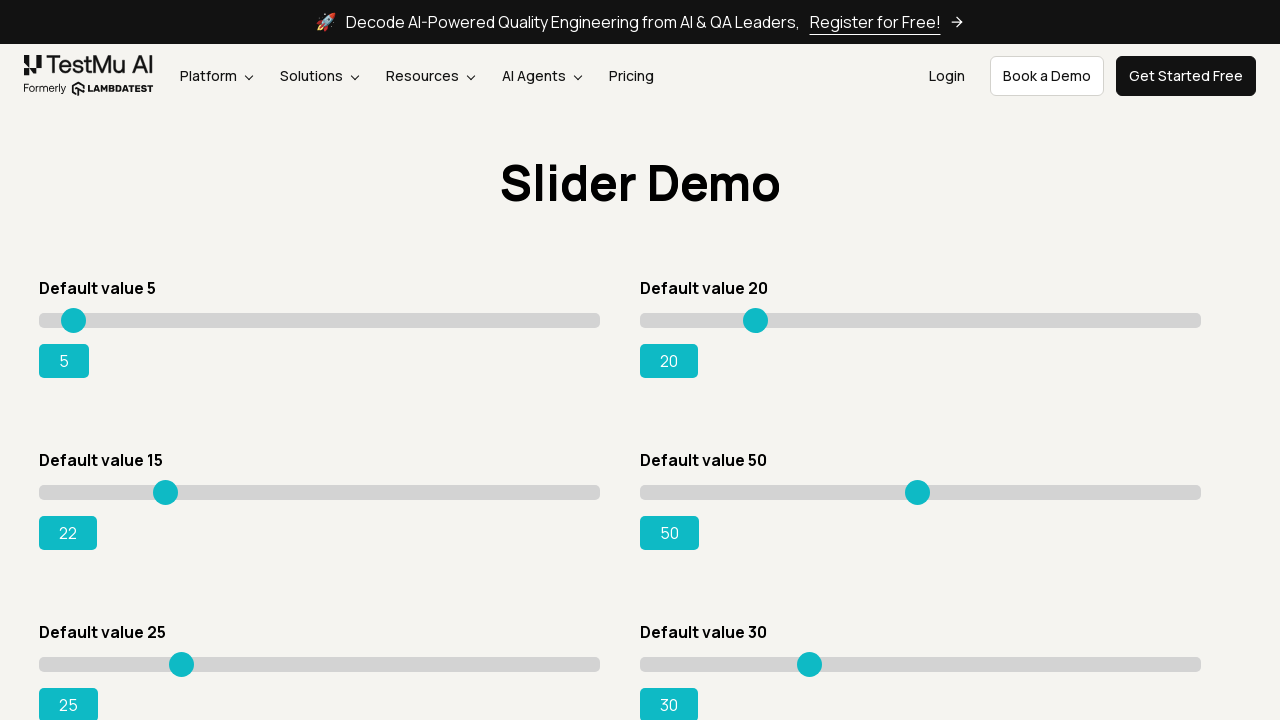

Pressed ArrowRight on slider (press 9/80) on input[type='range'][value='15'] >> nth=0
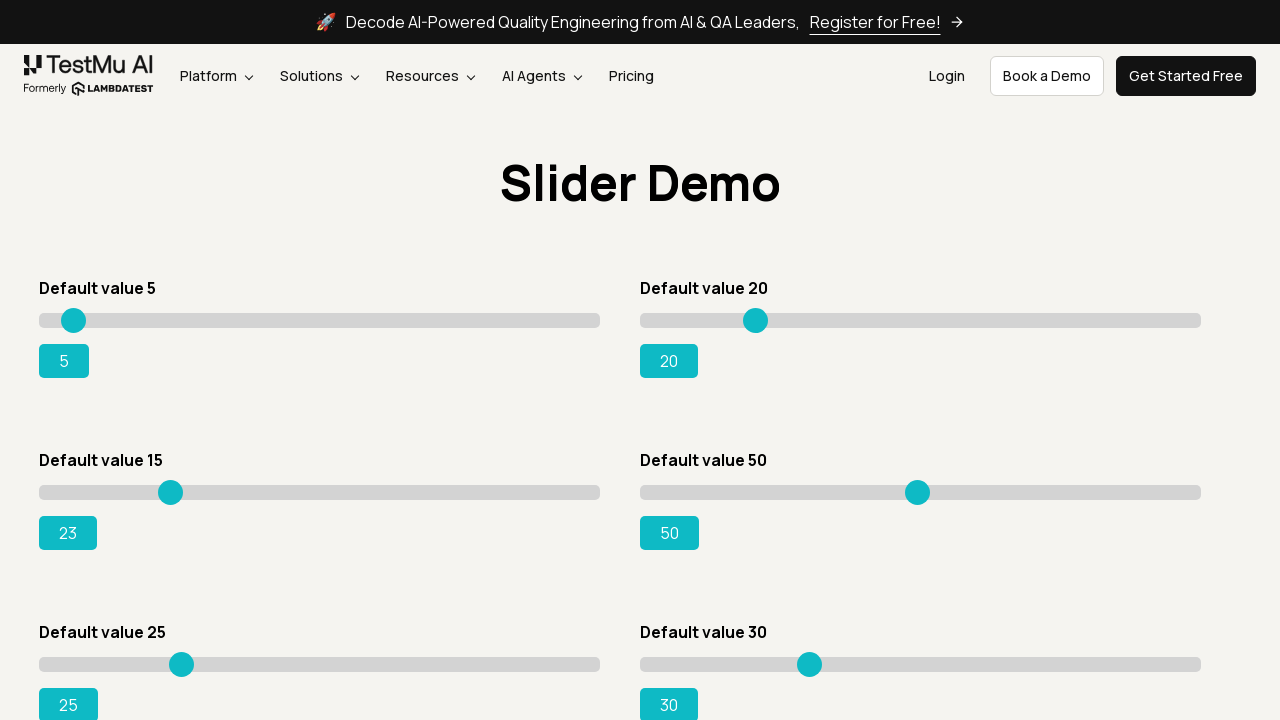

Pressed ArrowRight on slider (press 10/80) on input[type='range'][value='15'] >> nth=0
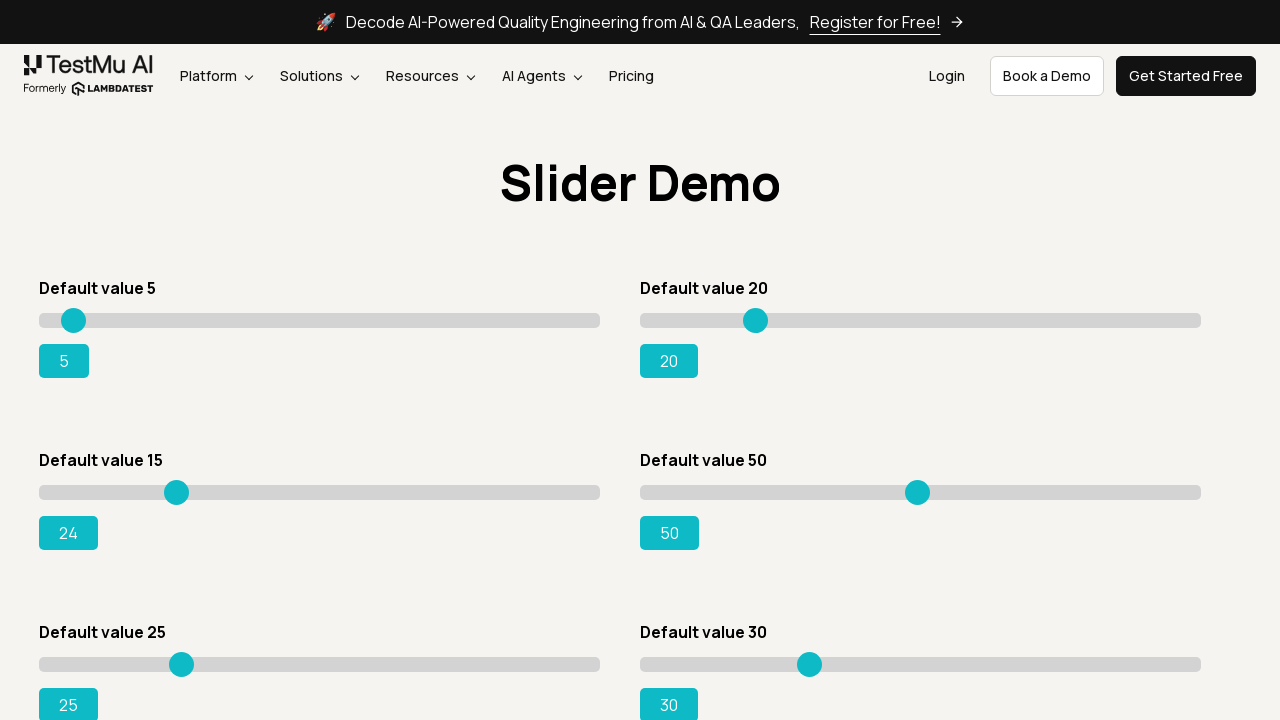

Pressed ArrowRight on slider (press 11/80) on input[type='range'][value='15'] >> nth=0
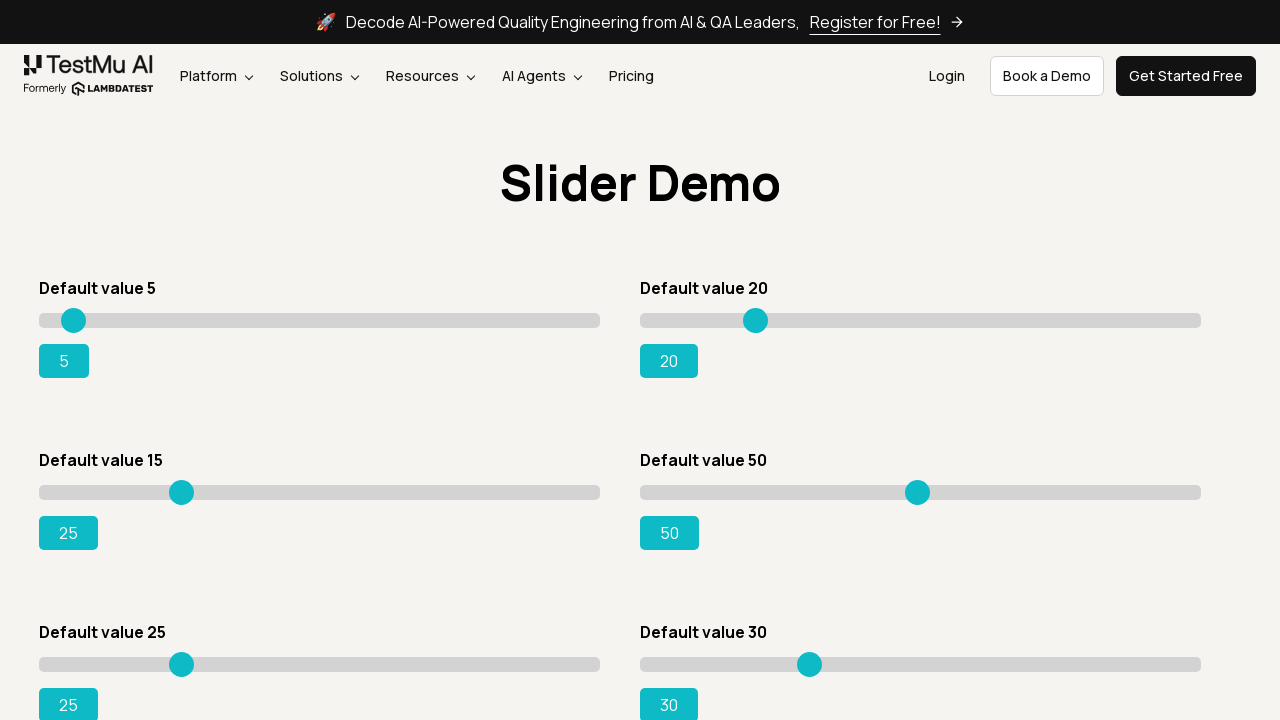

Pressed ArrowRight on slider (press 12/80) on input[type='range'][value='15'] >> nth=0
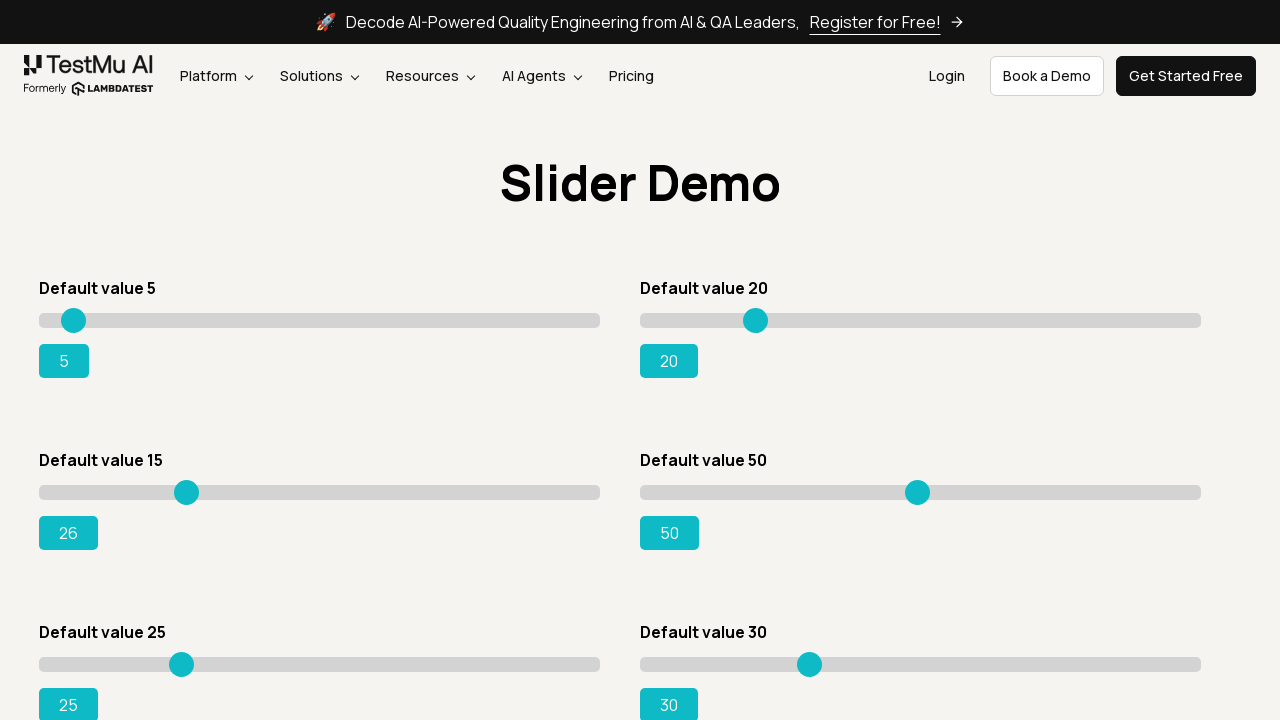

Pressed ArrowRight on slider (press 13/80) on input[type='range'][value='15'] >> nth=0
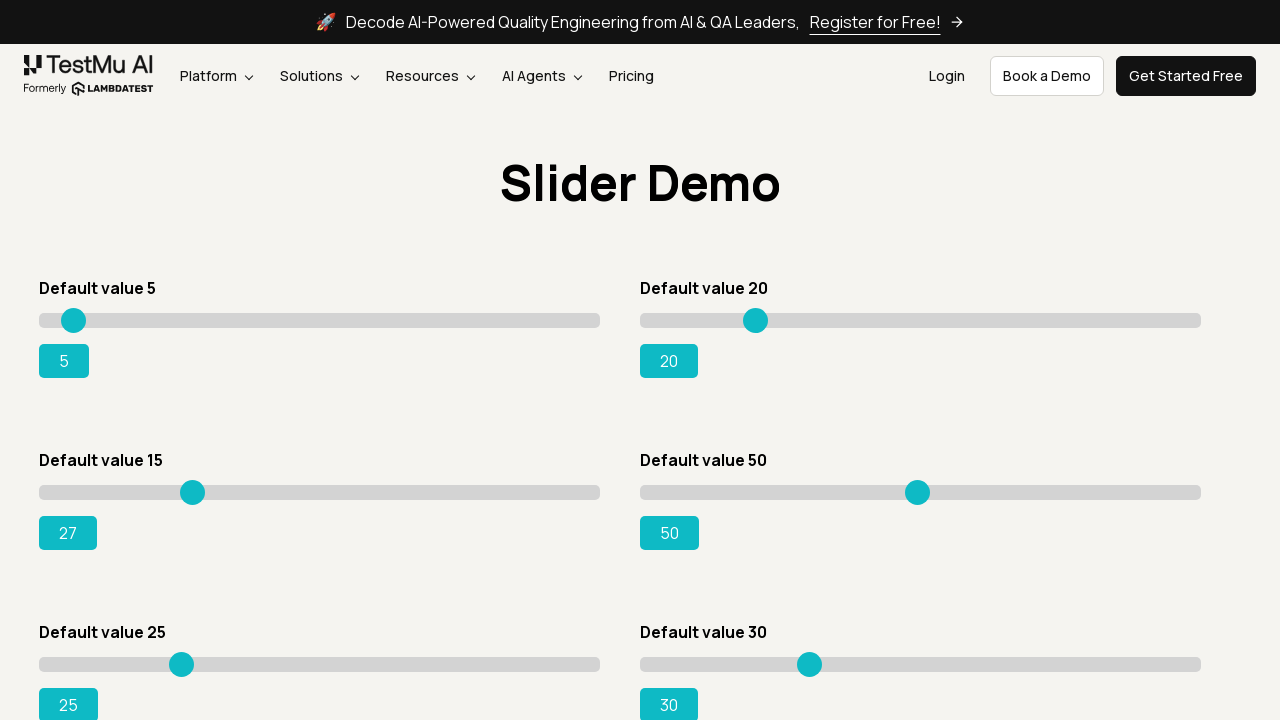

Pressed ArrowRight on slider (press 14/80) on input[type='range'][value='15'] >> nth=0
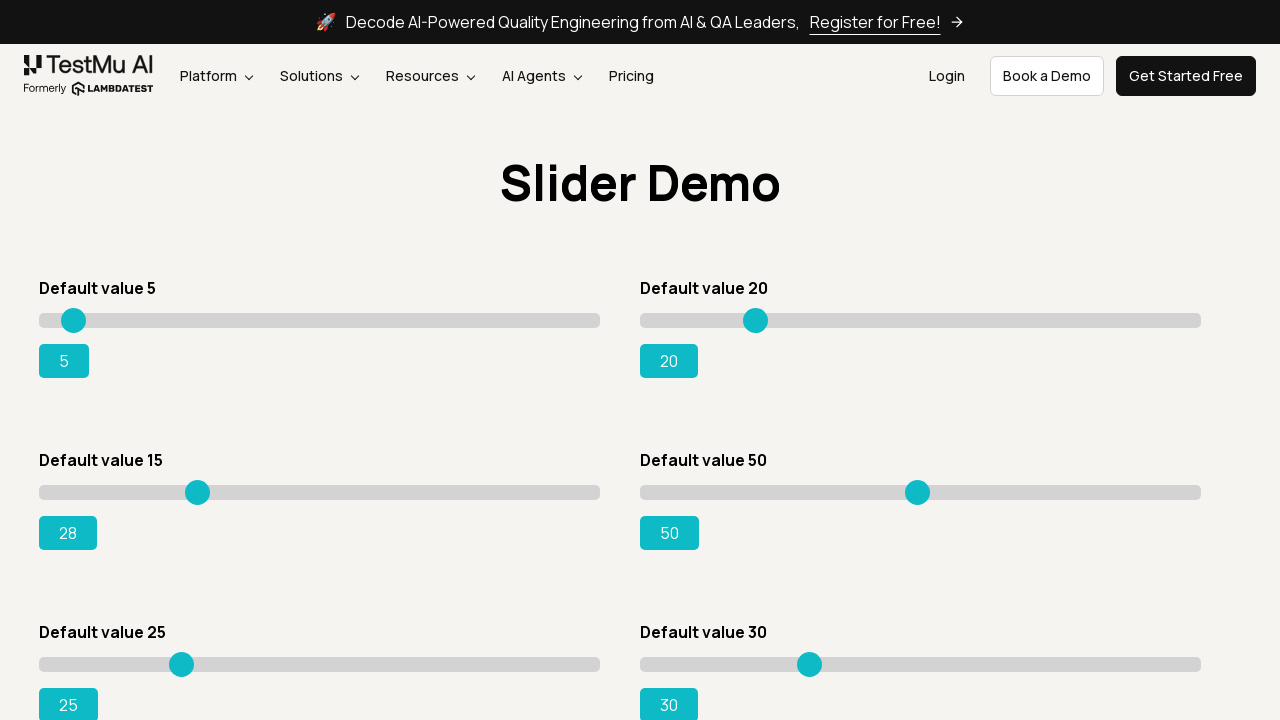

Pressed ArrowRight on slider (press 15/80) on input[type='range'][value='15'] >> nth=0
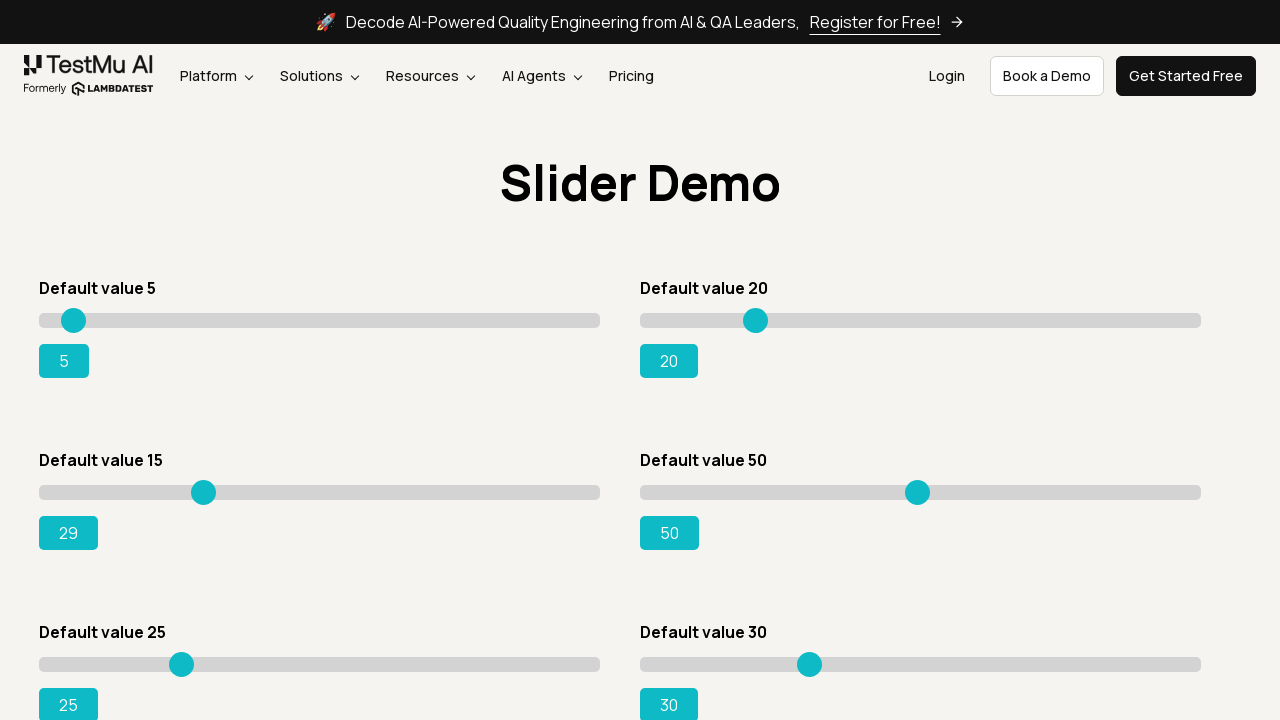

Pressed ArrowRight on slider (press 16/80) on input[type='range'][value='15'] >> nth=0
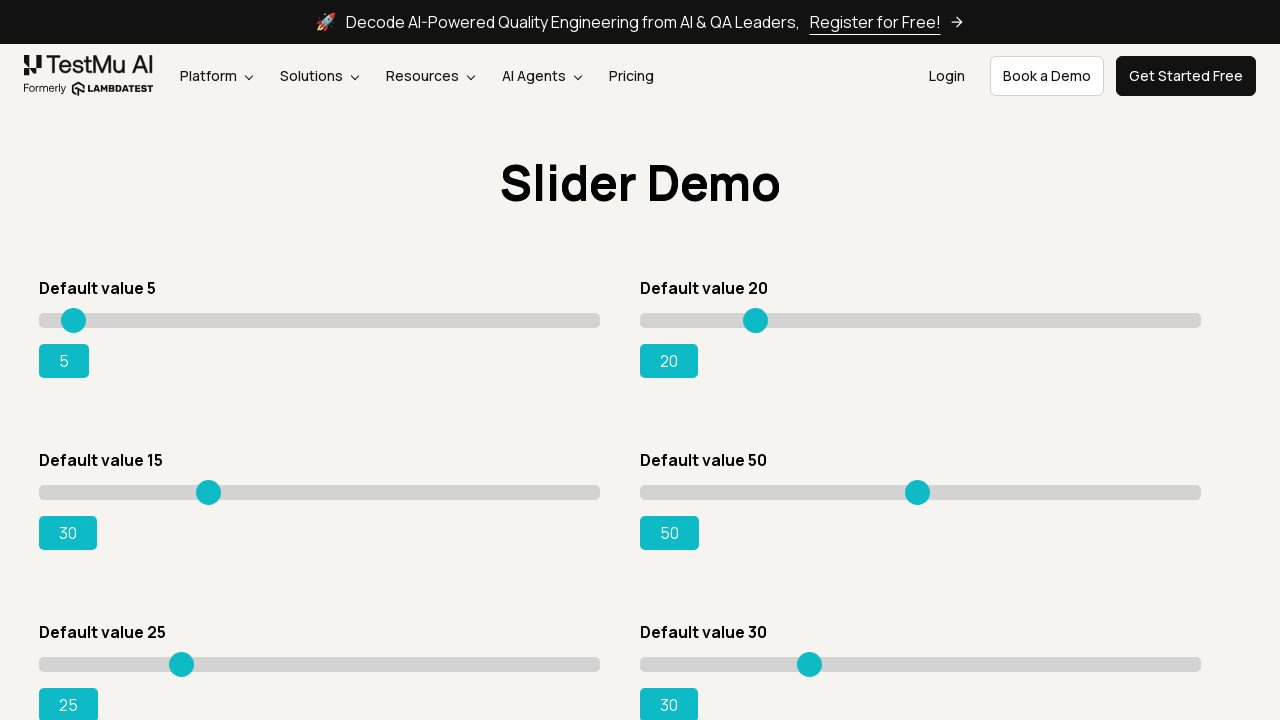

Pressed ArrowRight on slider (press 17/80) on input[type='range'][value='15'] >> nth=0
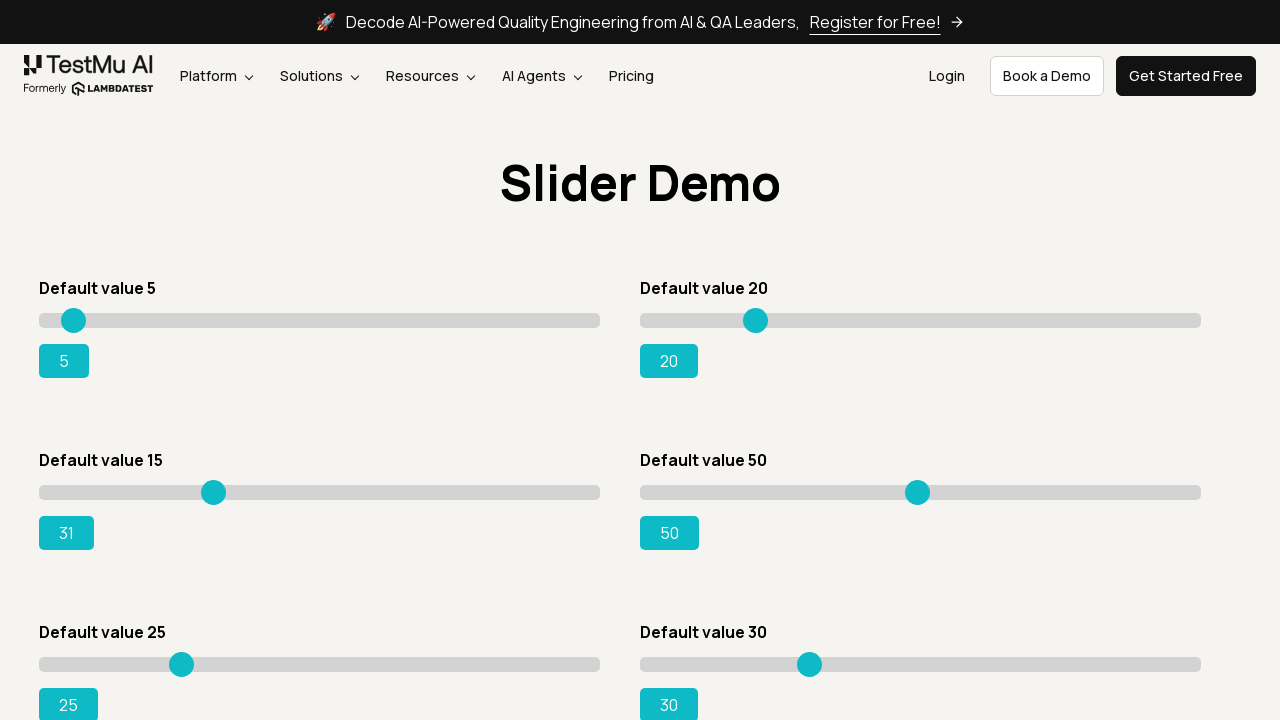

Pressed ArrowRight on slider (press 18/80) on input[type='range'][value='15'] >> nth=0
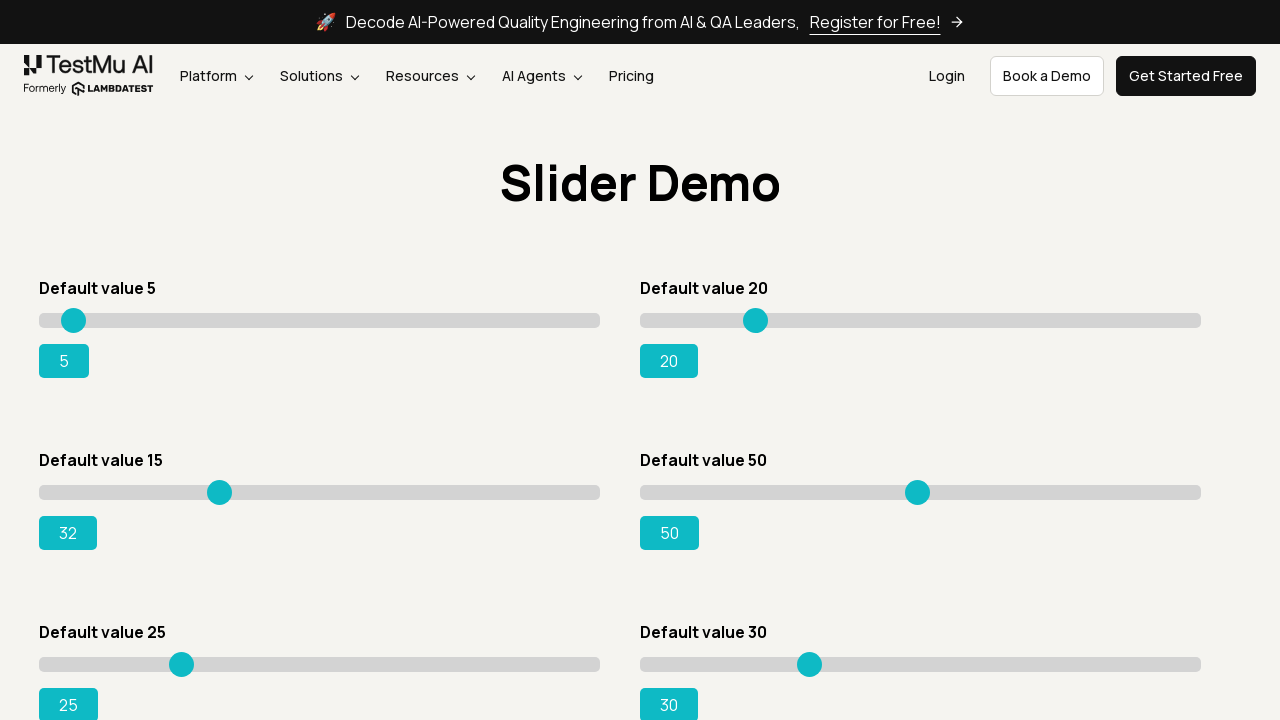

Pressed ArrowRight on slider (press 19/80) on input[type='range'][value='15'] >> nth=0
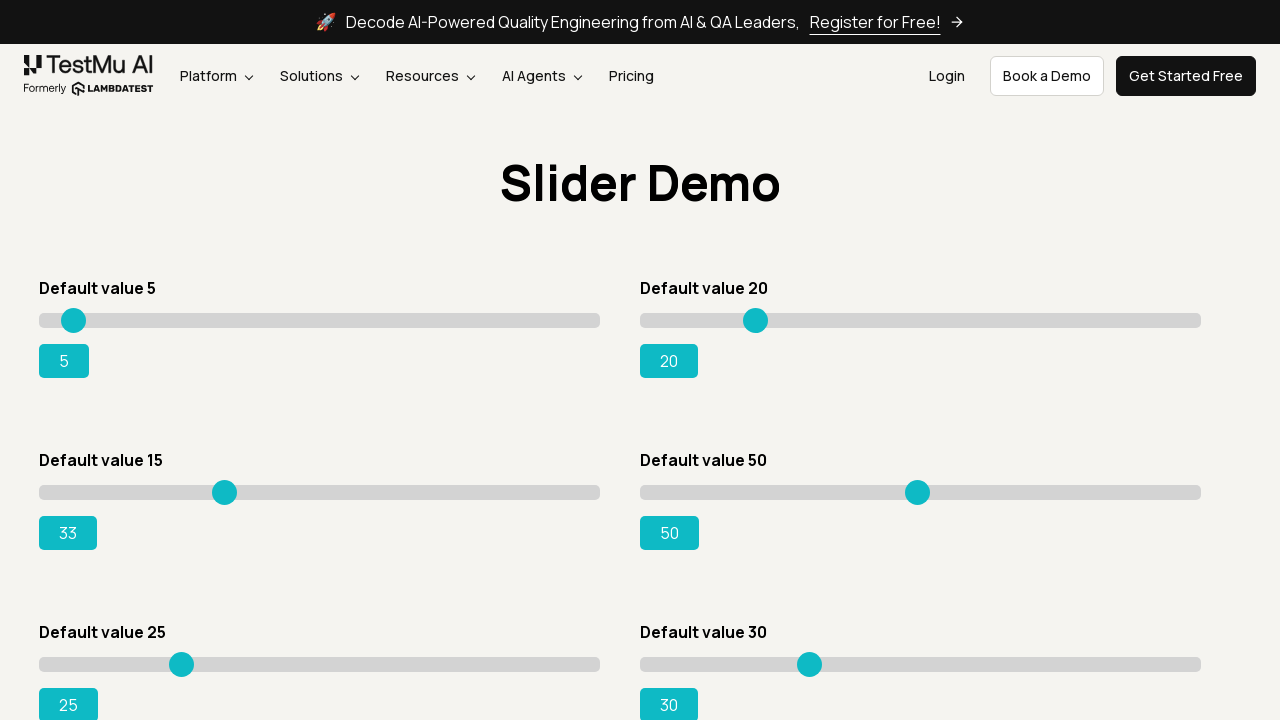

Pressed ArrowRight on slider (press 20/80) on input[type='range'][value='15'] >> nth=0
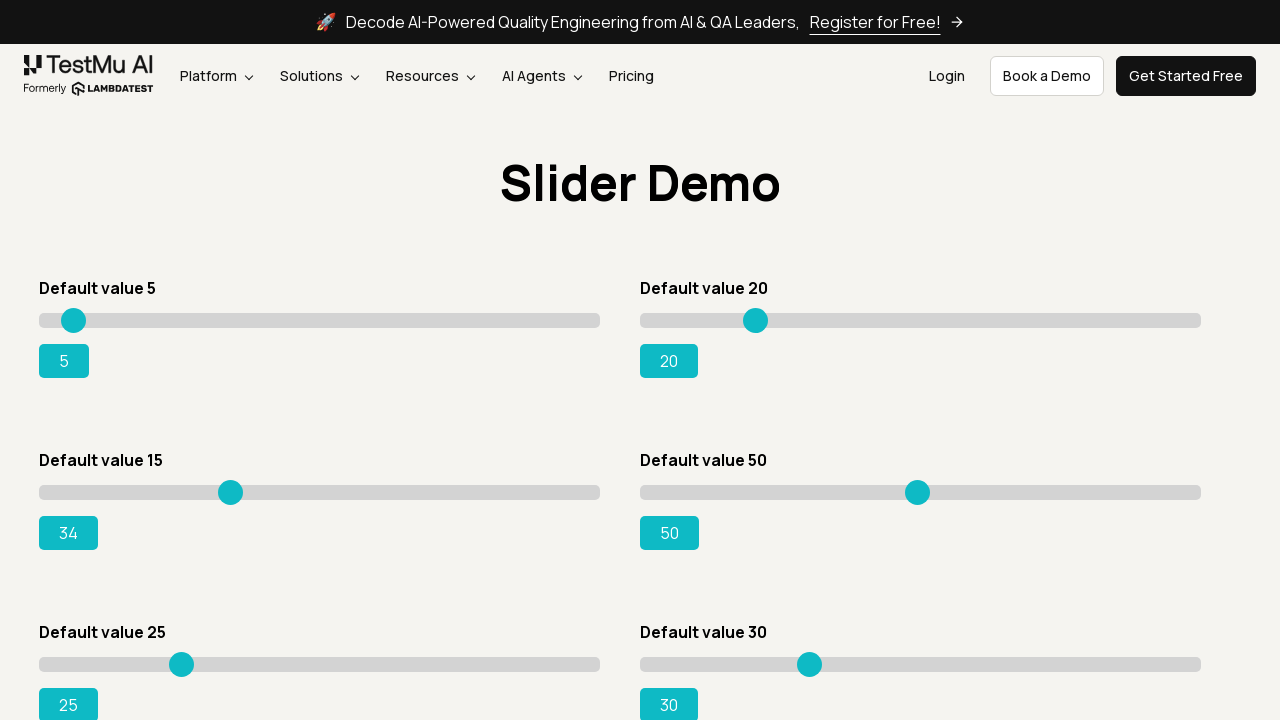

Pressed ArrowRight on slider (press 21/80) on input[type='range'][value='15'] >> nth=0
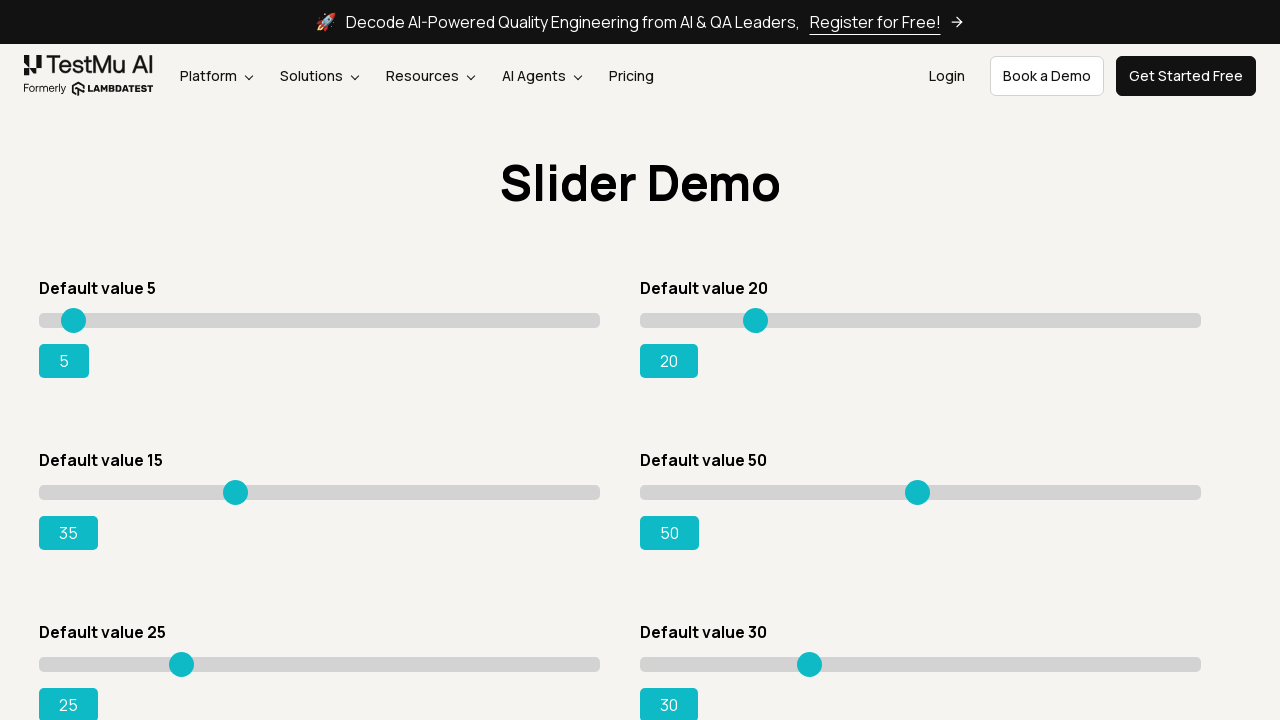

Pressed ArrowRight on slider (press 22/80) on input[type='range'][value='15'] >> nth=0
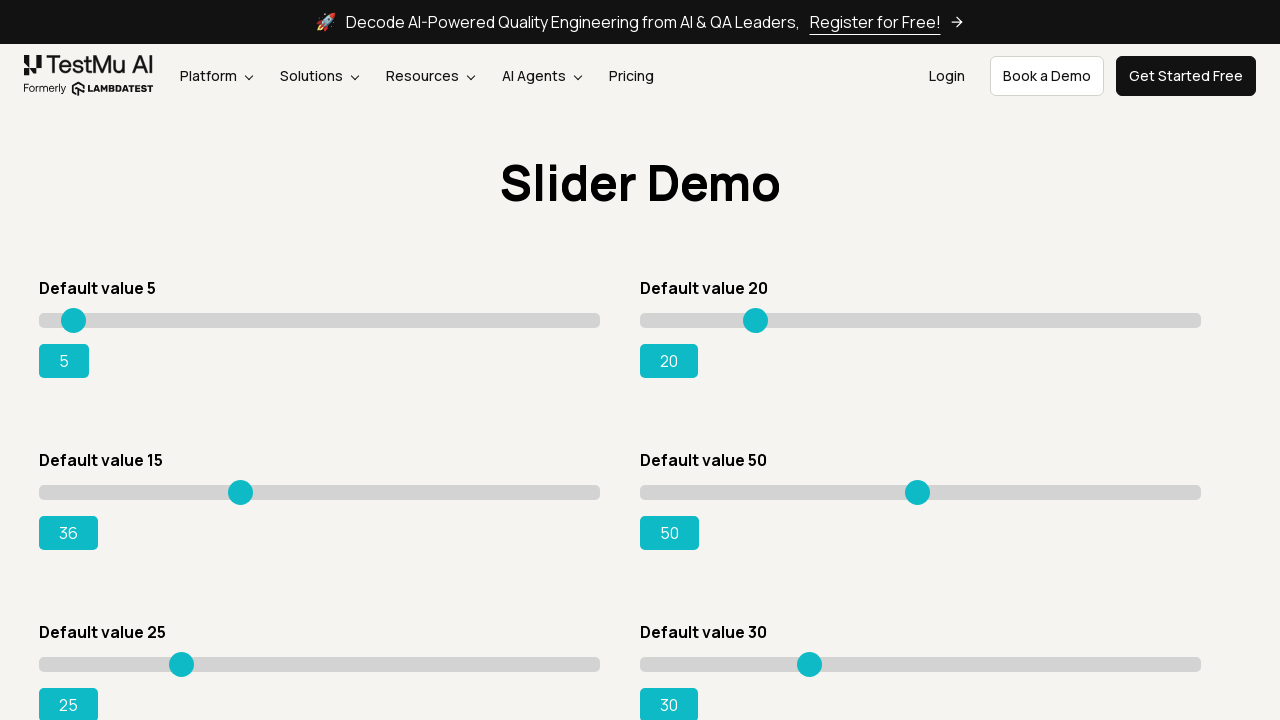

Pressed ArrowRight on slider (press 23/80) on input[type='range'][value='15'] >> nth=0
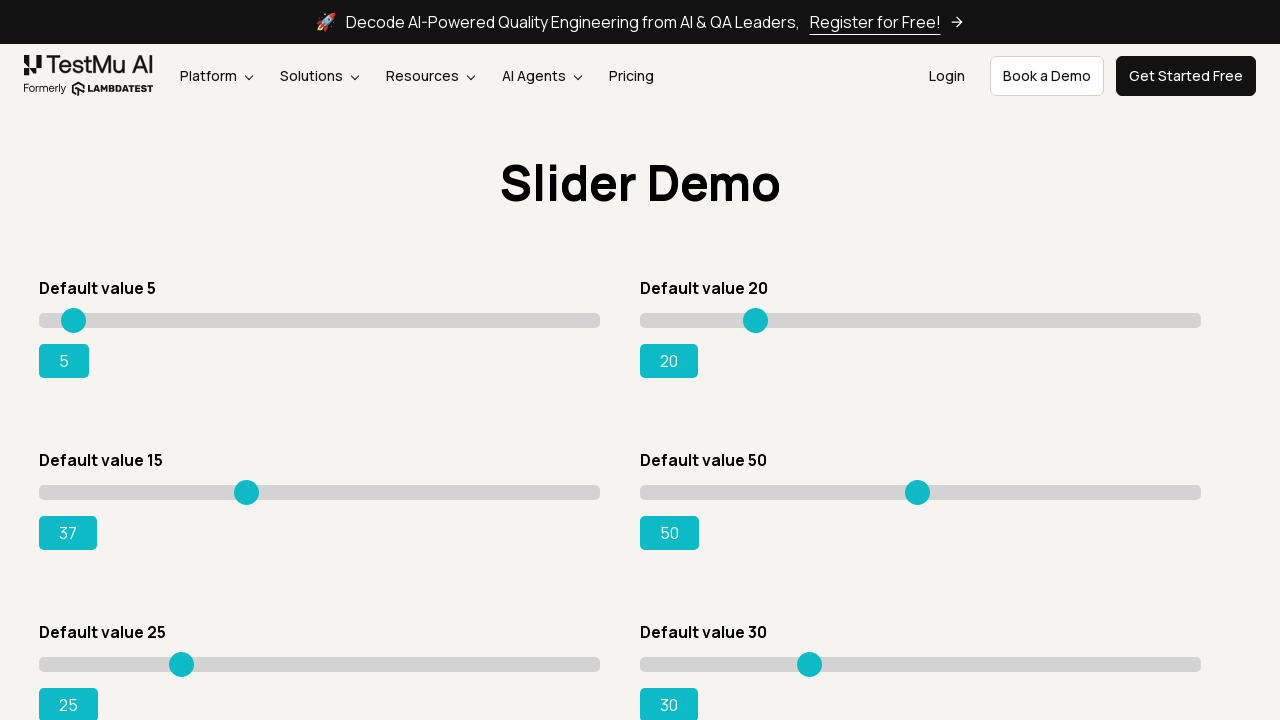

Pressed ArrowRight on slider (press 24/80) on input[type='range'][value='15'] >> nth=0
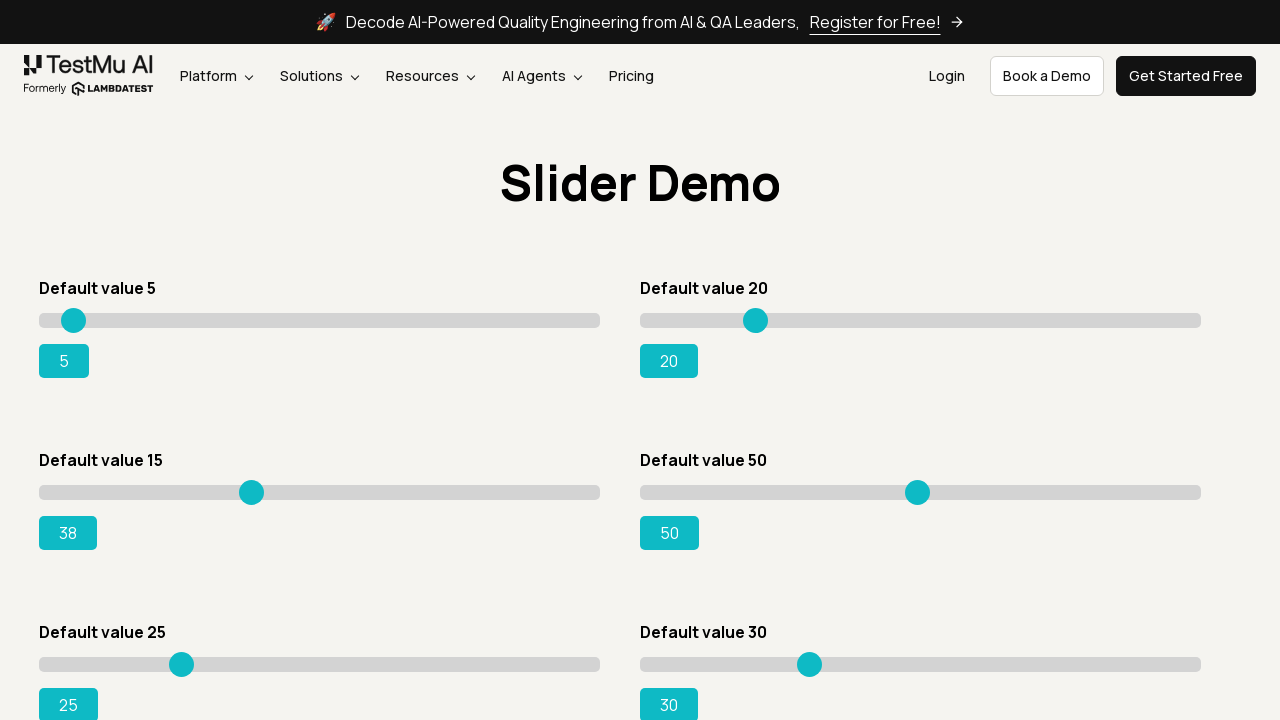

Pressed ArrowRight on slider (press 25/80) on input[type='range'][value='15'] >> nth=0
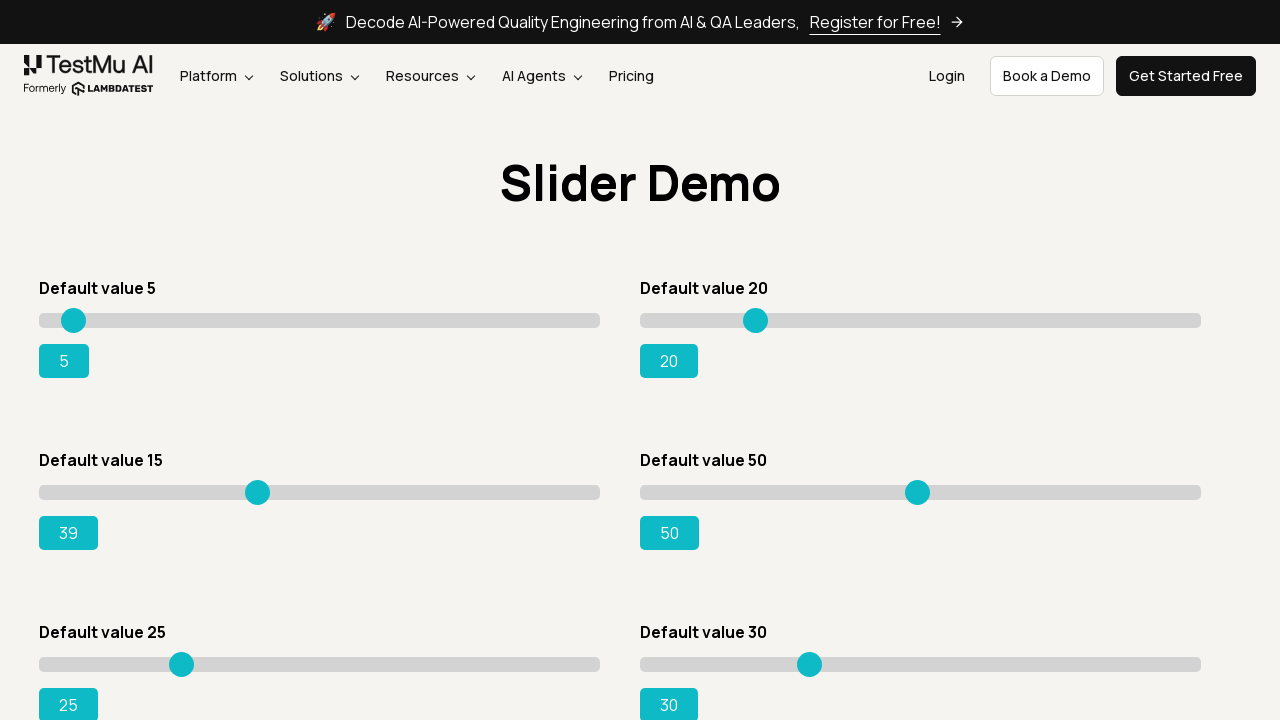

Pressed ArrowRight on slider (press 26/80) on input[type='range'][value='15'] >> nth=0
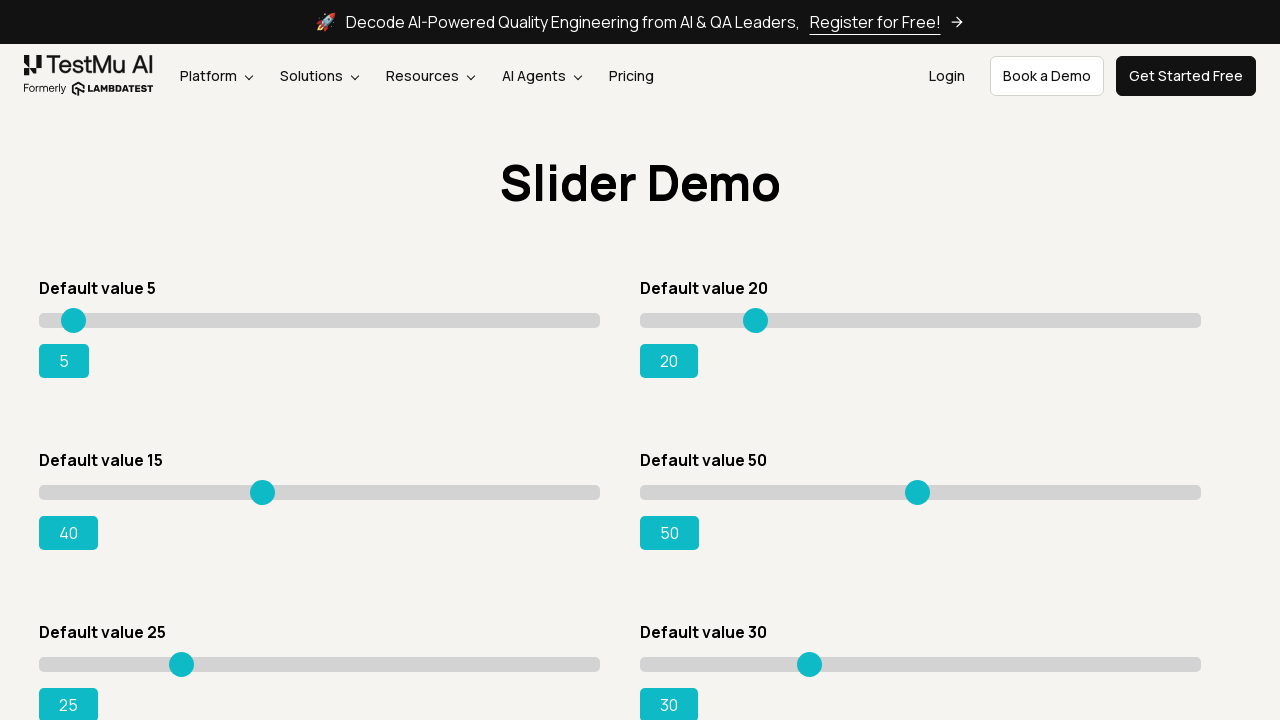

Pressed ArrowRight on slider (press 27/80) on input[type='range'][value='15'] >> nth=0
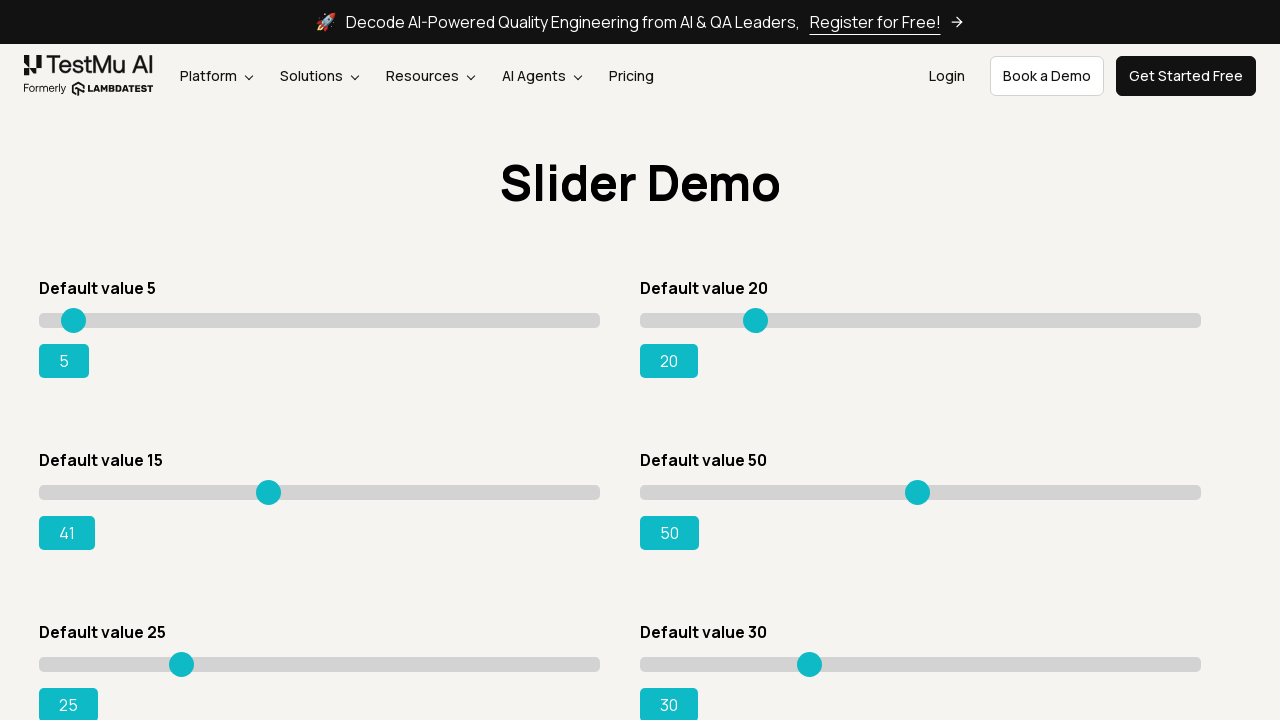

Pressed ArrowRight on slider (press 28/80) on input[type='range'][value='15'] >> nth=0
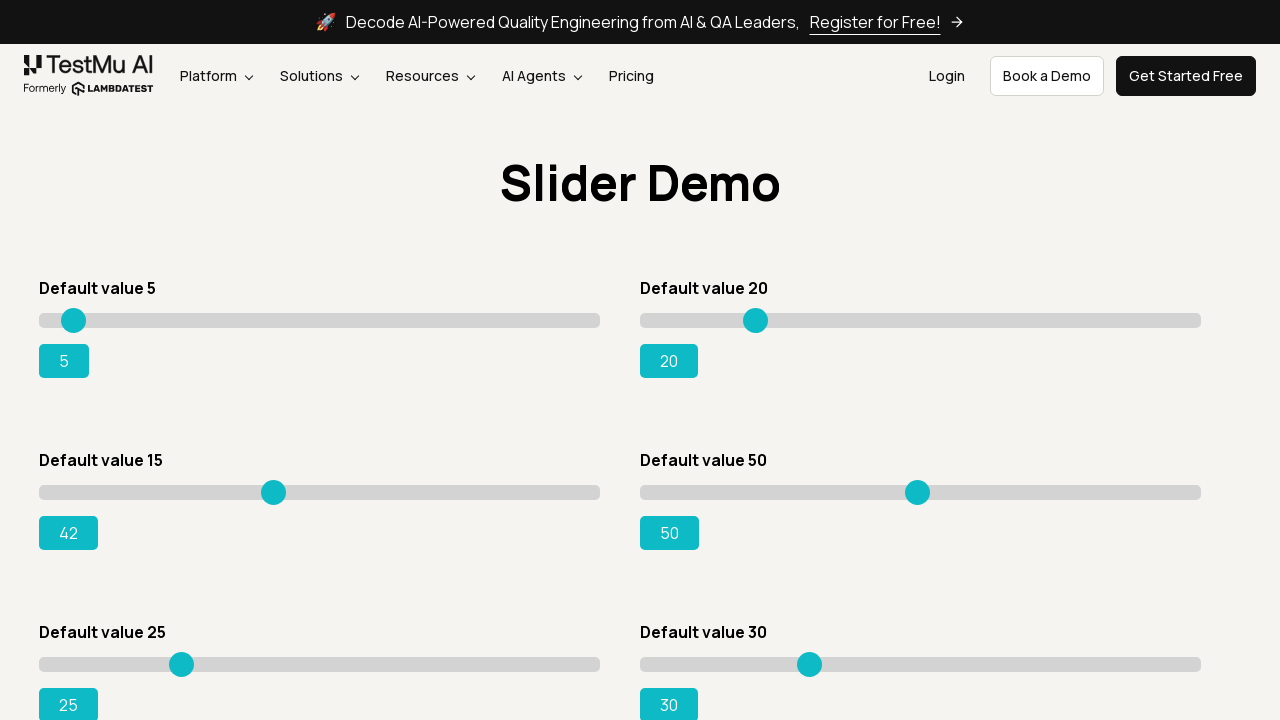

Pressed ArrowRight on slider (press 29/80) on input[type='range'][value='15'] >> nth=0
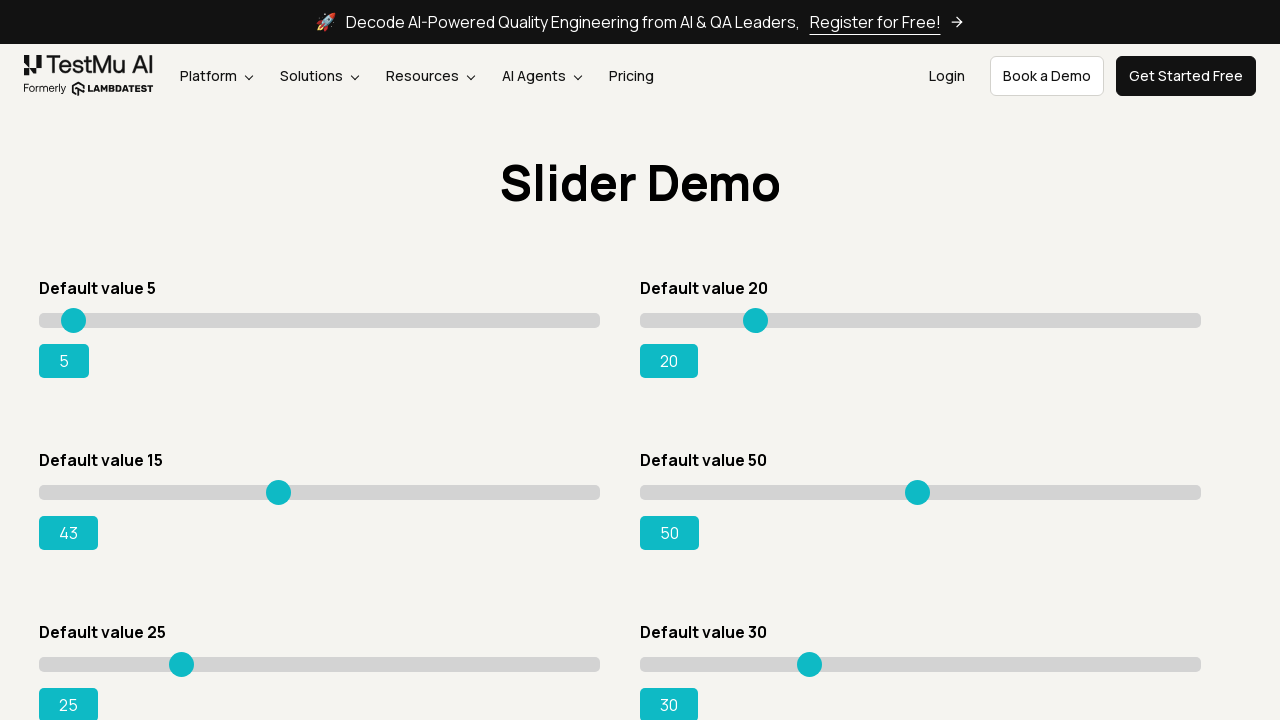

Pressed ArrowRight on slider (press 30/80) on input[type='range'][value='15'] >> nth=0
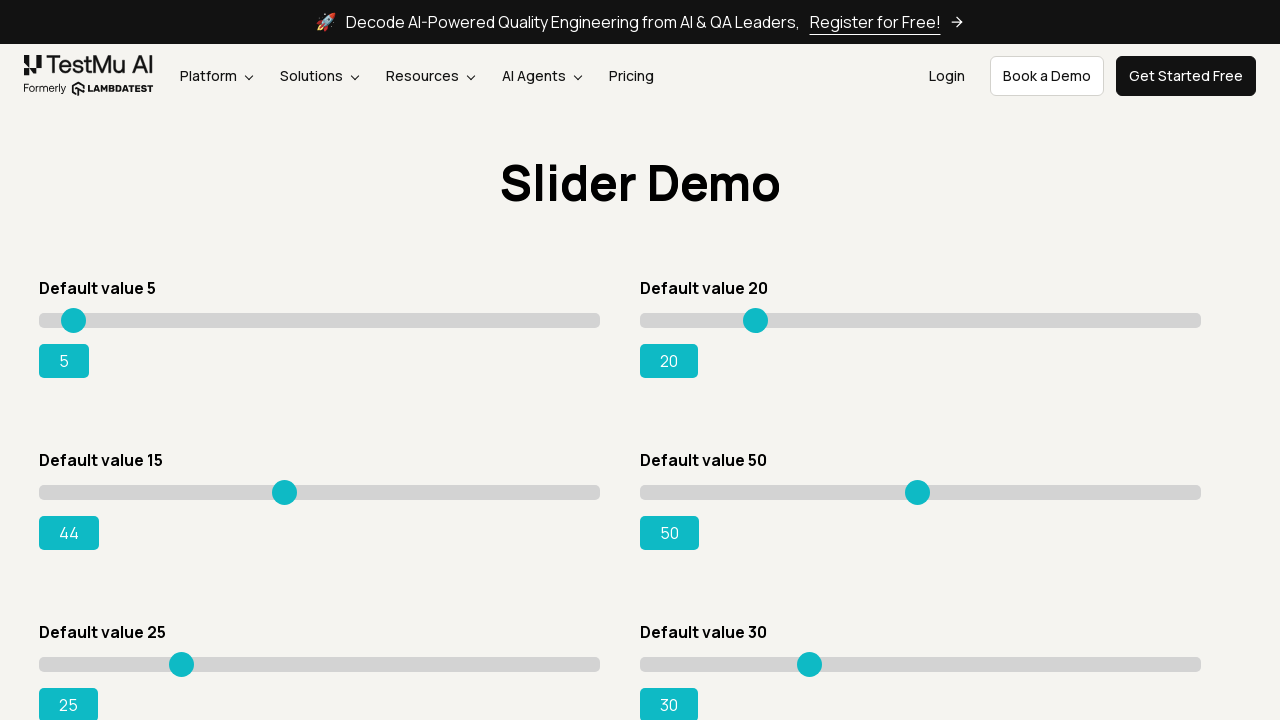

Pressed ArrowRight on slider (press 31/80) on input[type='range'][value='15'] >> nth=0
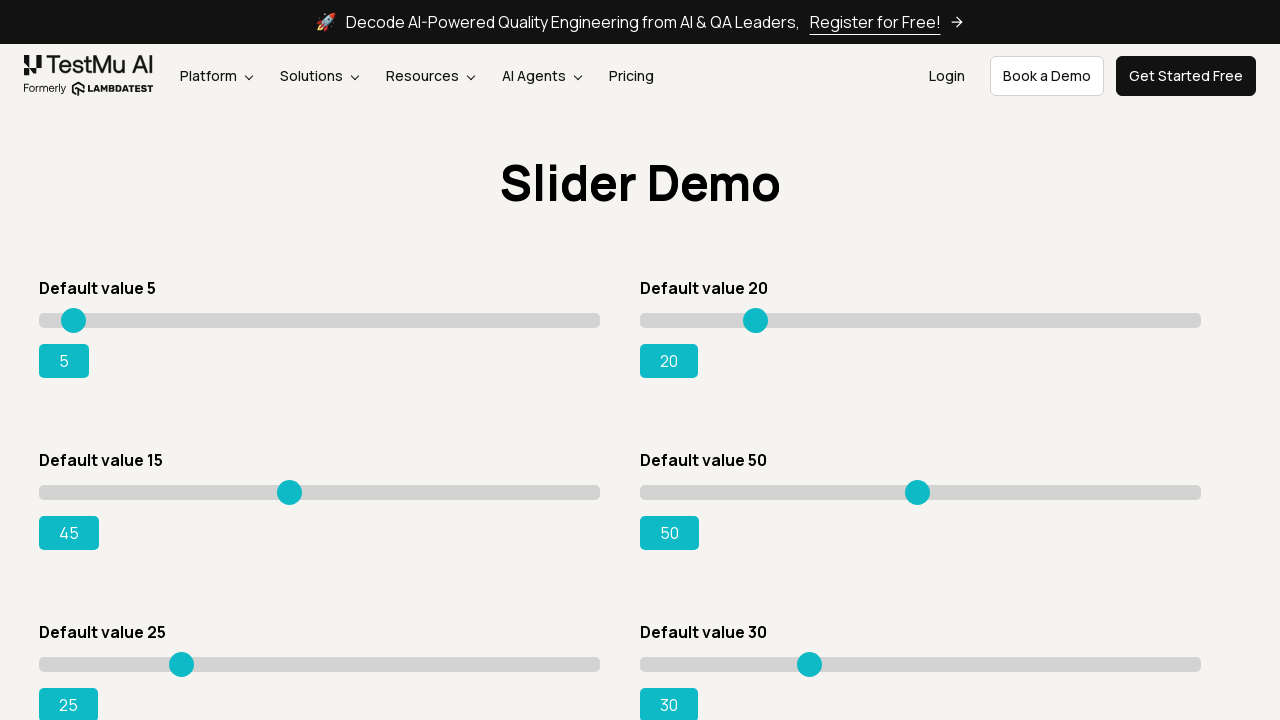

Pressed ArrowRight on slider (press 32/80) on input[type='range'][value='15'] >> nth=0
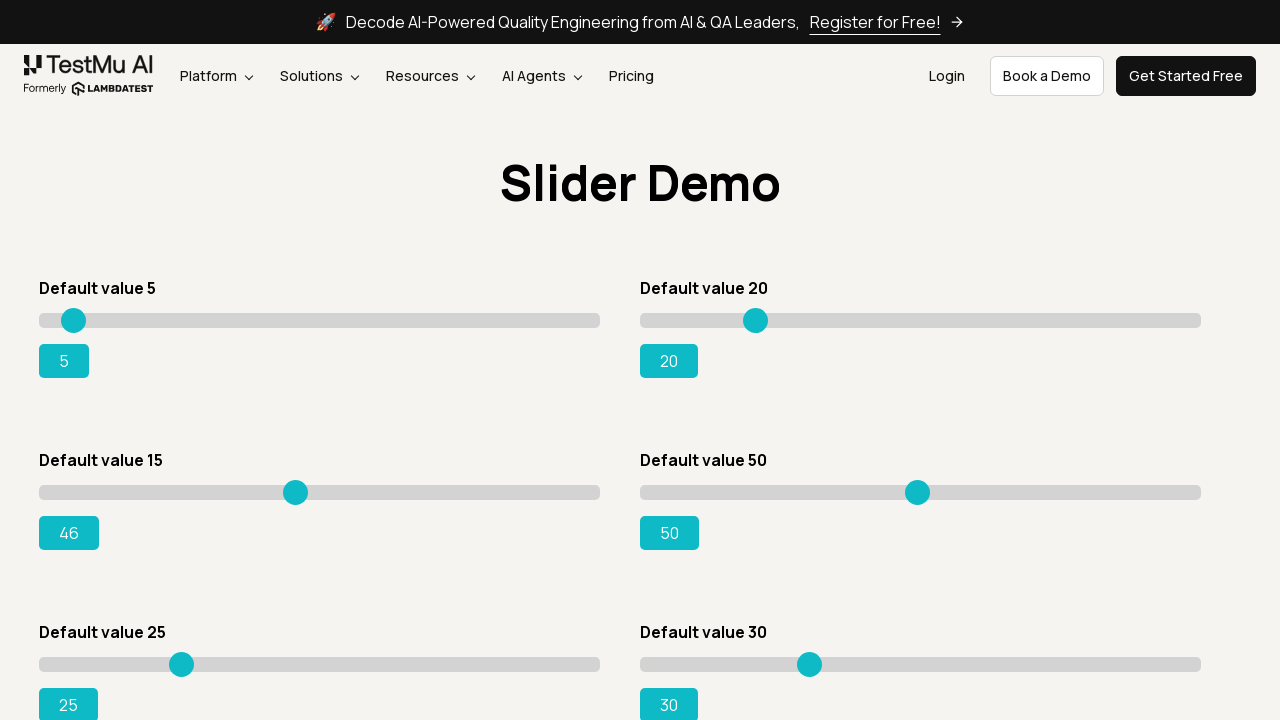

Pressed ArrowRight on slider (press 33/80) on input[type='range'][value='15'] >> nth=0
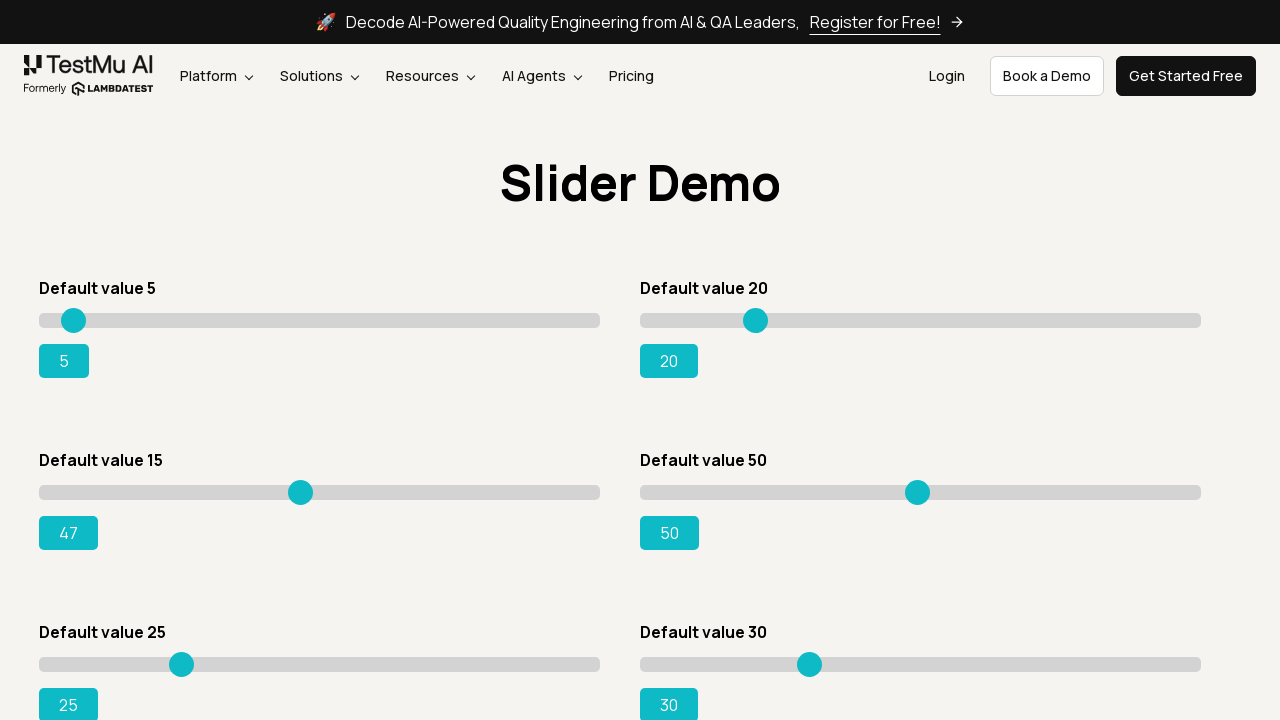

Pressed ArrowRight on slider (press 34/80) on input[type='range'][value='15'] >> nth=0
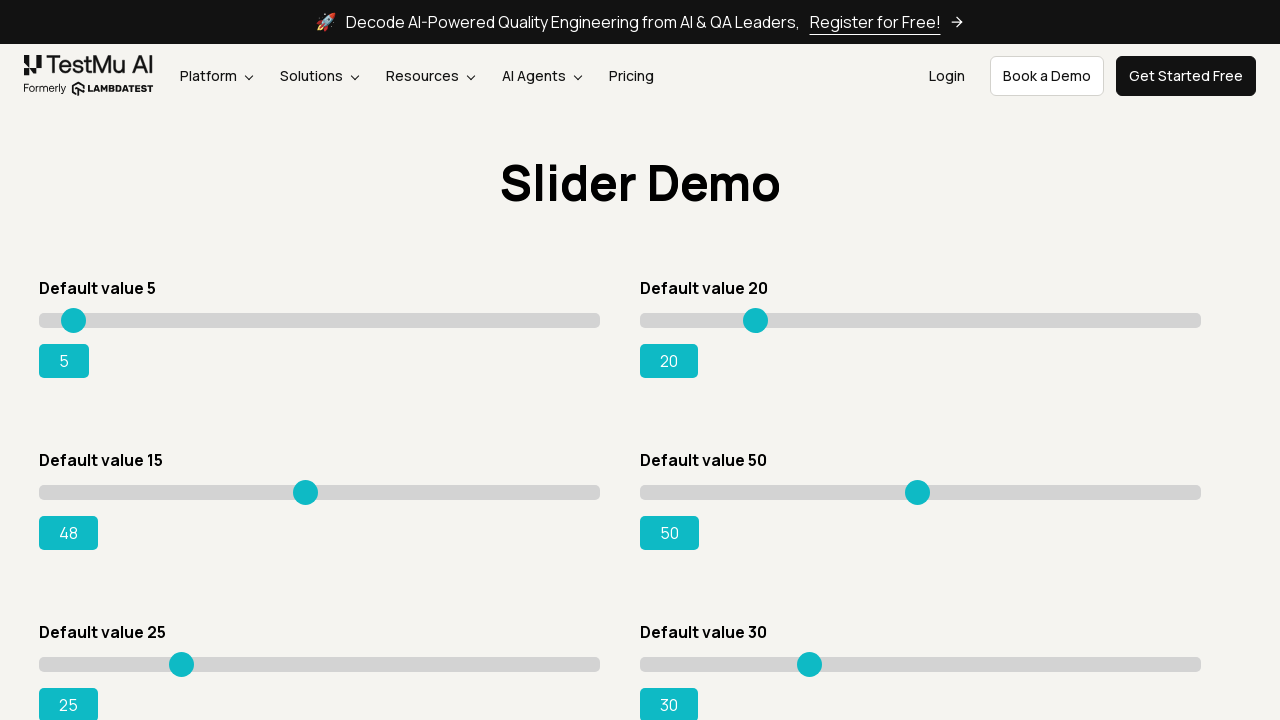

Pressed ArrowRight on slider (press 35/80) on input[type='range'][value='15'] >> nth=0
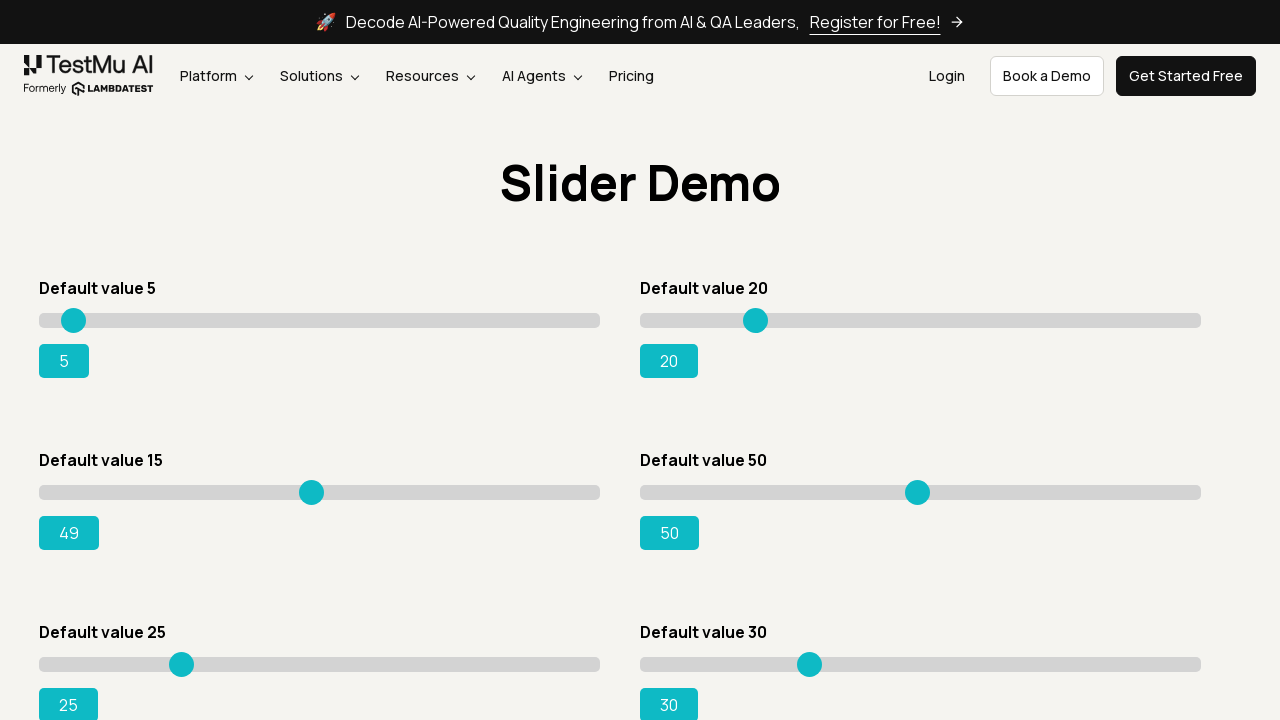

Pressed ArrowRight on slider (press 36/80) on input[type='range'][value='15'] >> nth=0
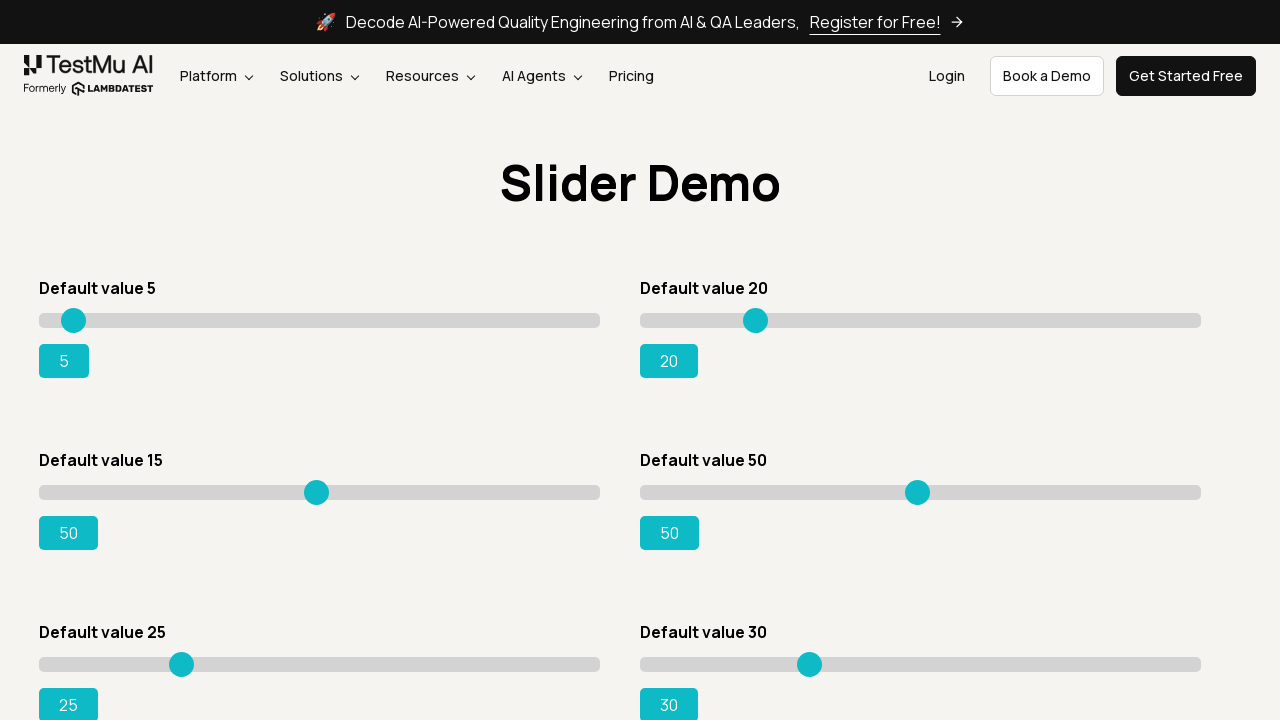

Pressed ArrowRight on slider (press 37/80) on input[type='range'][value='15'] >> nth=0
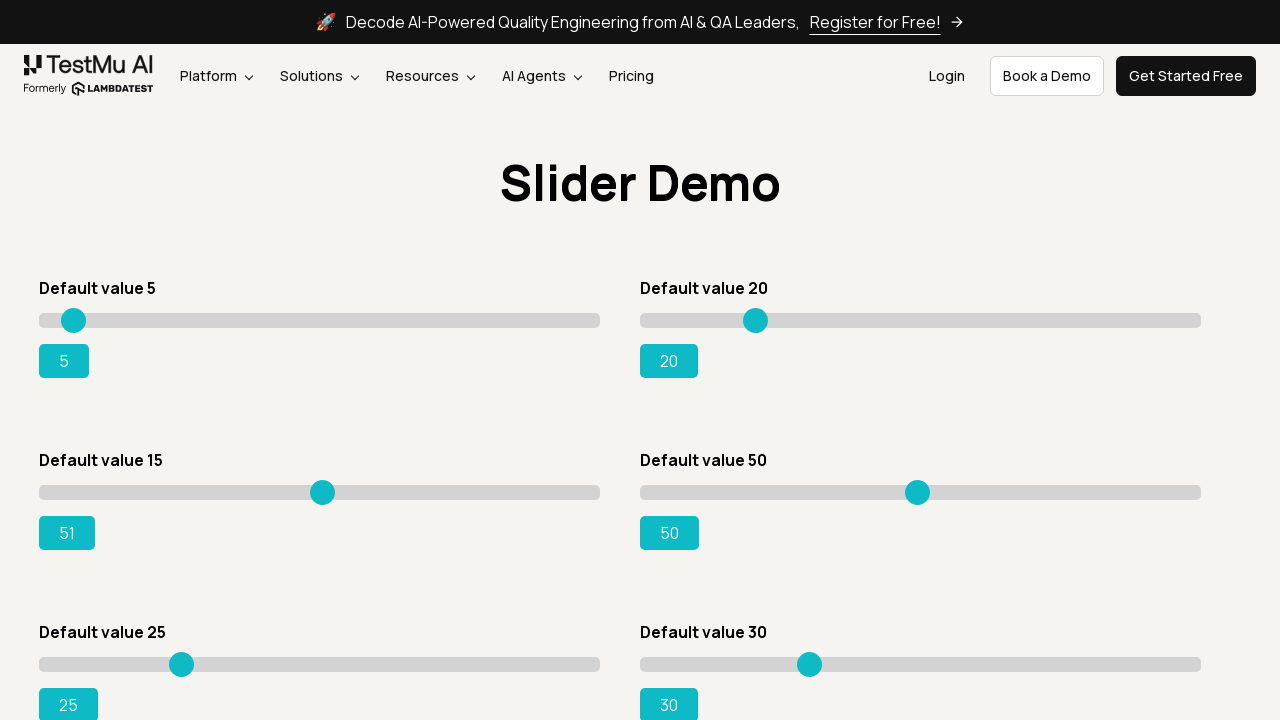

Pressed ArrowRight on slider (press 38/80) on input[type='range'][value='15'] >> nth=0
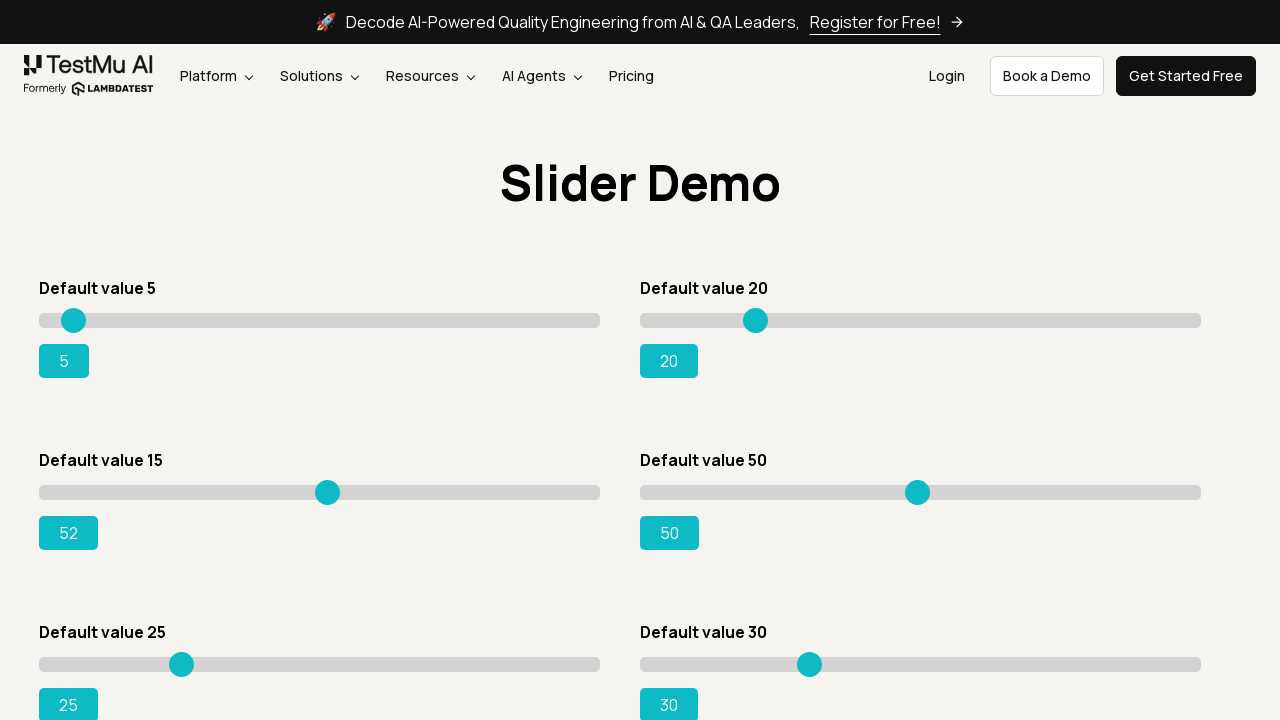

Pressed ArrowRight on slider (press 39/80) on input[type='range'][value='15'] >> nth=0
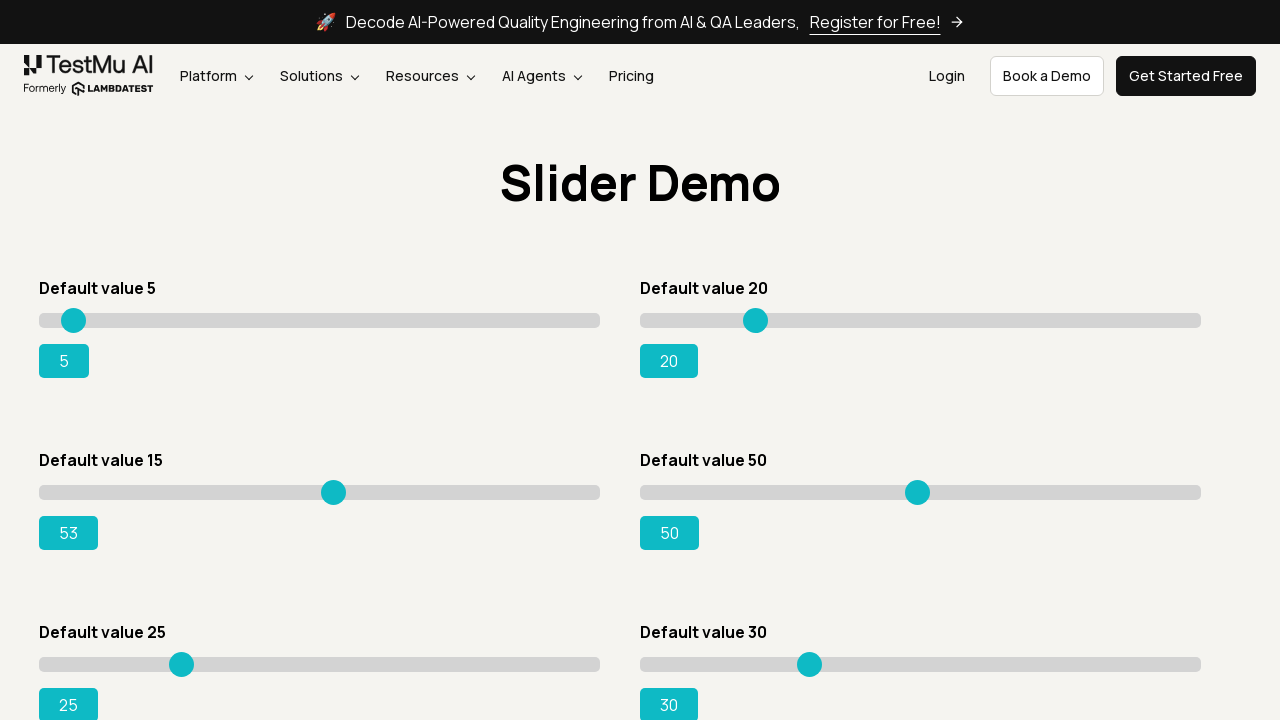

Pressed ArrowRight on slider (press 40/80) on input[type='range'][value='15'] >> nth=0
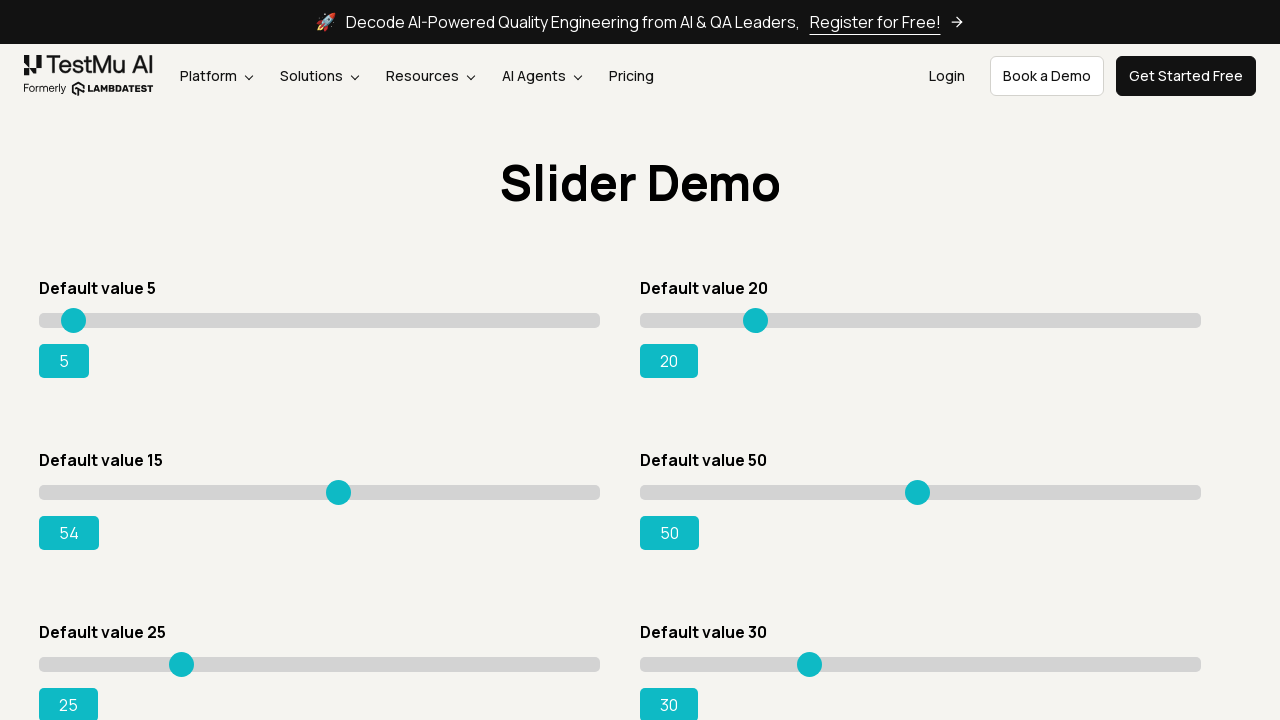

Pressed ArrowRight on slider (press 41/80) on input[type='range'][value='15'] >> nth=0
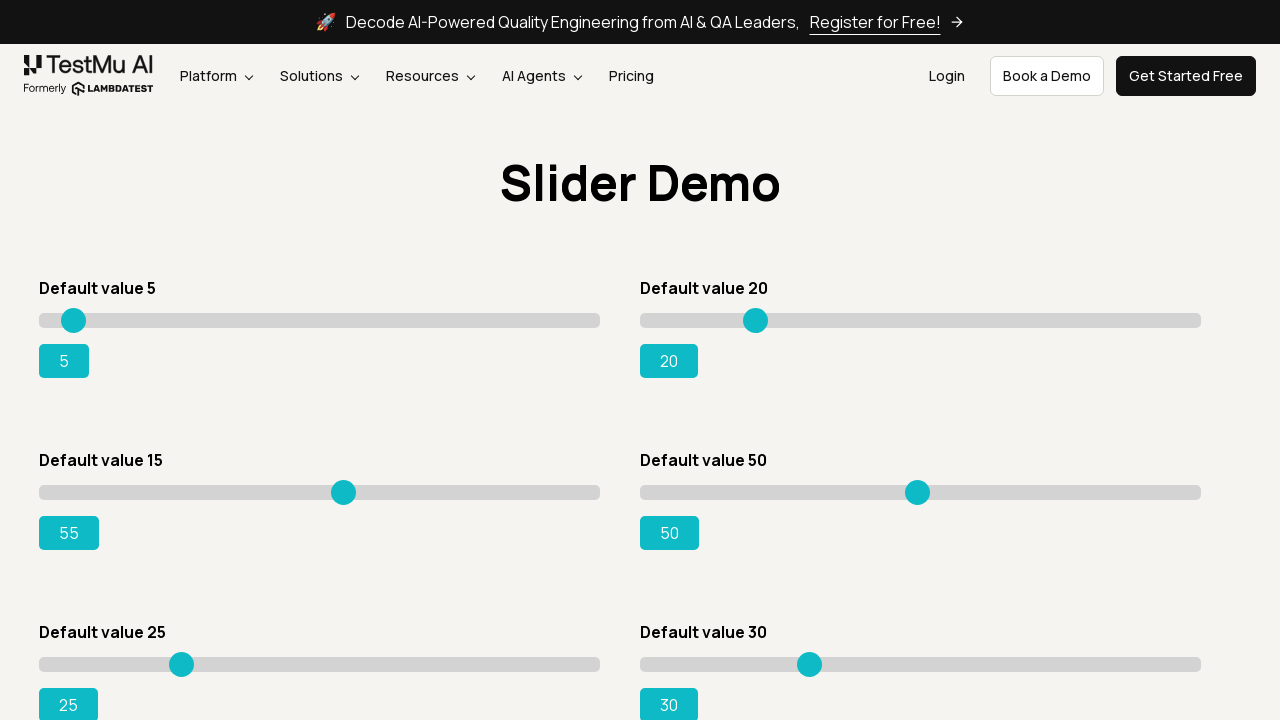

Pressed ArrowRight on slider (press 42/80) on input[type='range'][value='15'] >> nth=0
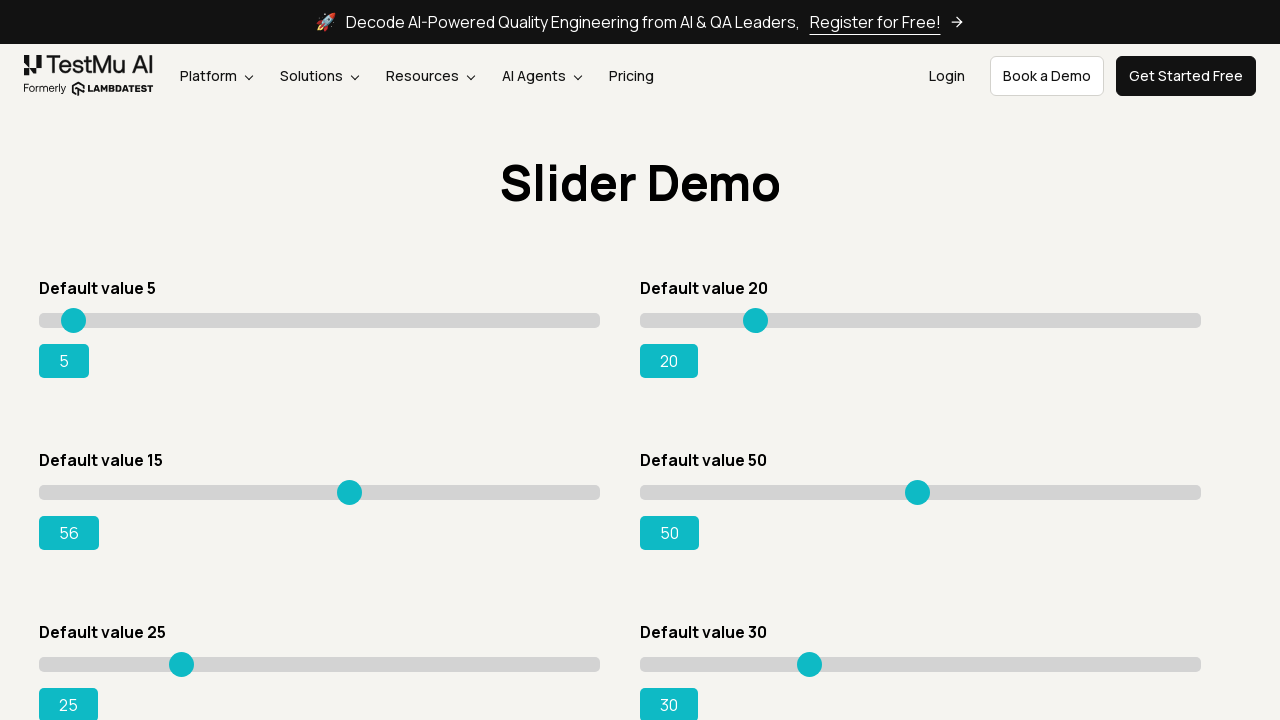

Pressed ArrowRight on slider (press 43/80) on input[type='range'][value='15'] >> nth=0
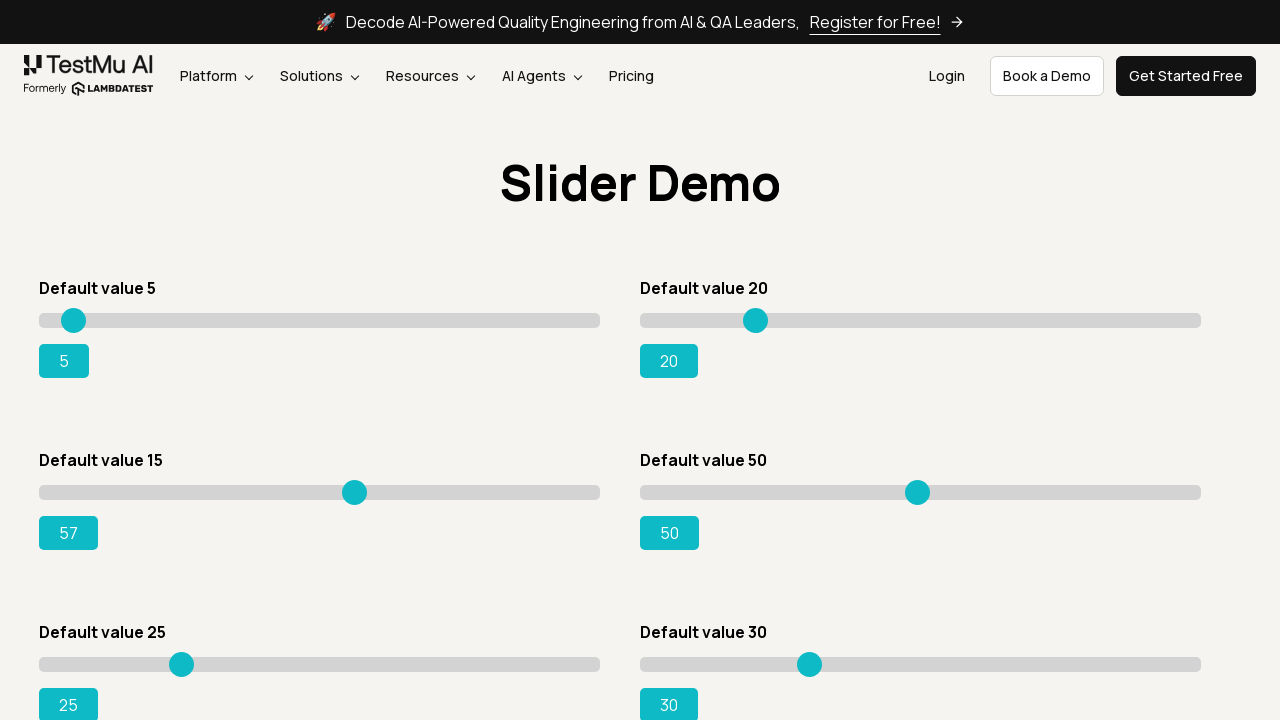

Pressed ArrowRight on slider (press 44/80) on input[type='range'][value='15'] >> nth=0
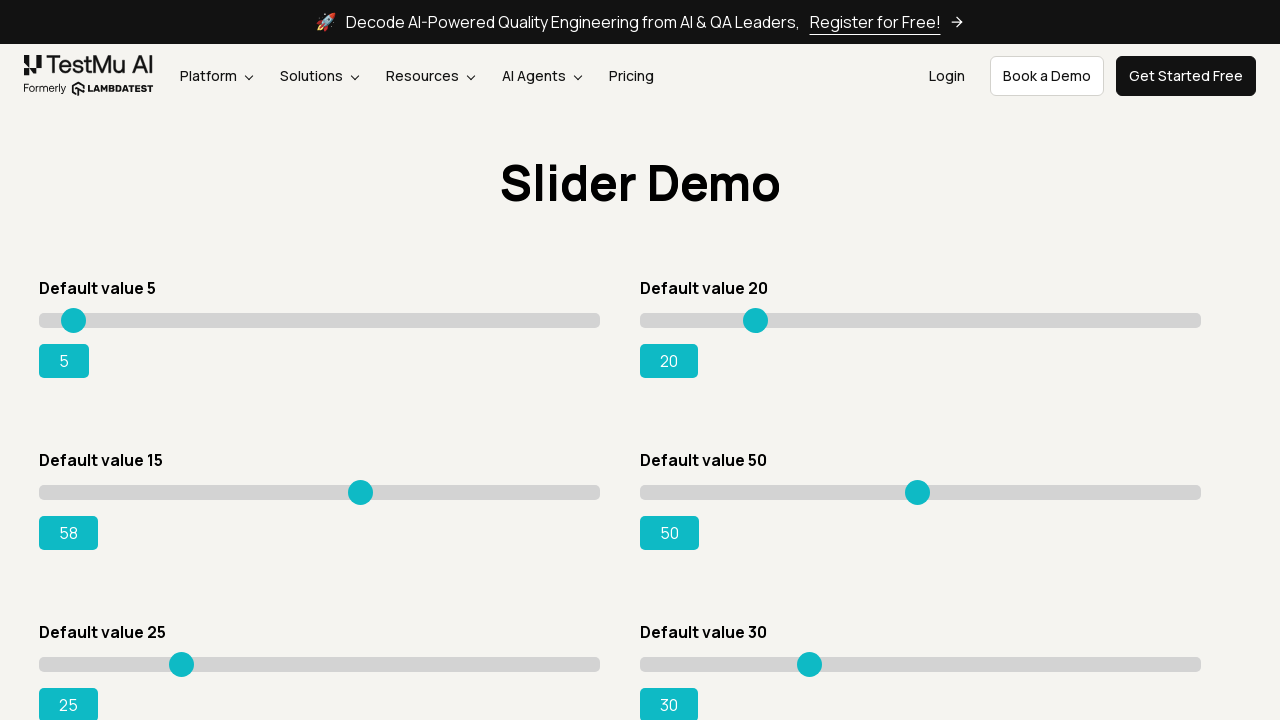

Pressed ArrowRight on slider (press 45/80) on input[type='range'][value='15'] >> nth=0
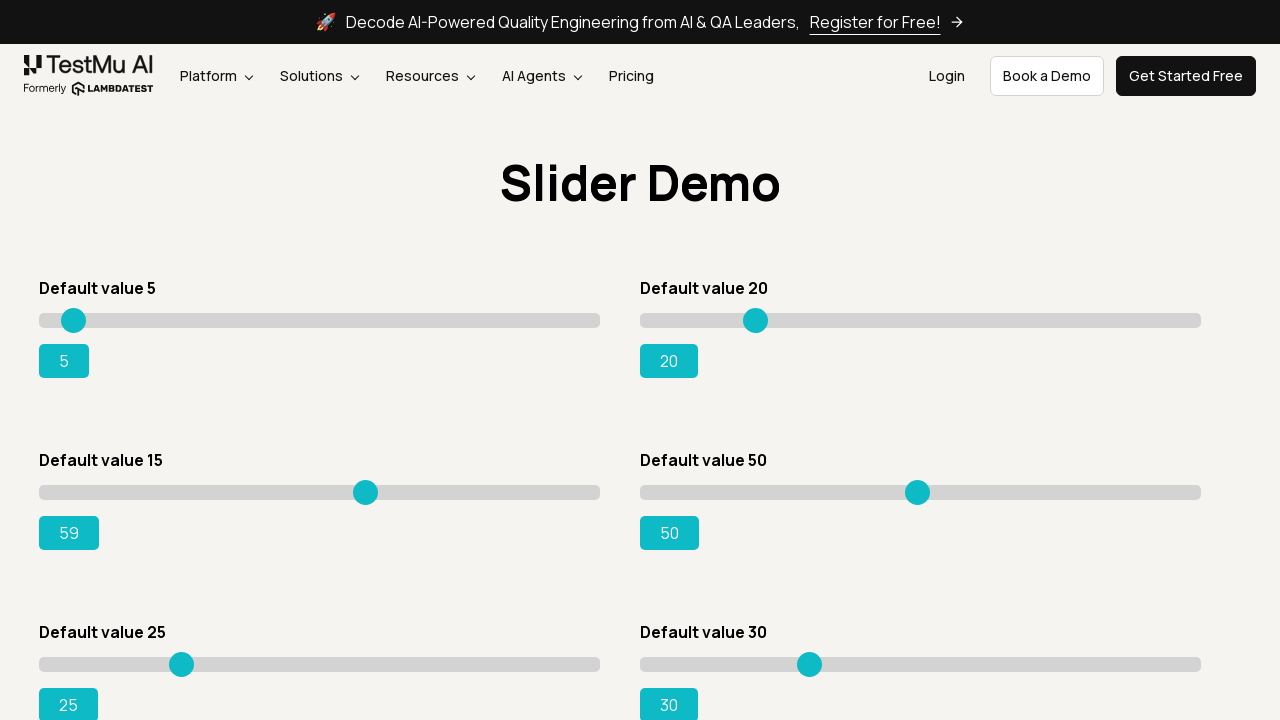

Pressed ArrowRight on slider (press 46/80) on input[type='range'][value='15'] >> nth=0
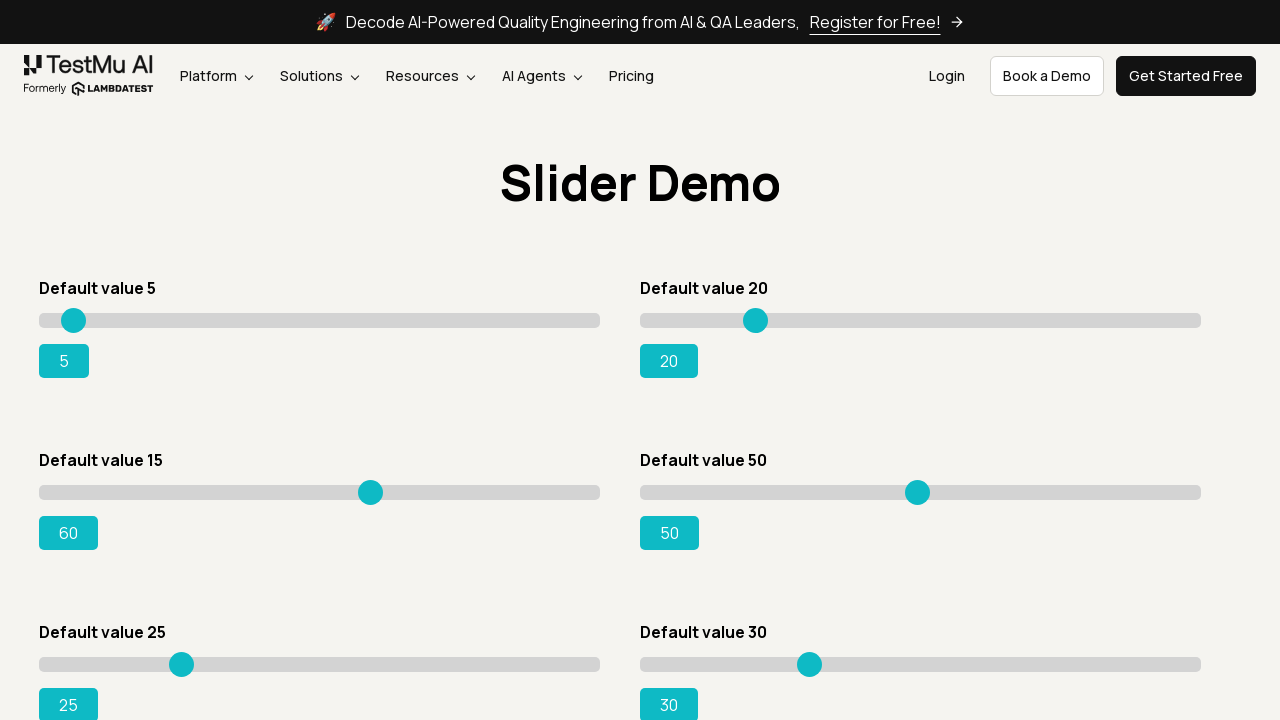

Pressed ArrowRight on slider (press 47/80) on input[type='range'][value='15'] >> nth=0
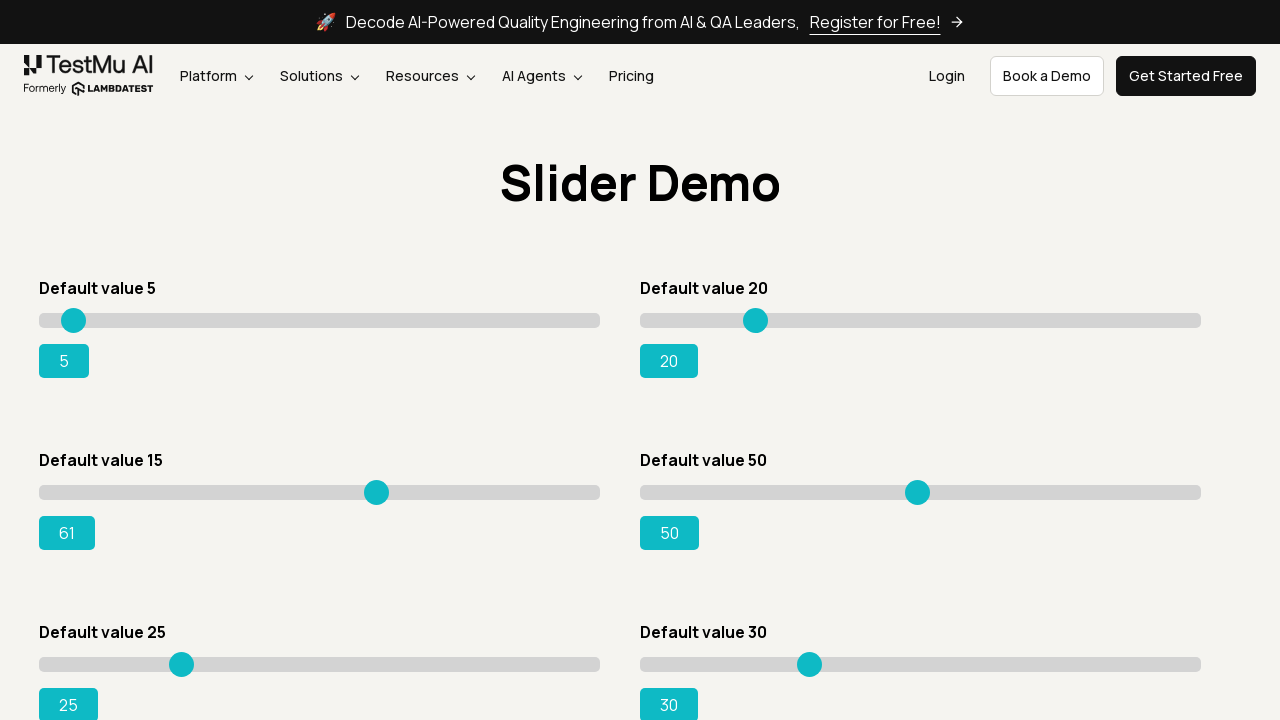

Pressed ArrowRight on slider (press 48/80) on input[type='range'][value='15'] >> nth=0
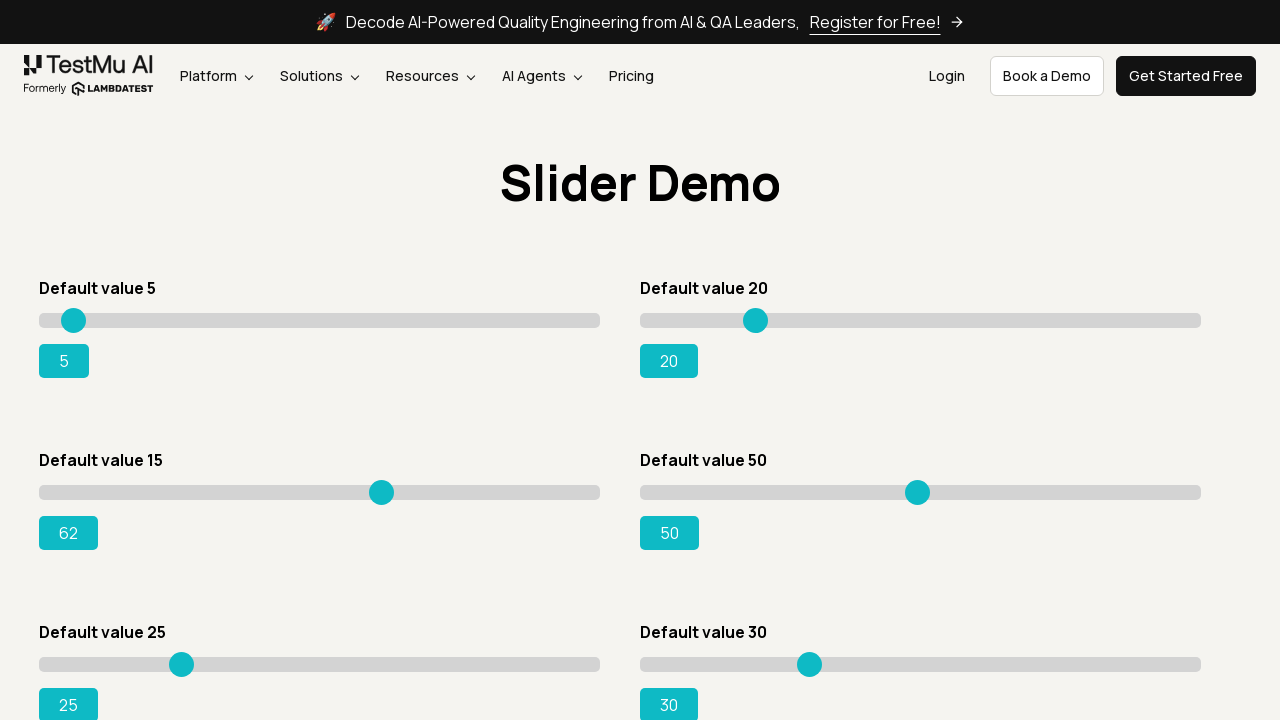

Pressed ArrowRight on slider (press 49/80) on input[type='range'][value='15'] >> nth=0
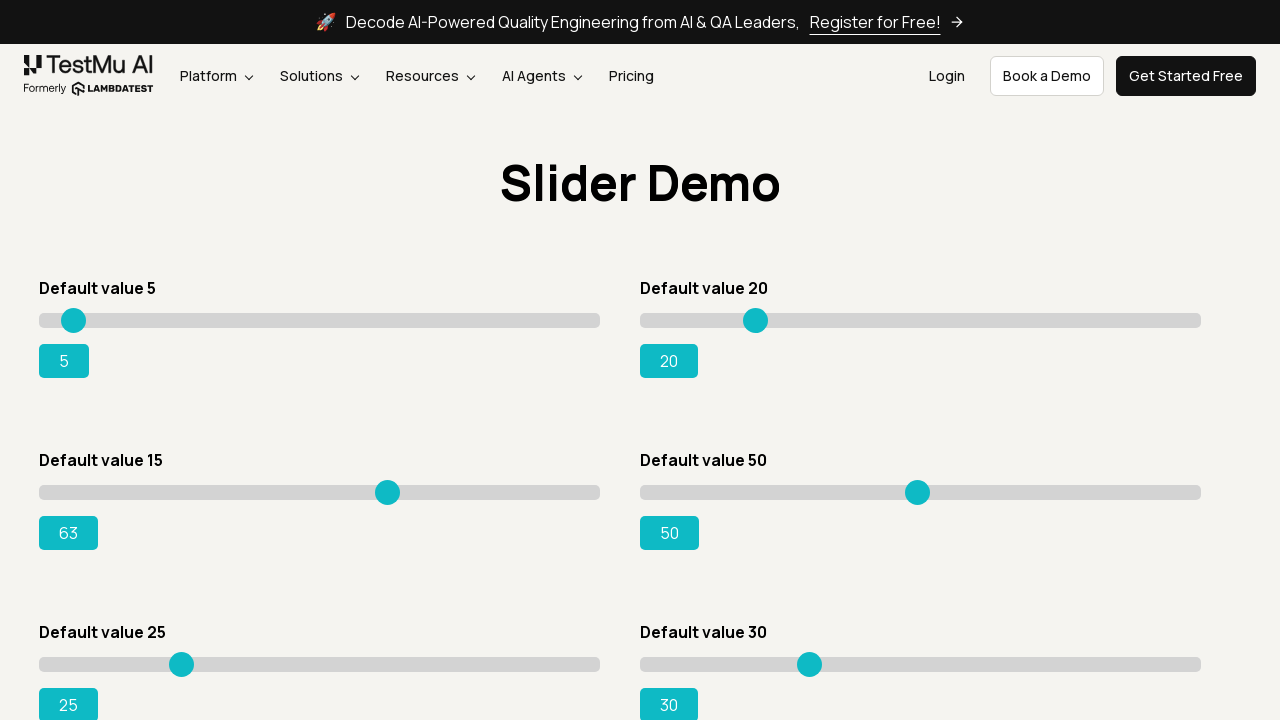

Pressed ArrowRight on slider (press 50/80) on input[type='range'][value='15'] >> nth=0
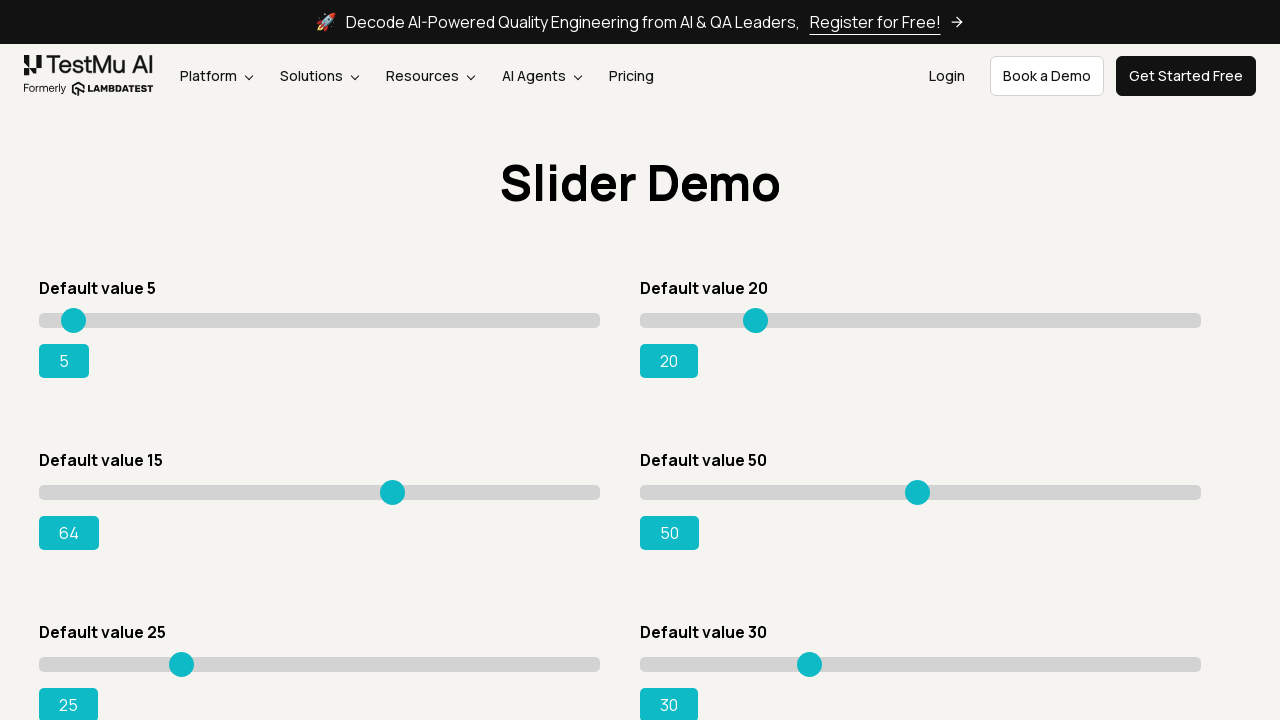

Pressed ArrowRight on slider (press 51/80) on input[type='range'][value='15'] >> nth=0
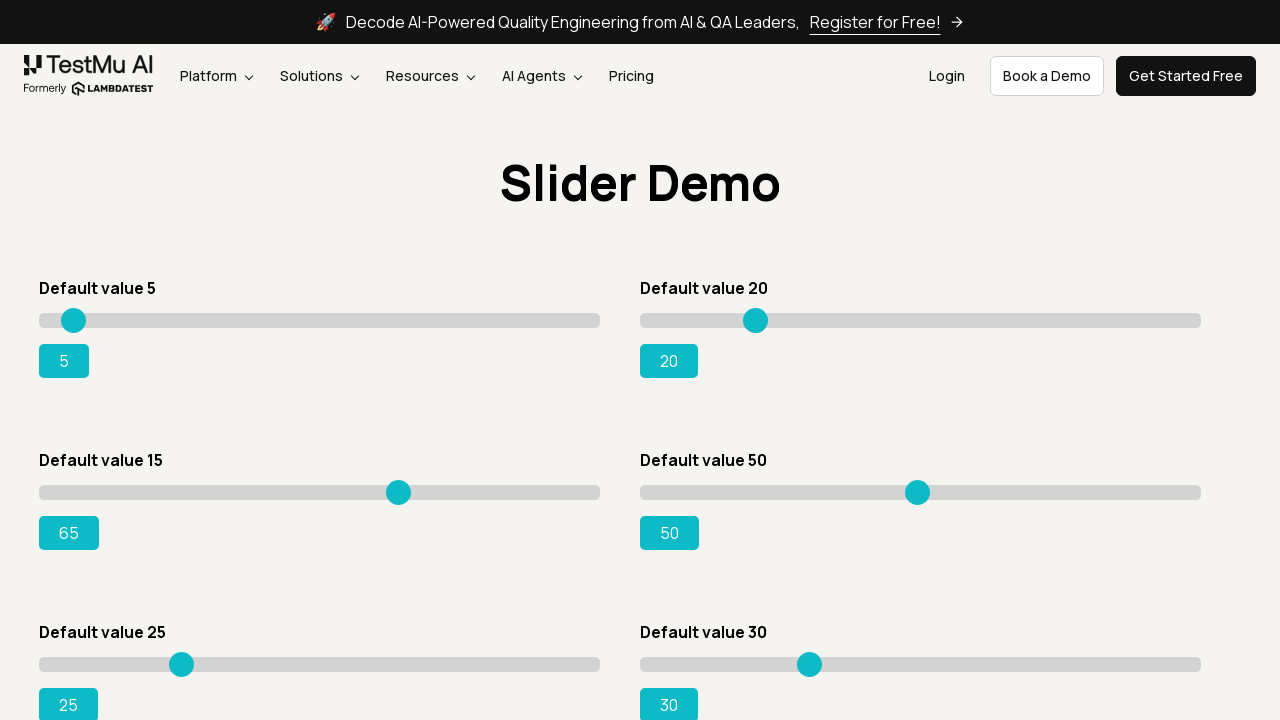

Pressed ArrowRight on slider (press 52/80) on input[type='range'][value='15'] >> nth=0
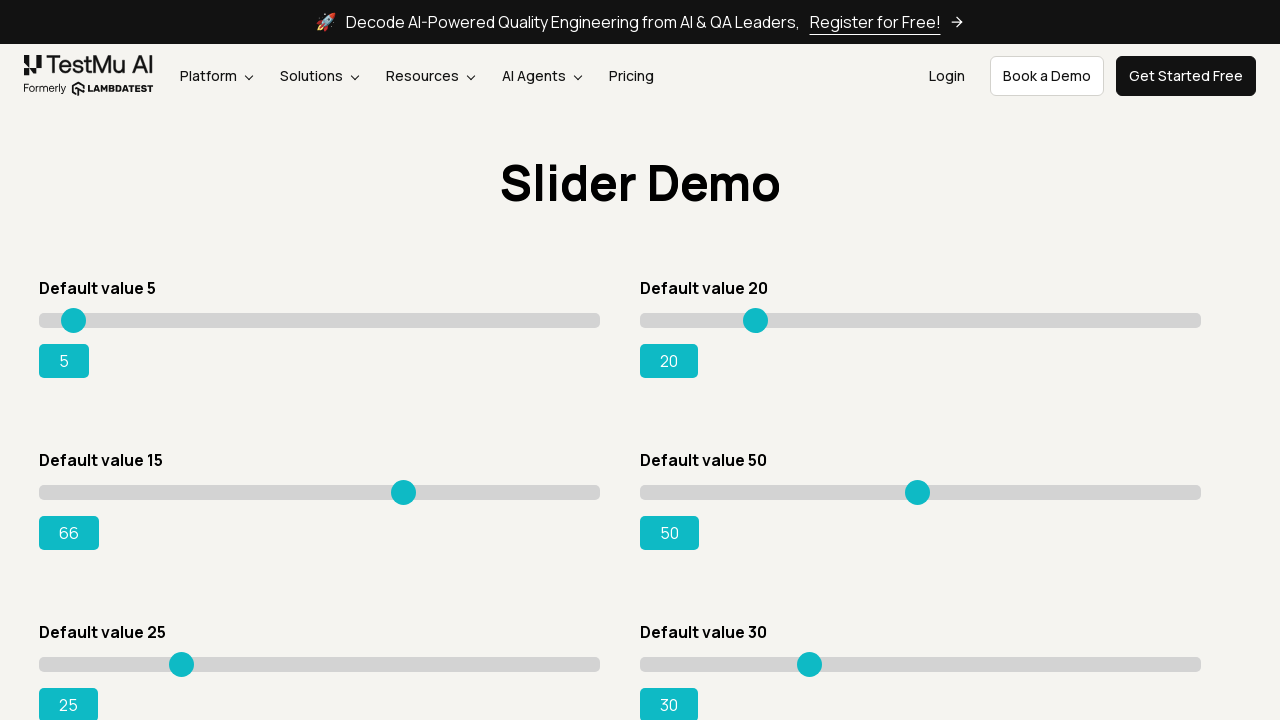

Pressed ArrowRight on slider (press 53/80) on input[type='range'][value='15'] >> nth=0
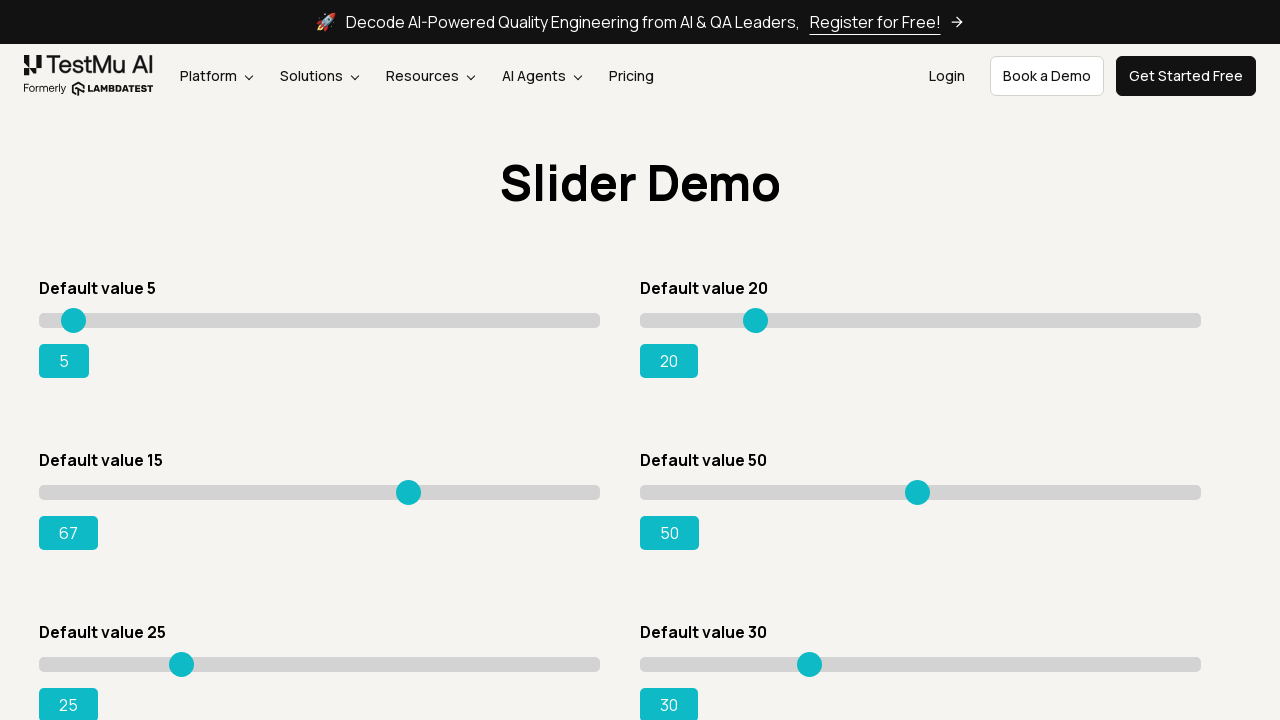

Pressed ArrowRight on slider (press 54/80) on input[type='range'][value='15'] >> nth=0
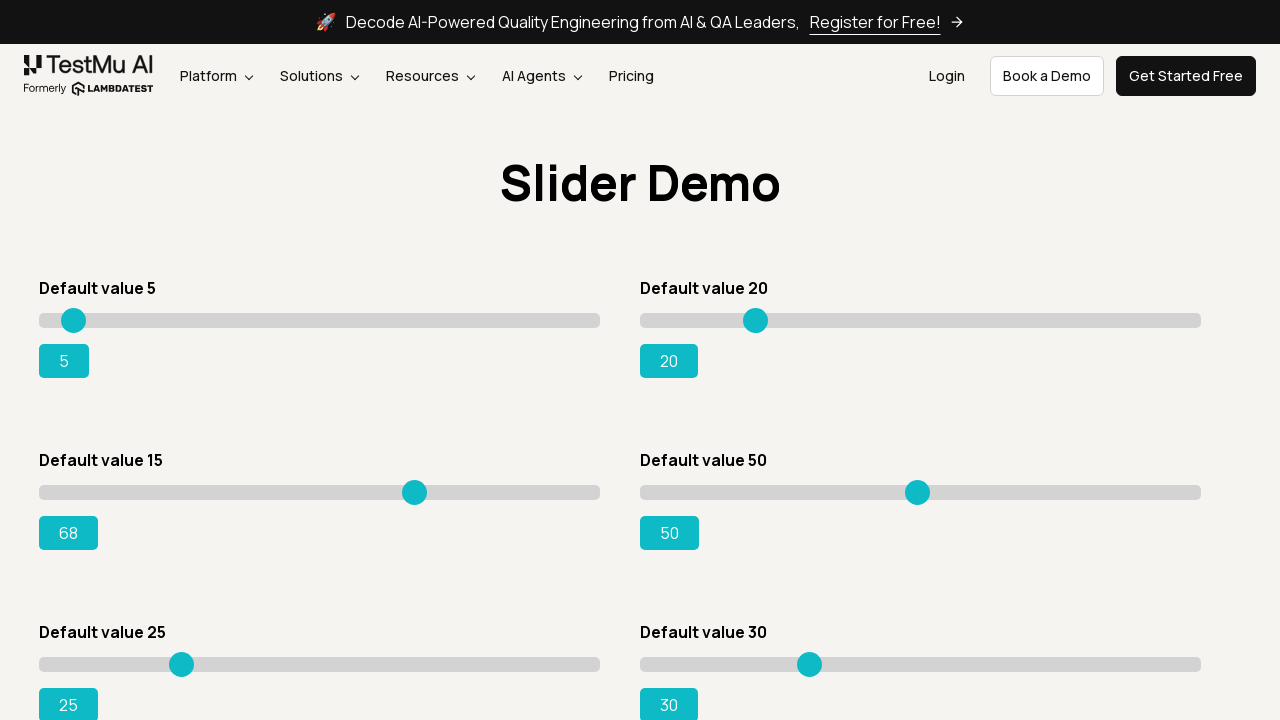

Pressed ArrowRight on slider (press 55/80) on input[type='range'][value='15'] >> nth=0
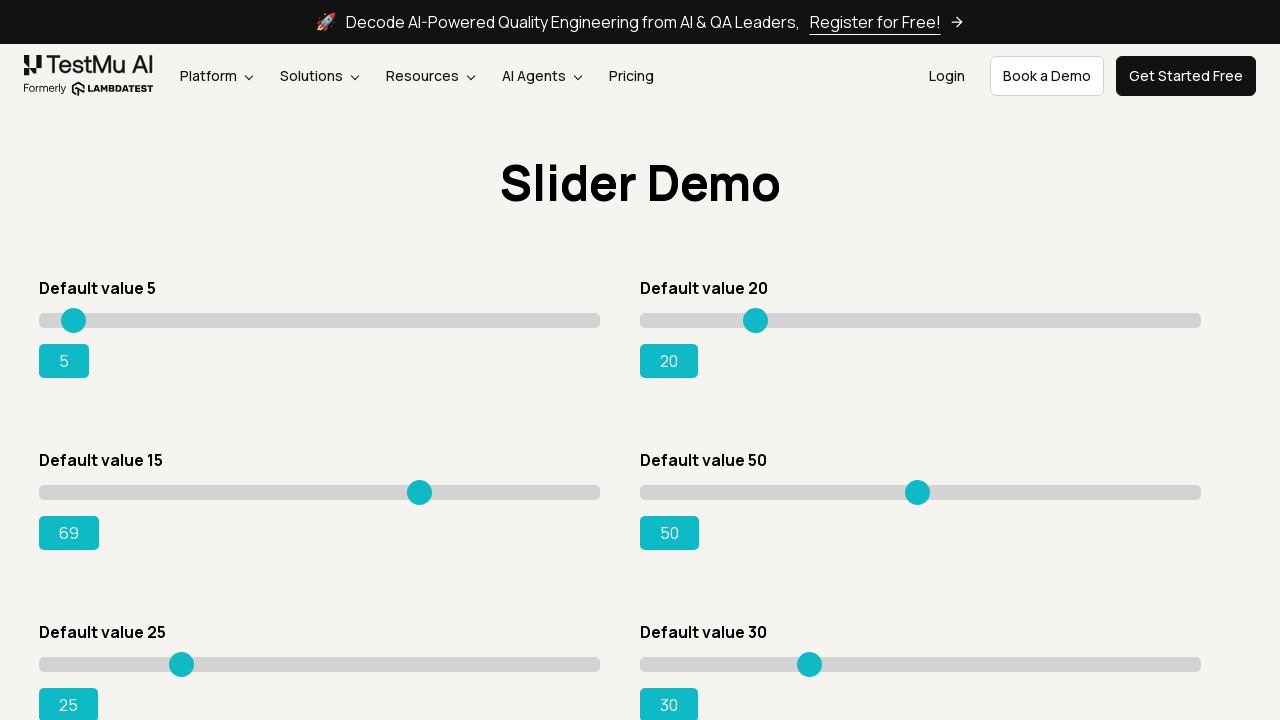

Pressed ArrowRight on slider (press 56/80) on input[type='range'][value='15'] >> nth=0
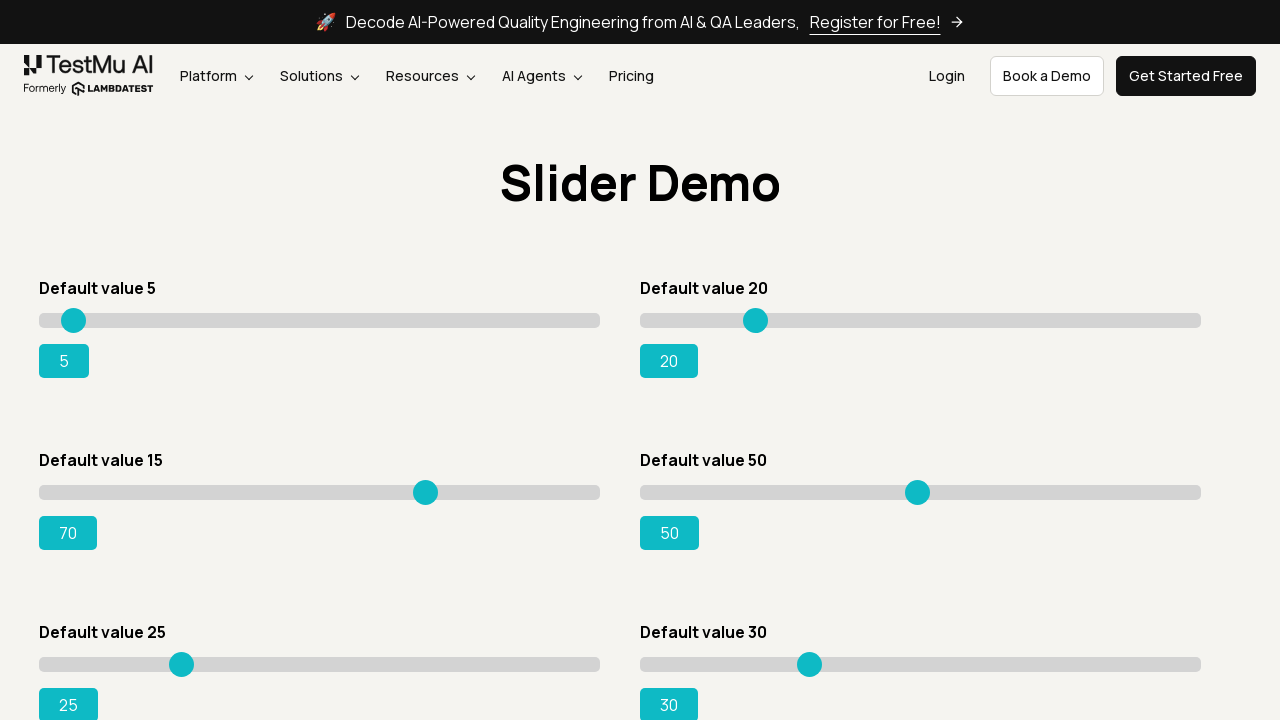

Pressed ArrowRight on slider (press 57/80) on input[type='range'][value='15'] >> nth=0
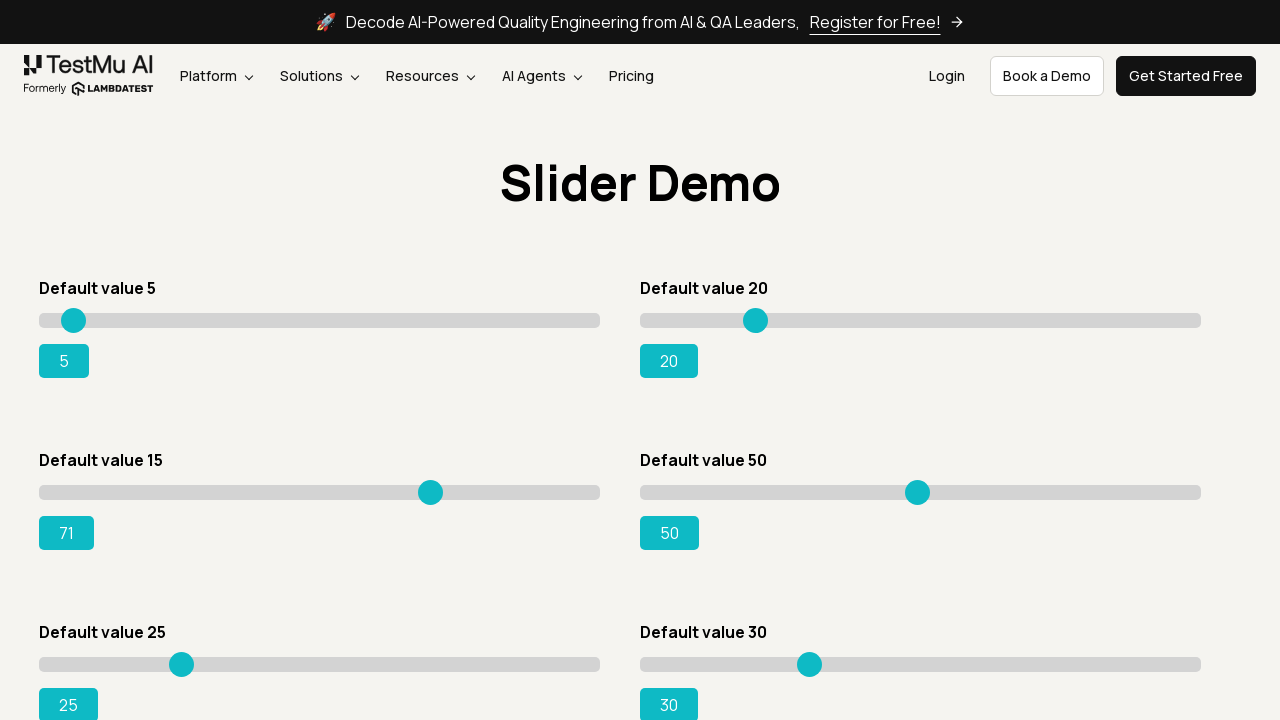

Pressed ArrowRight on slider (press 58/80) on input[type='range'][value='15'] >> nth=0
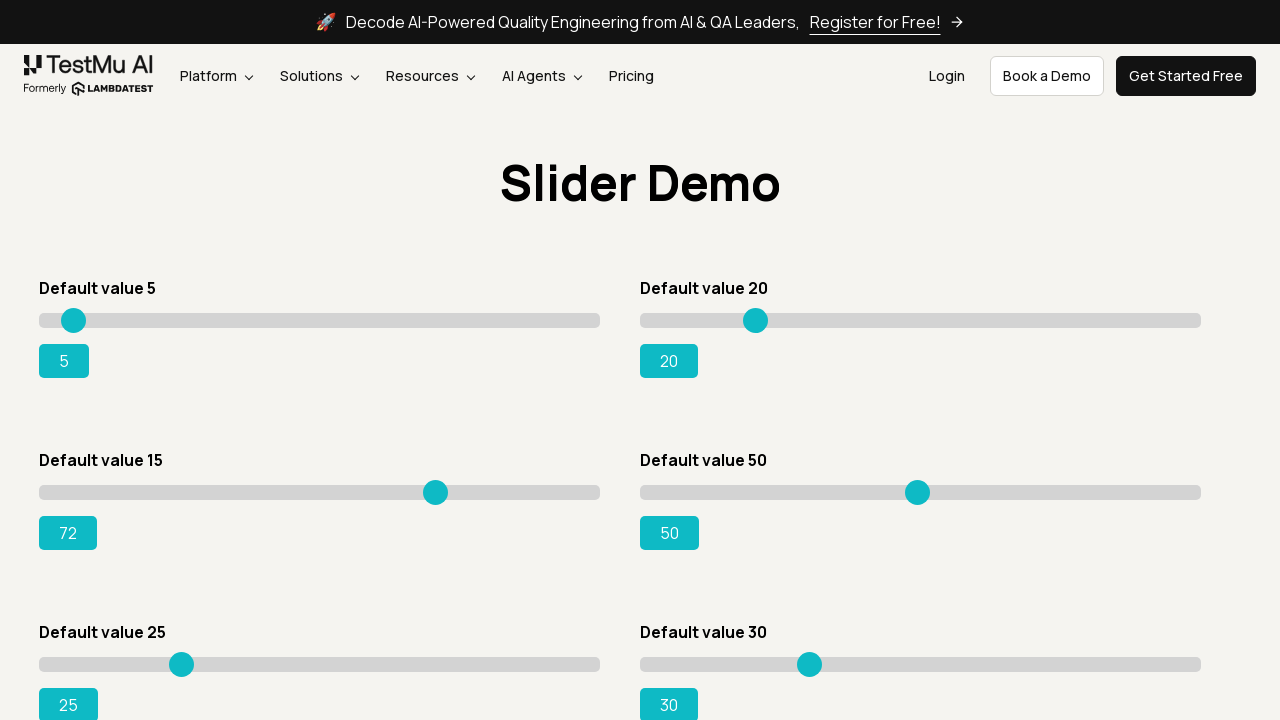

Pressed ArrowRight on slider (press 59/80) on input[type='range'][value='15'] >> nth=0
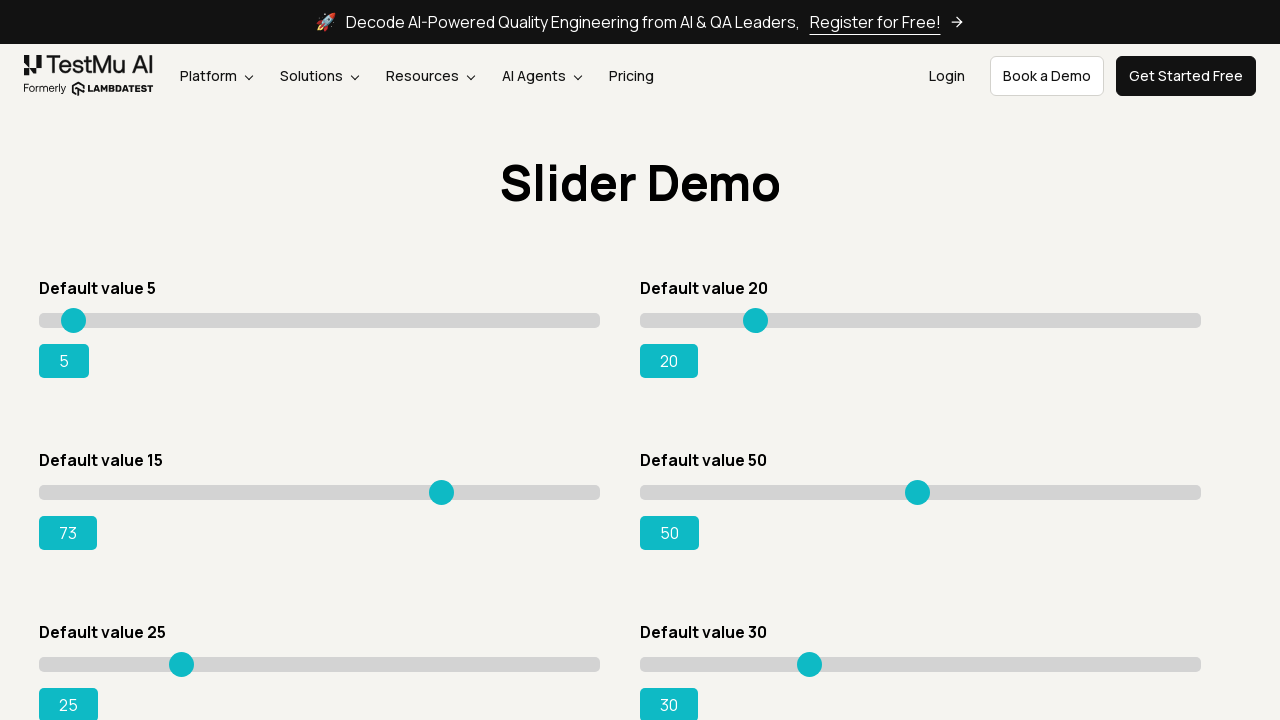

Pressed ArrowRight on slider (press 60/80) on input[type='range'][value='15'] >> nth=0
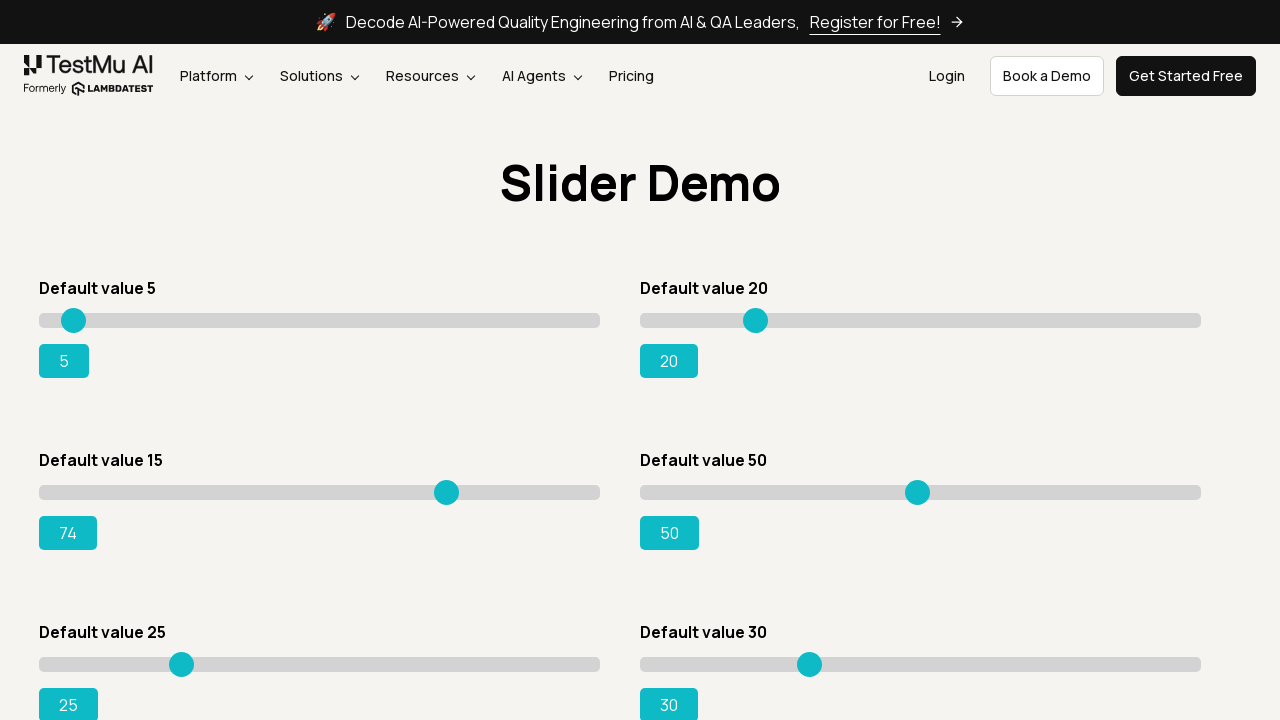

Pressed ArrowRight on slider (press 61/80) on input[type='range'][value='15'] >> nth=0
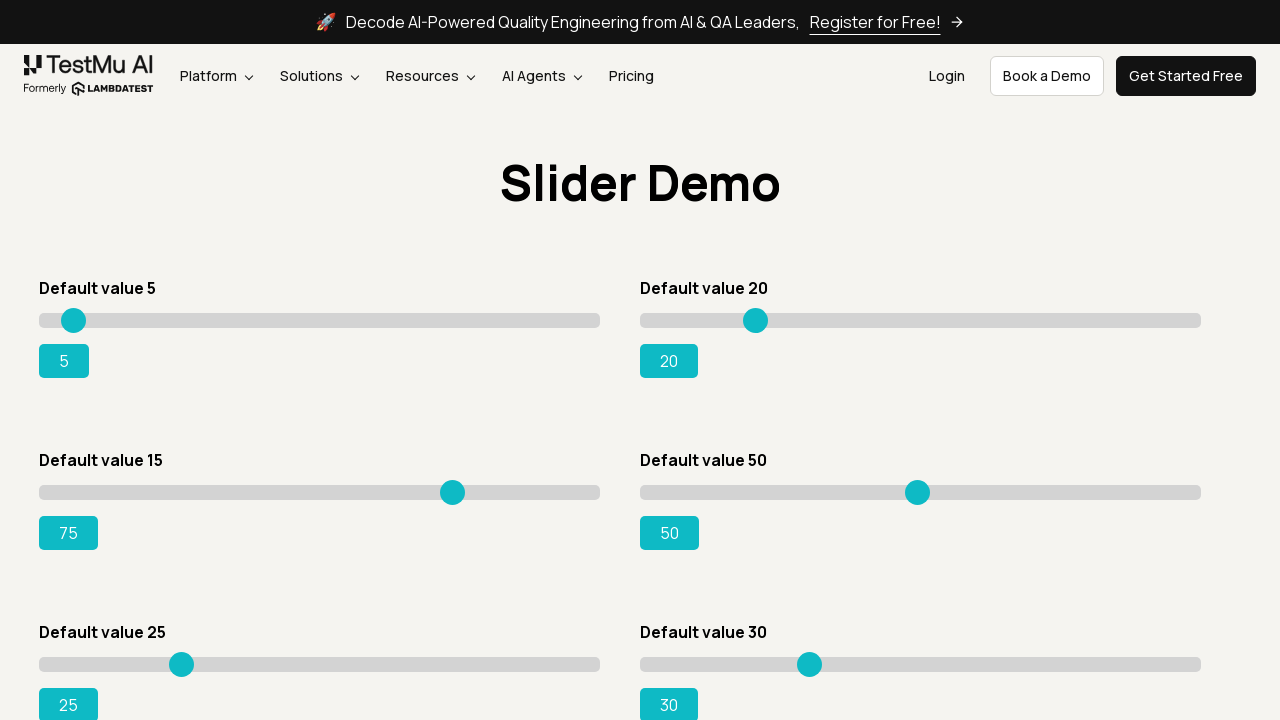

Pressed ArrowRight on slider (press 62/80) on input[type='range'][value='15'] >> nth=0
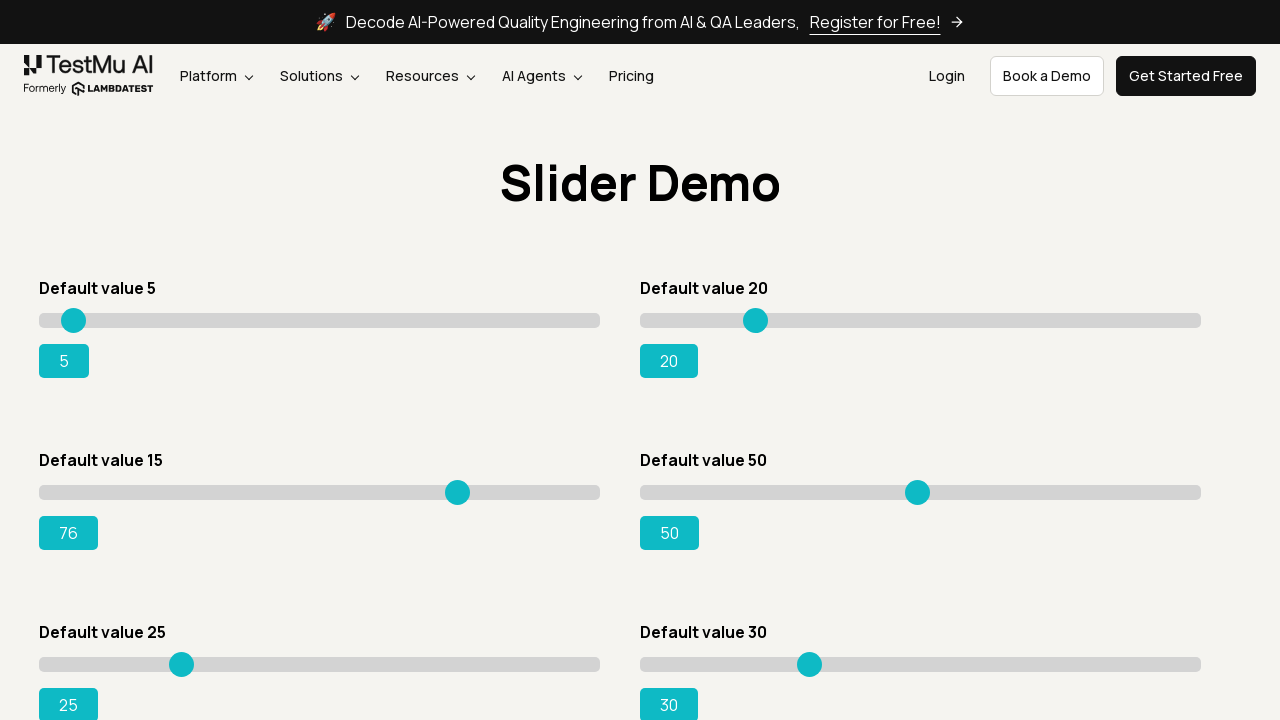

Pressed ArrowRight on slider (press 63/80) on input[type='range'][value='15'] >> nth=0
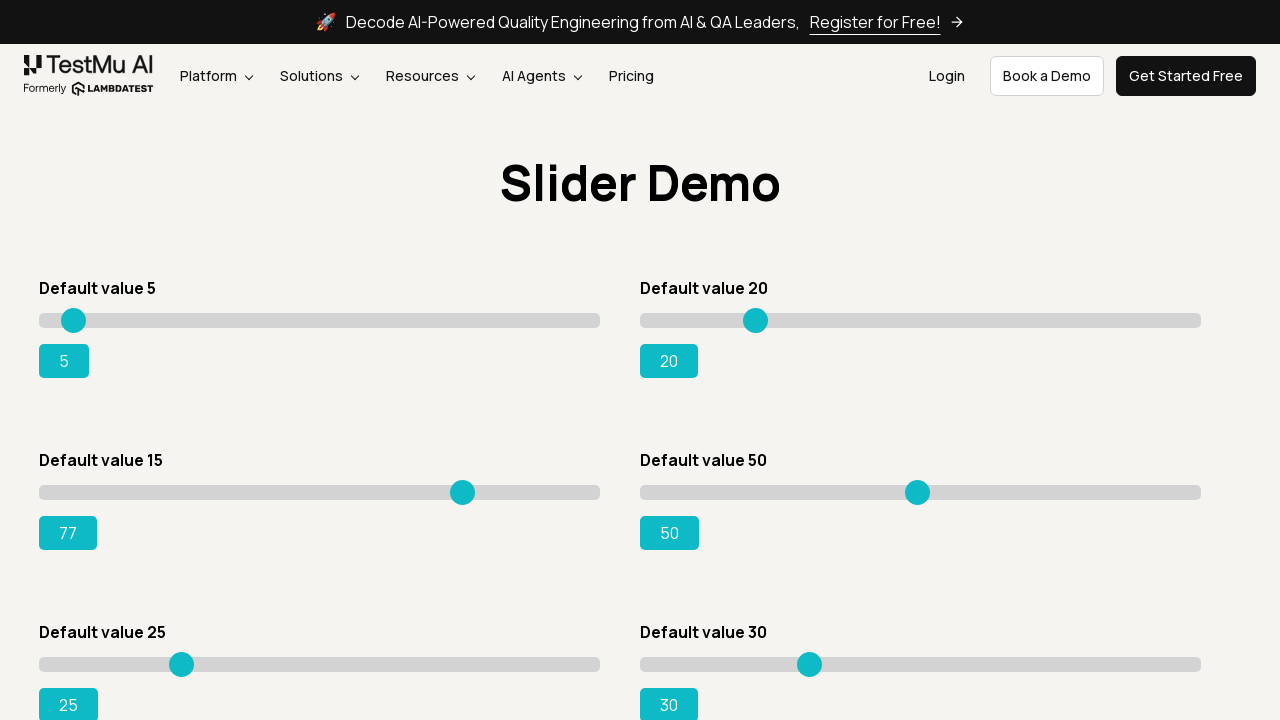

Pressed ArrowRight on slider (press 64/80) on input[type='range'][value='15'] >> nth=0
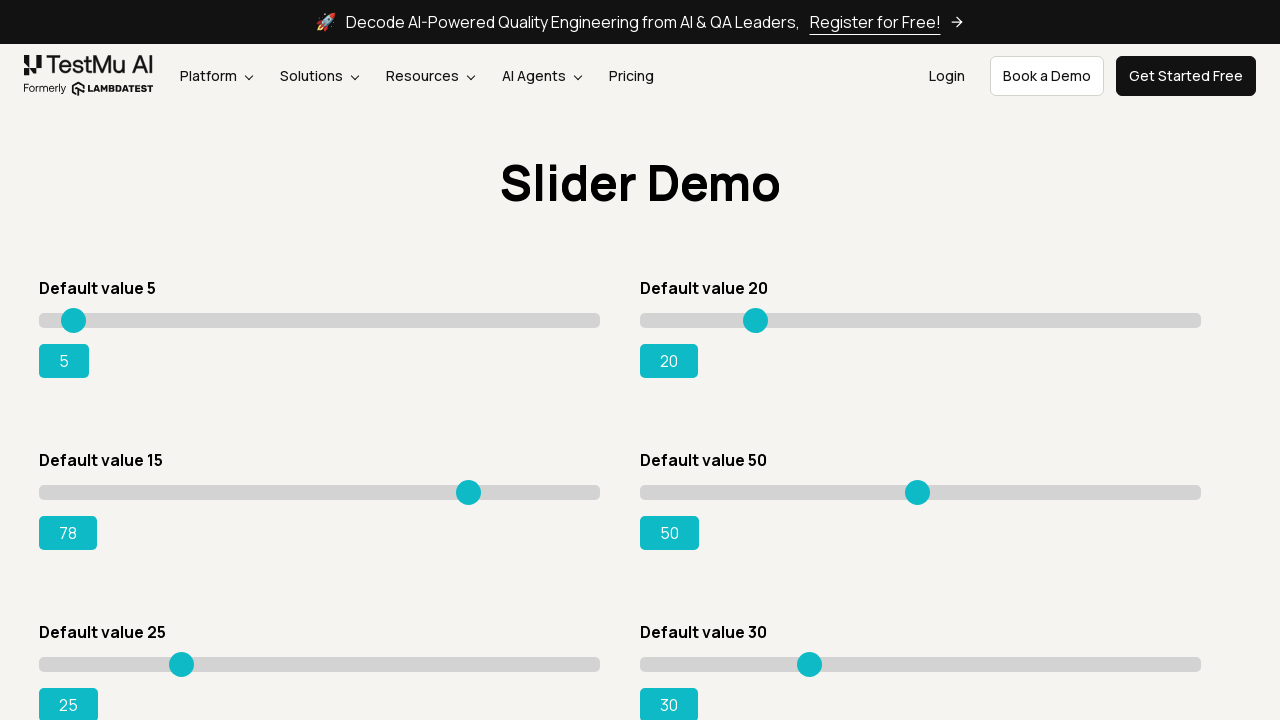

Pressed ArrowRight on slider (press 65/80) on input[type='range'][value='15'] >> nth=0
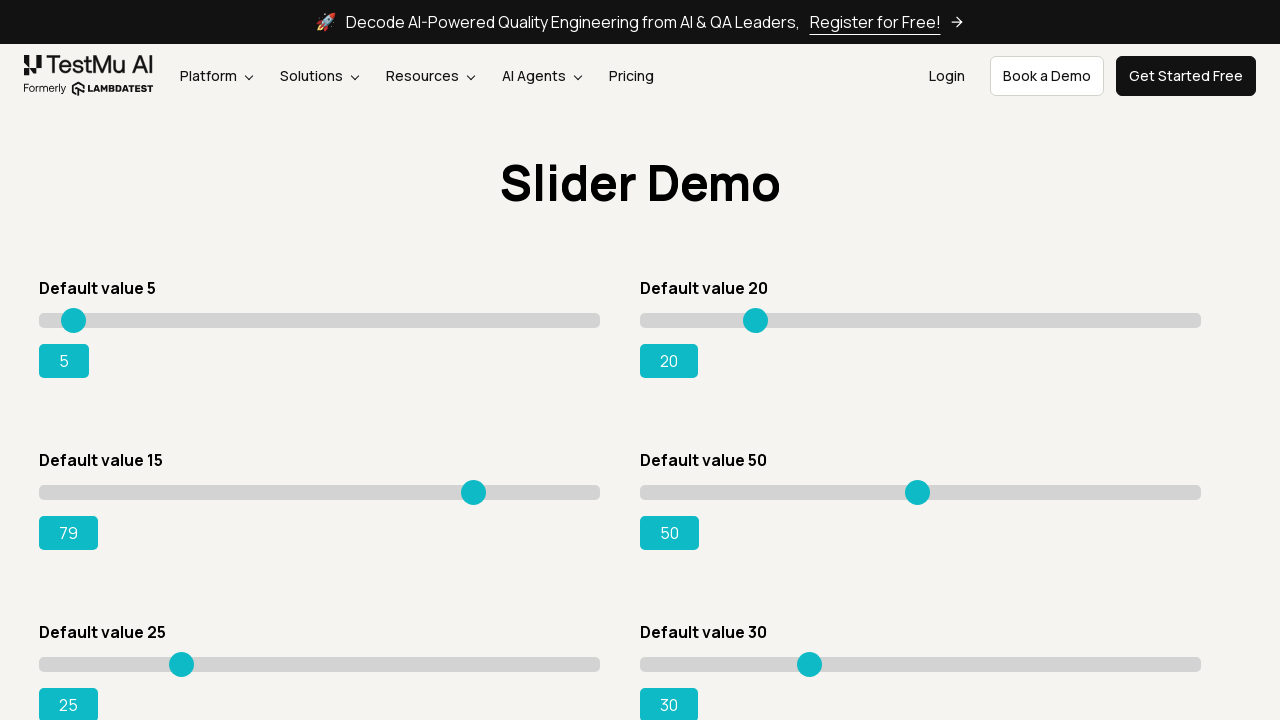

Pressed ArrowRight on slider (press 66/80) on input[type='range'][value='15'] >> nth=0
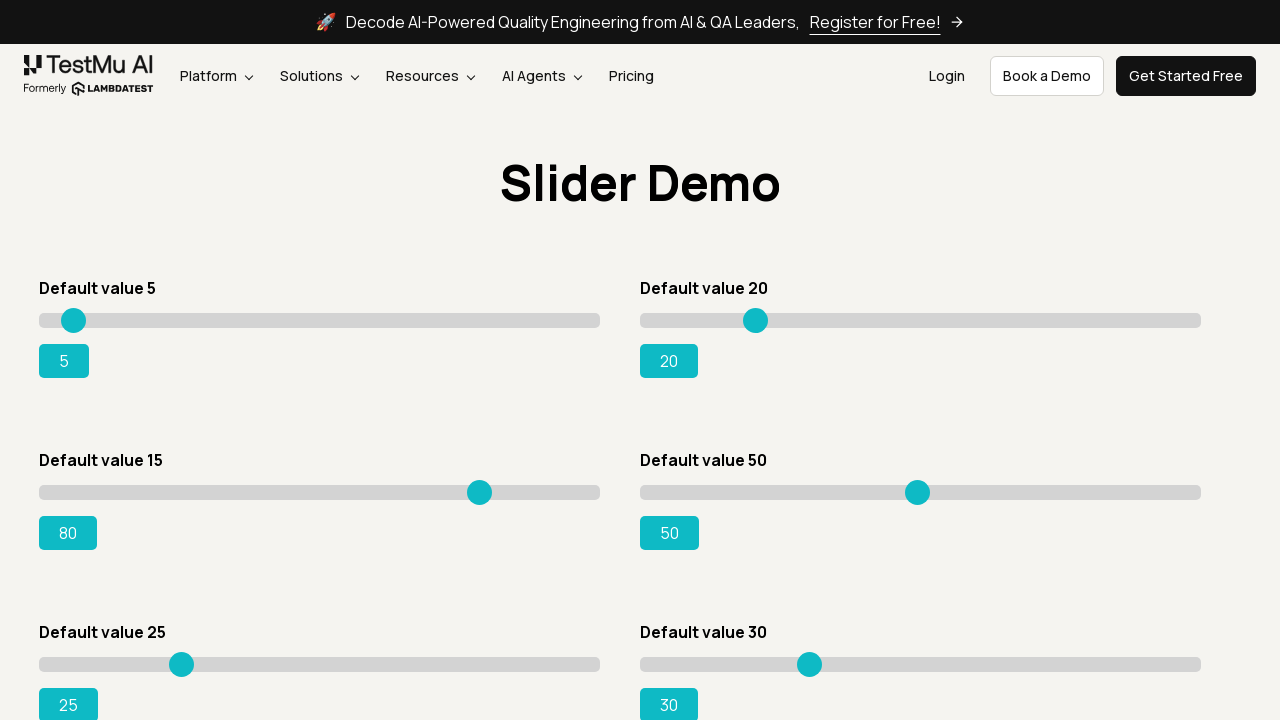

Pressed ArrowRight on slider (press 67/80) on input[type='range'][value='15'] >> nth=0
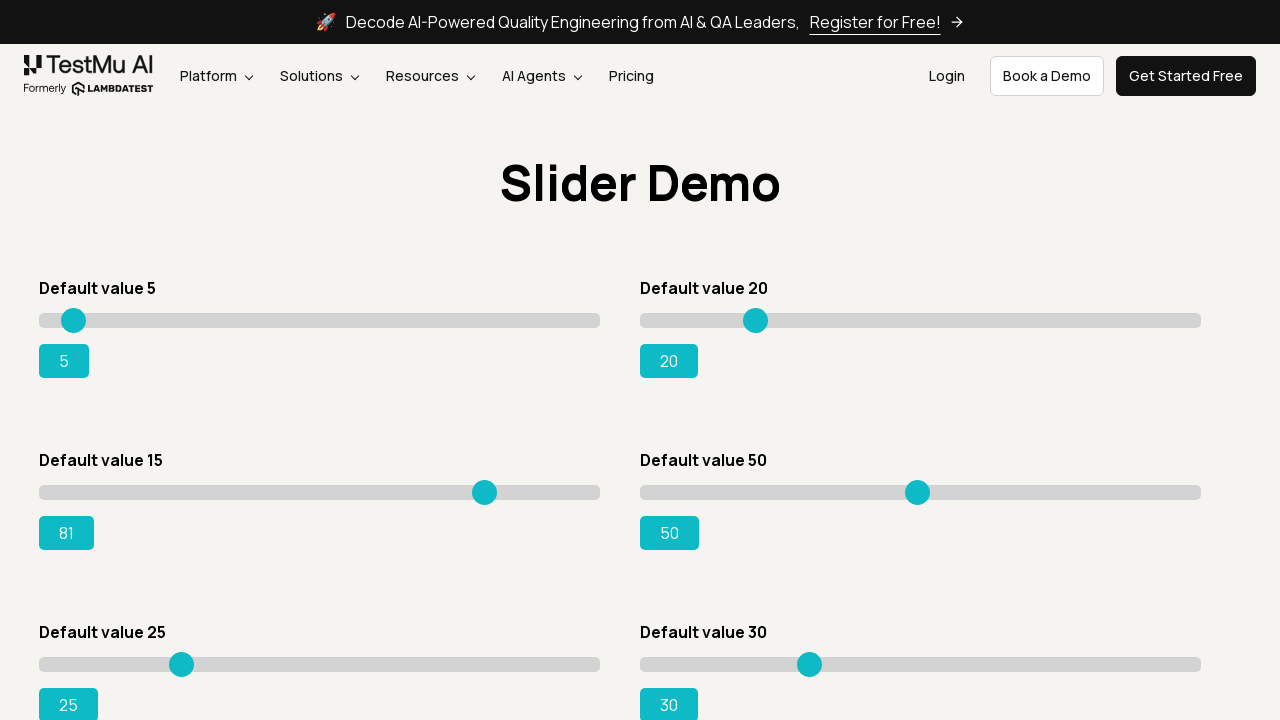

Pressed ArrowRight on slider (press 68/80) on input[type='range'][value='15'] >> nth=0
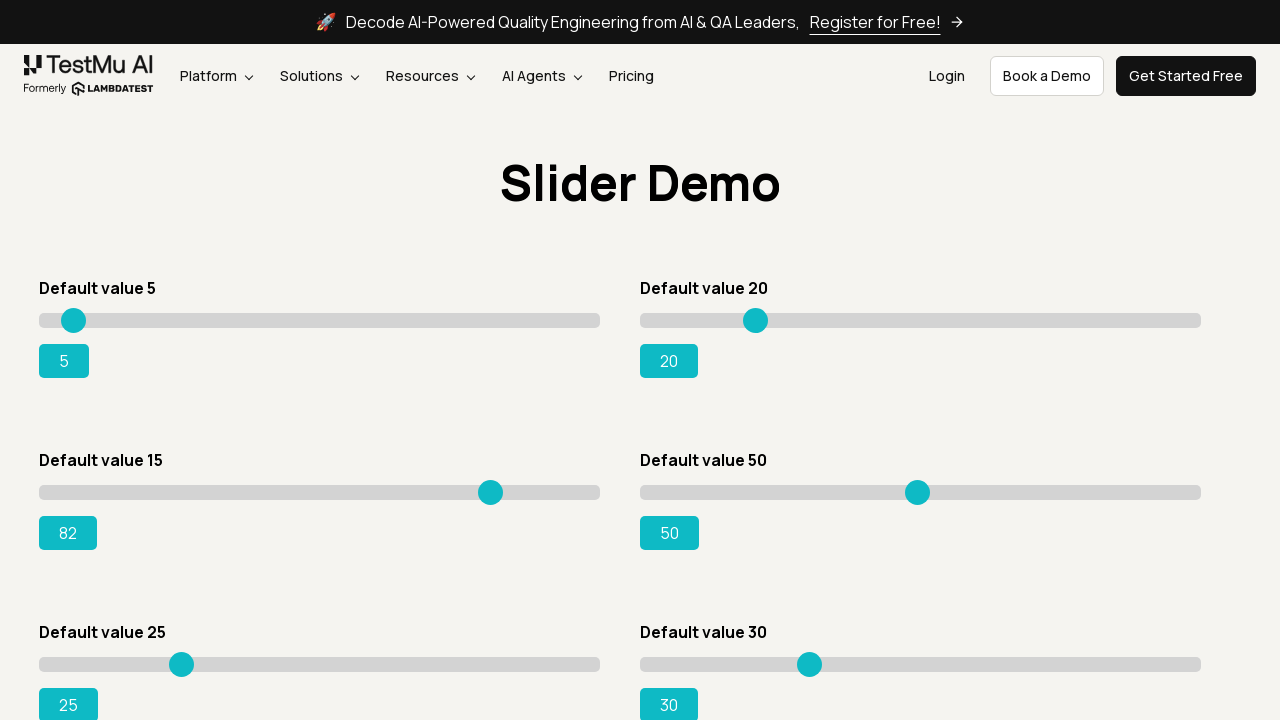

Pressed ArrowRight on slider (press 69/80) on input[type='range'][value='15'] >> nth=0
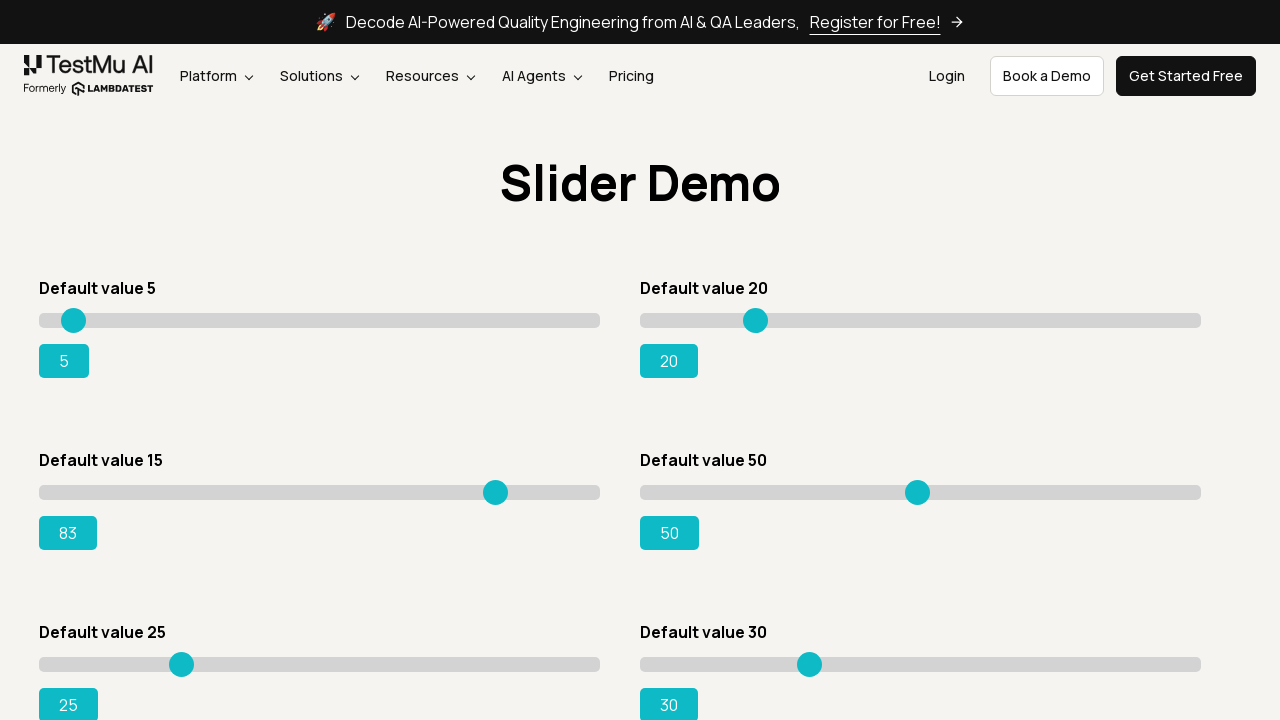

Pressed ArrowRight on slider (press 70/80) on input[type='range'][value='15'] >> nth=0
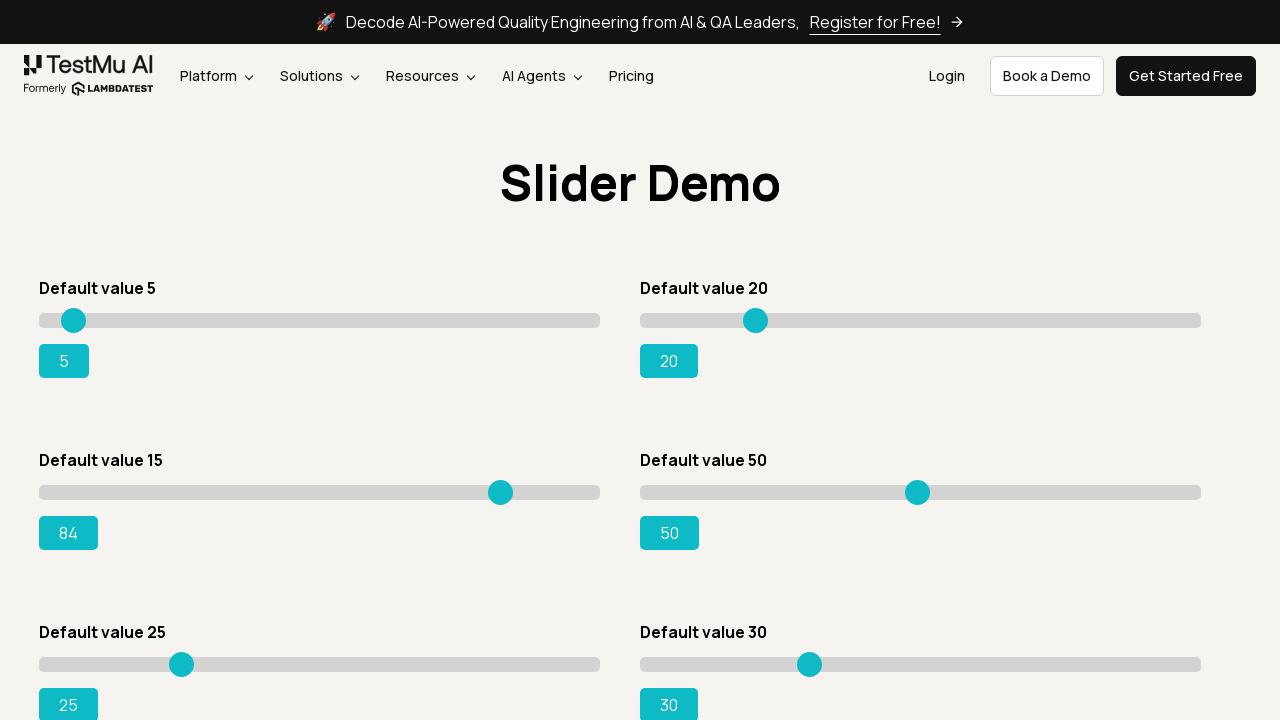

Pressed ArrowRight on slider (press 71/80) on input[type='range'][value='15'] >> nth=0
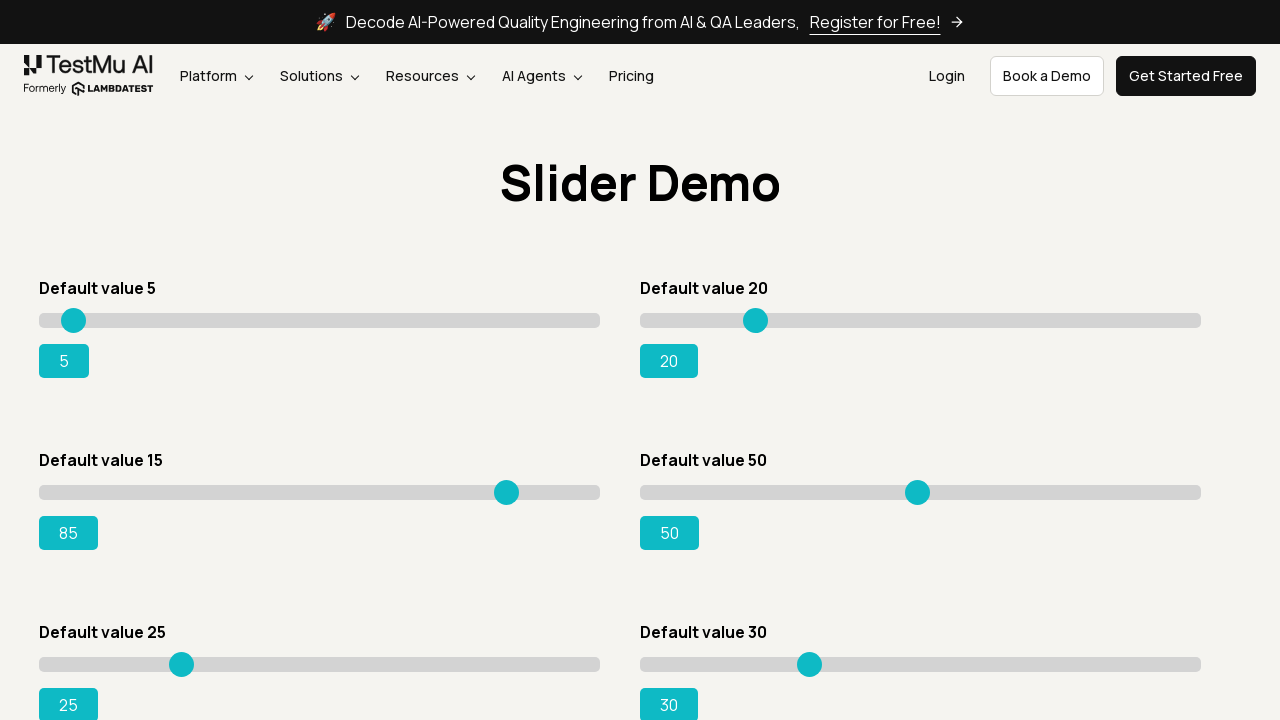

Pressed ArrowRight on slider (press 72/80) on input[type='range'][value='15'] >> nth=0
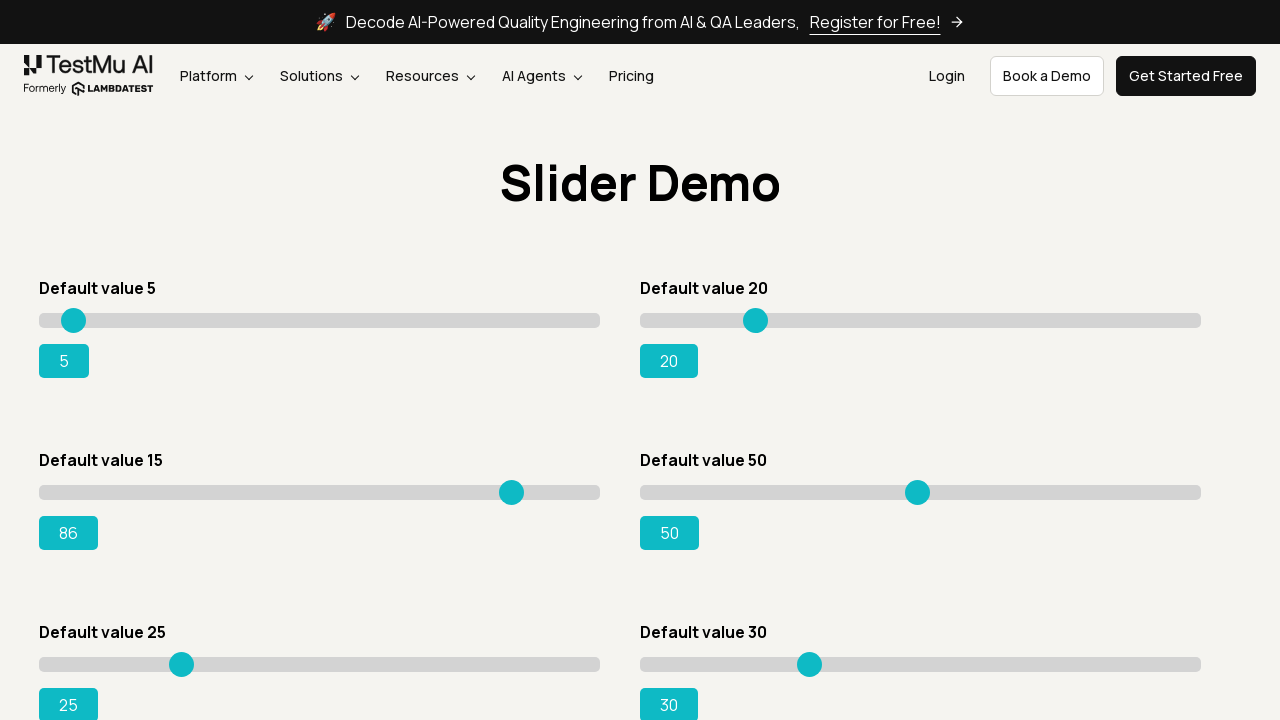

Pressed ArrowRight on slider (press 73/80) on input[type='range'][value='15'] >> nth=0
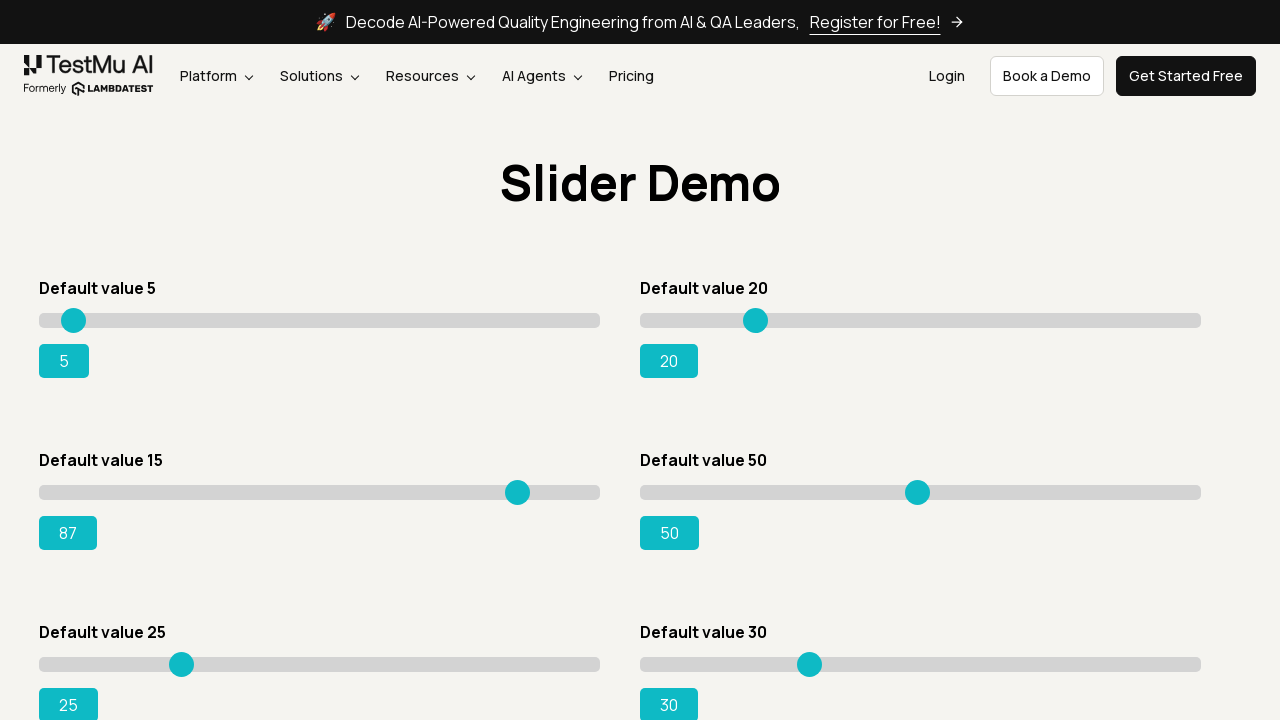

Pressed ArrowRight on slider (press 74/80) on input[type='range'][value='15'] >> nth=0
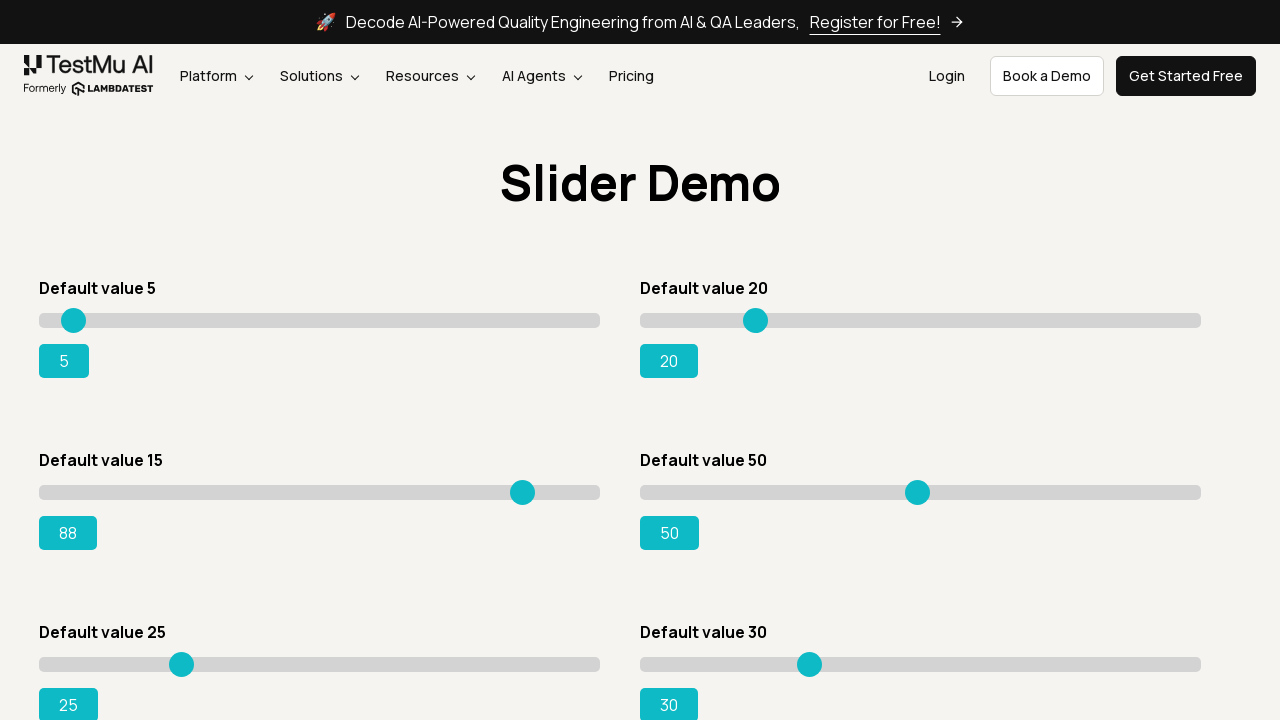

Pressed ArrowRight on slider (press 75/80) on input[type='range'][value='15'] >> nth=0
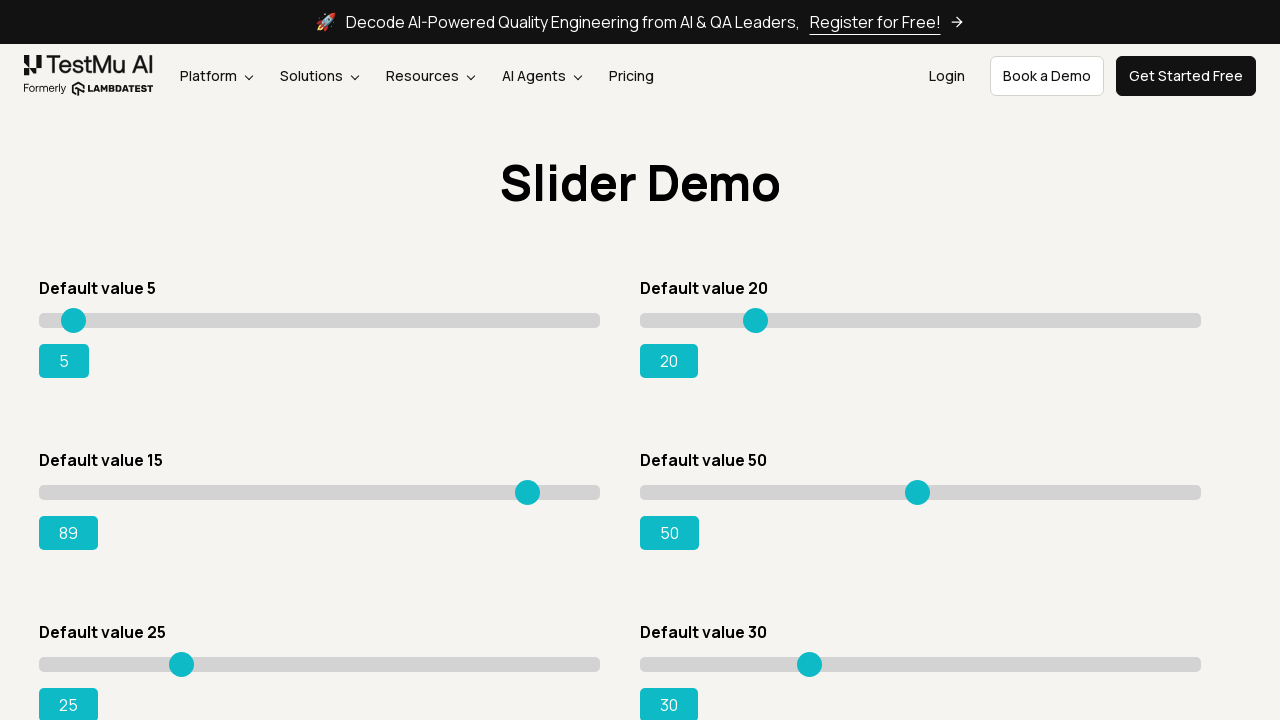

Pressed ArrowRight on slider (press 76/80) on input[type='range'][value='15'] >> nth=0
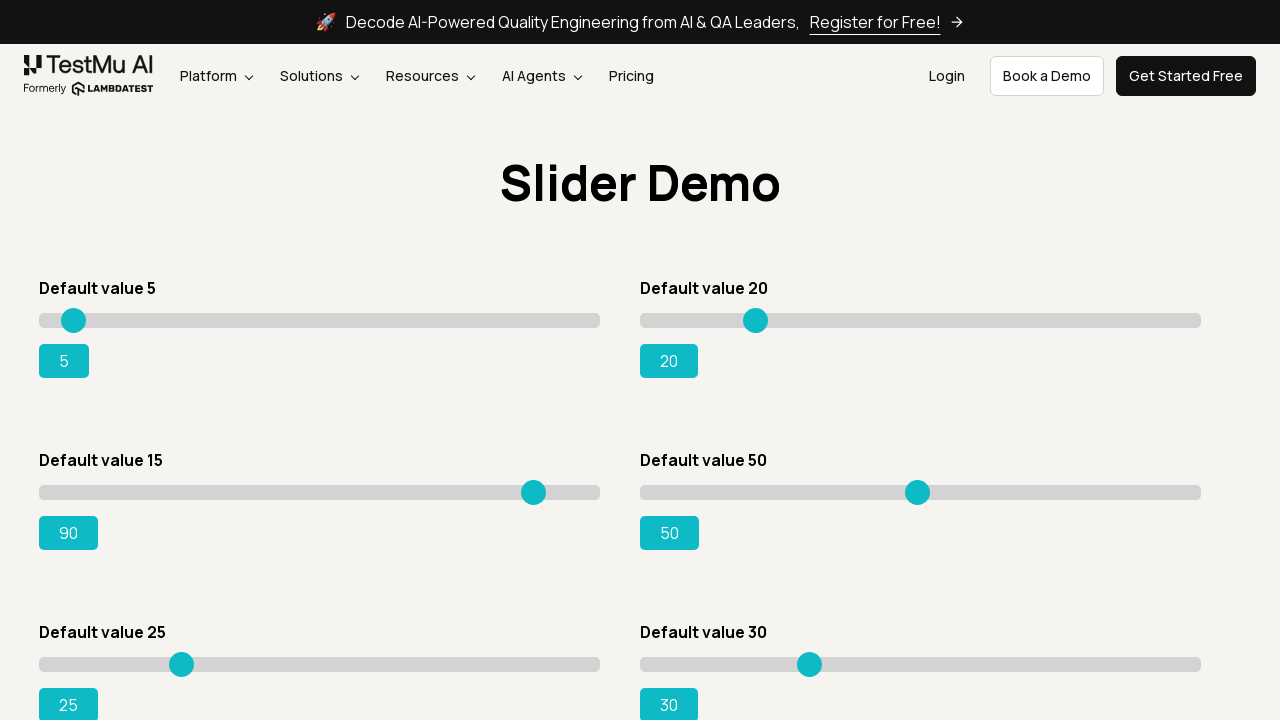

Pressed ArrowRight on slider (press 77/80) on input[type='range'][value='15'] >> nth=0
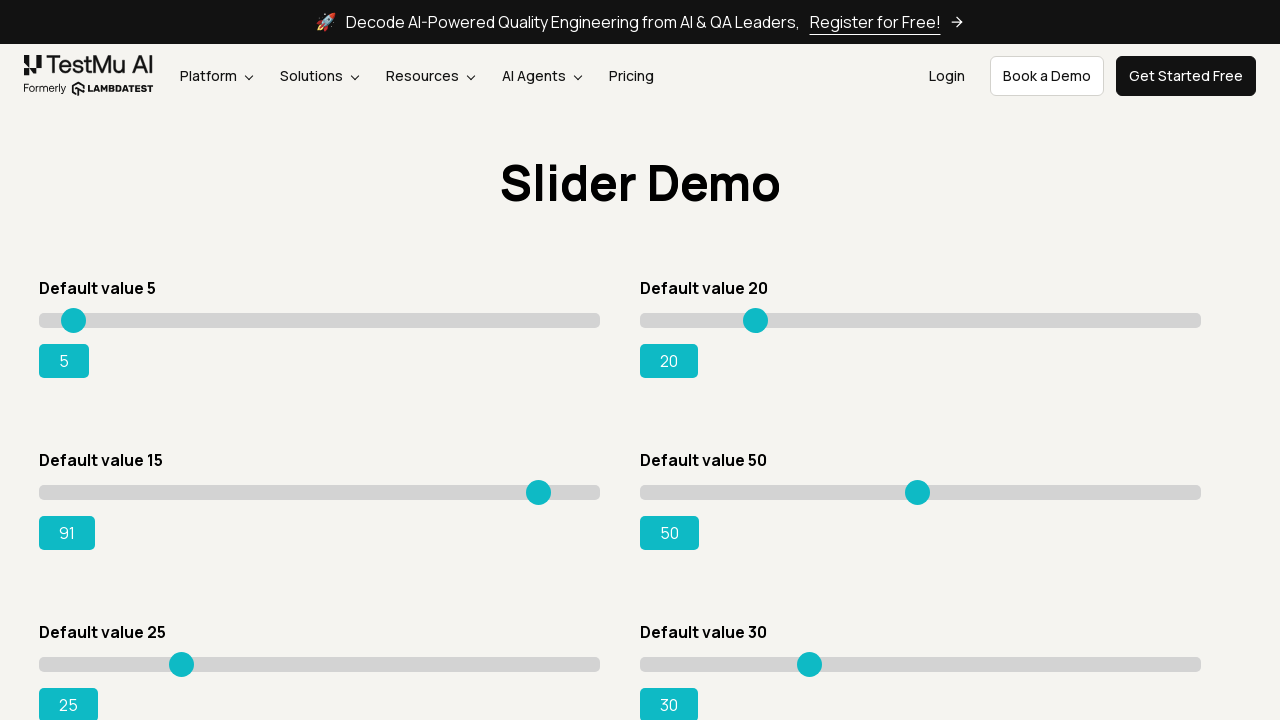

Pressed ArrowRight on slider (press 78/80) on input[type='range'][value='15'] >> nth=0
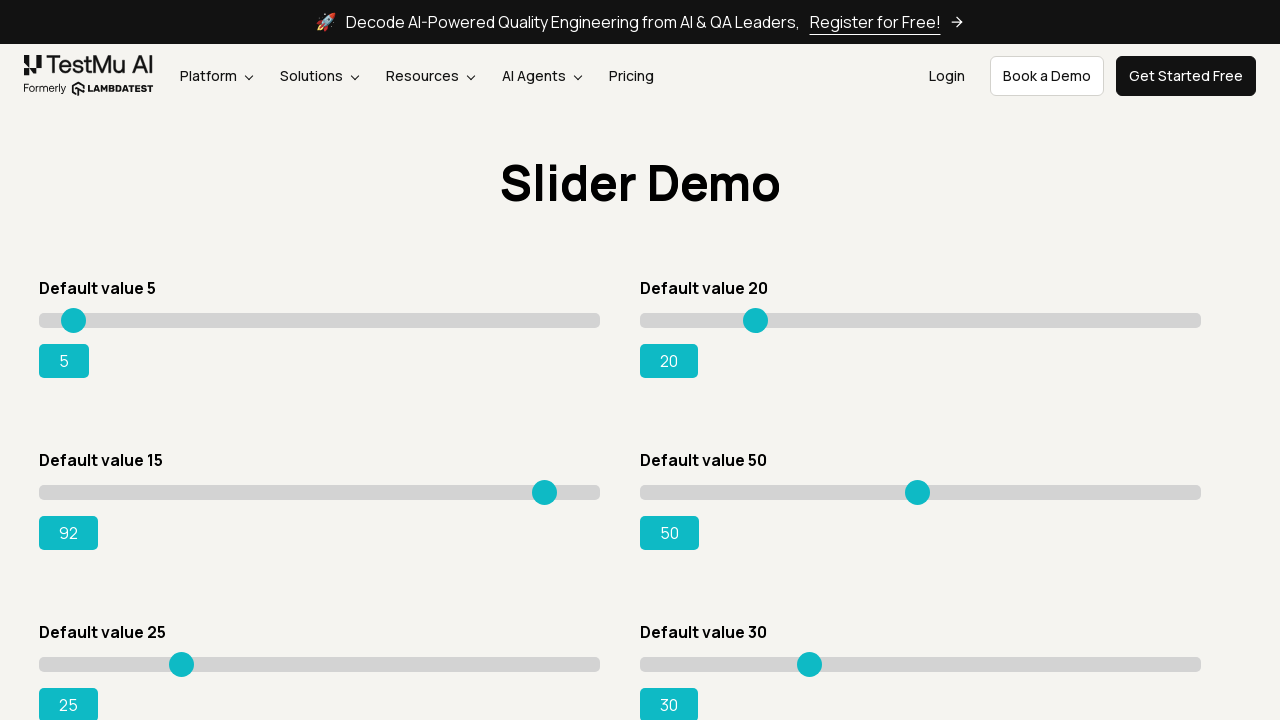

Pressed ArrowRight on slider (press 79/80) on input[type='range'][value='15'] >> nth=0
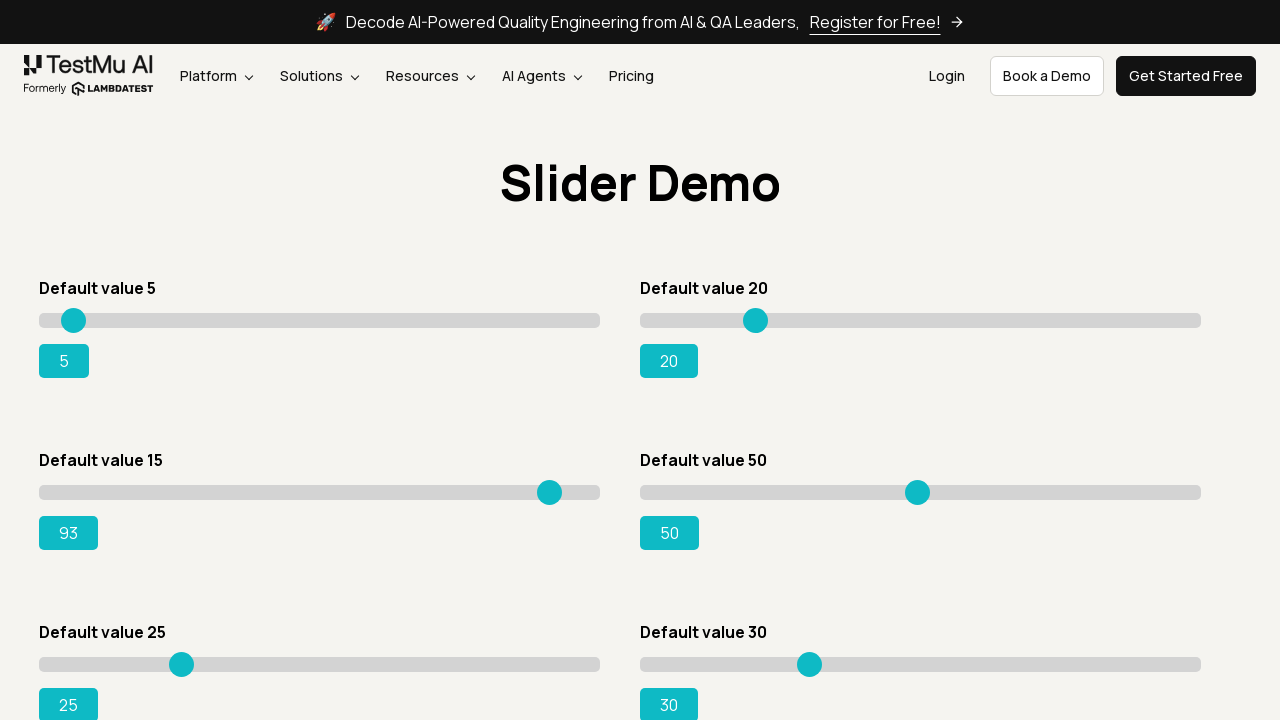

Pressed ArrowRight on slider (press 80/80) on input[type='range'][value='15'] >> nth=0
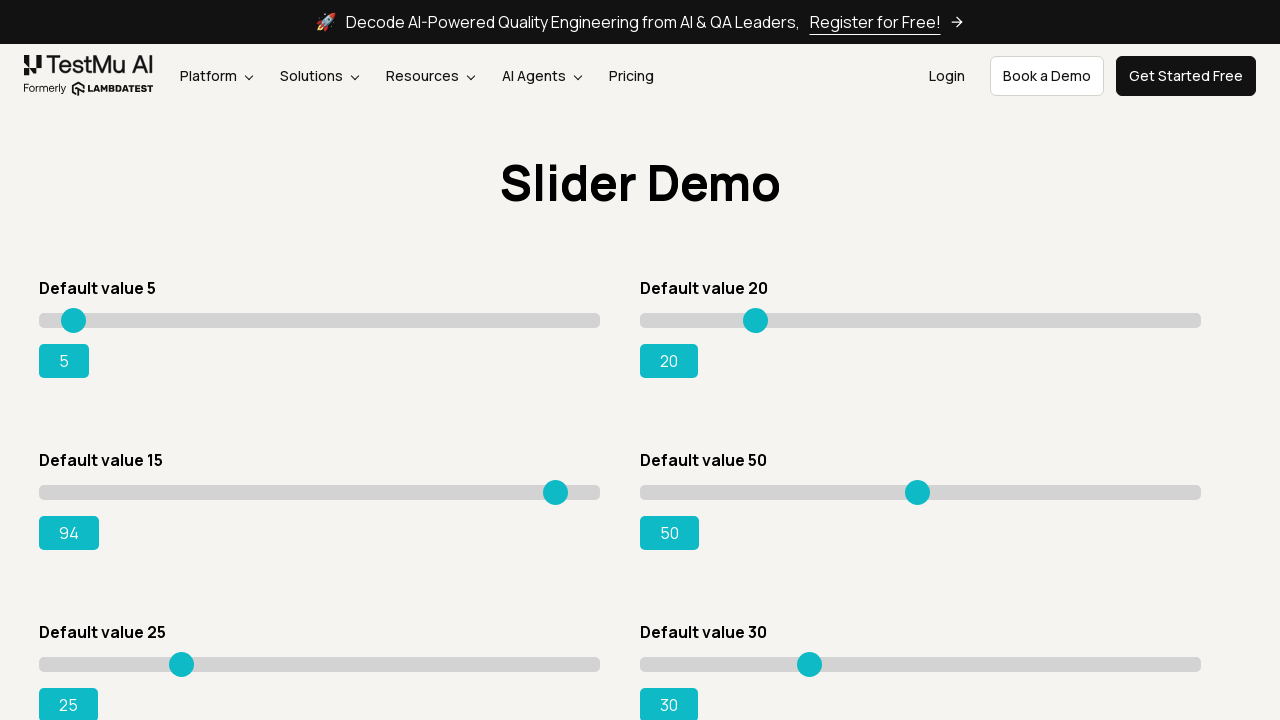

Verified slider value change - #rangeSuccess element is visible
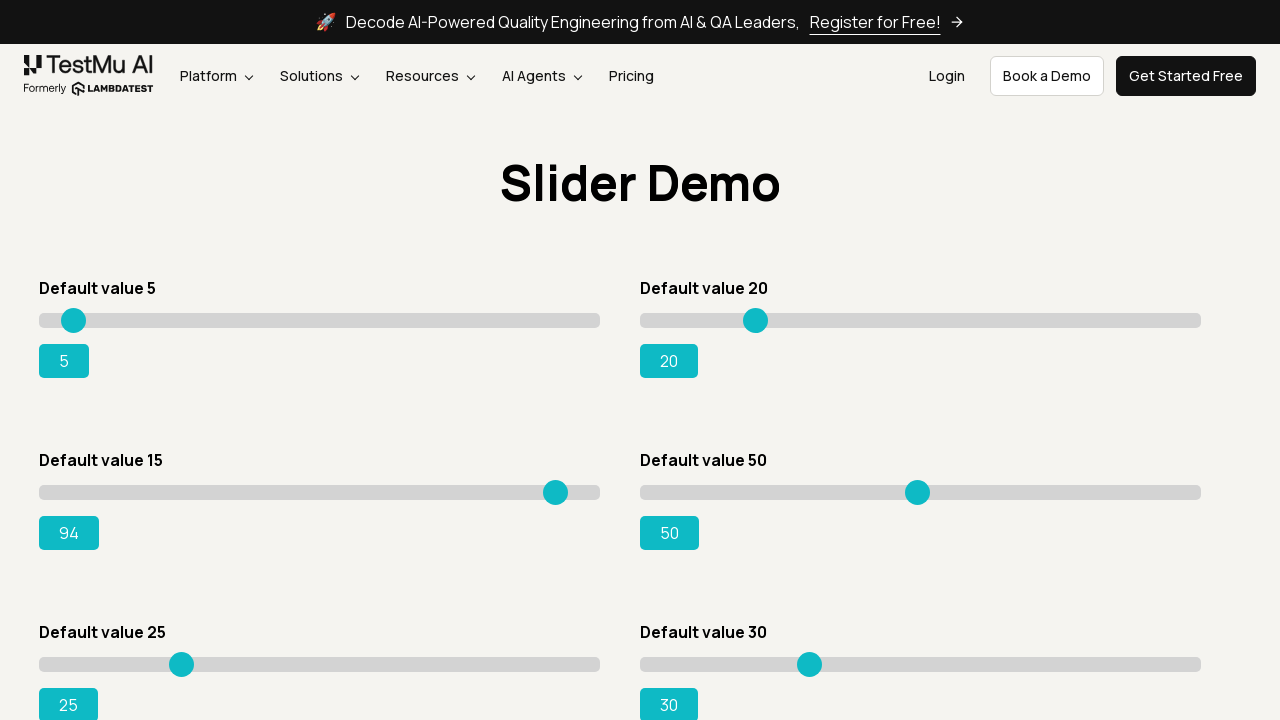

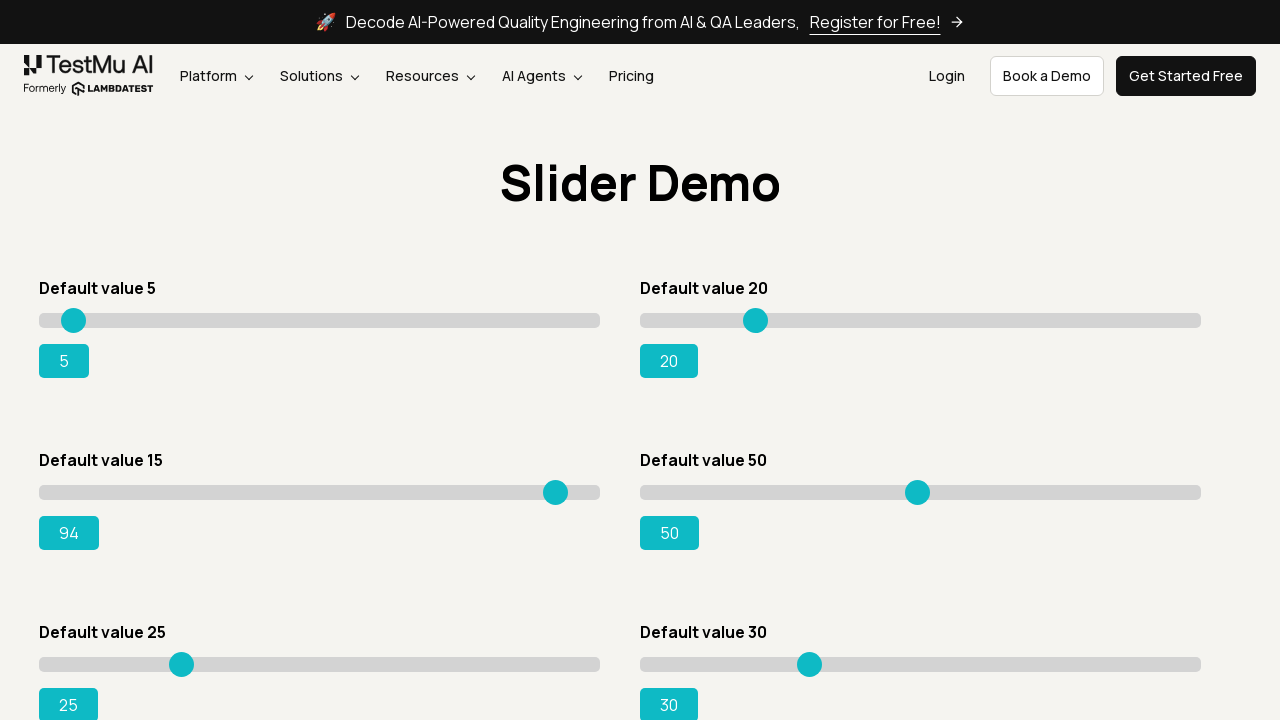